Tests filling a large form by entering the same text into all input fields and submitting the form

Starting URL: http://suninjuly.github.io/huge_form.html

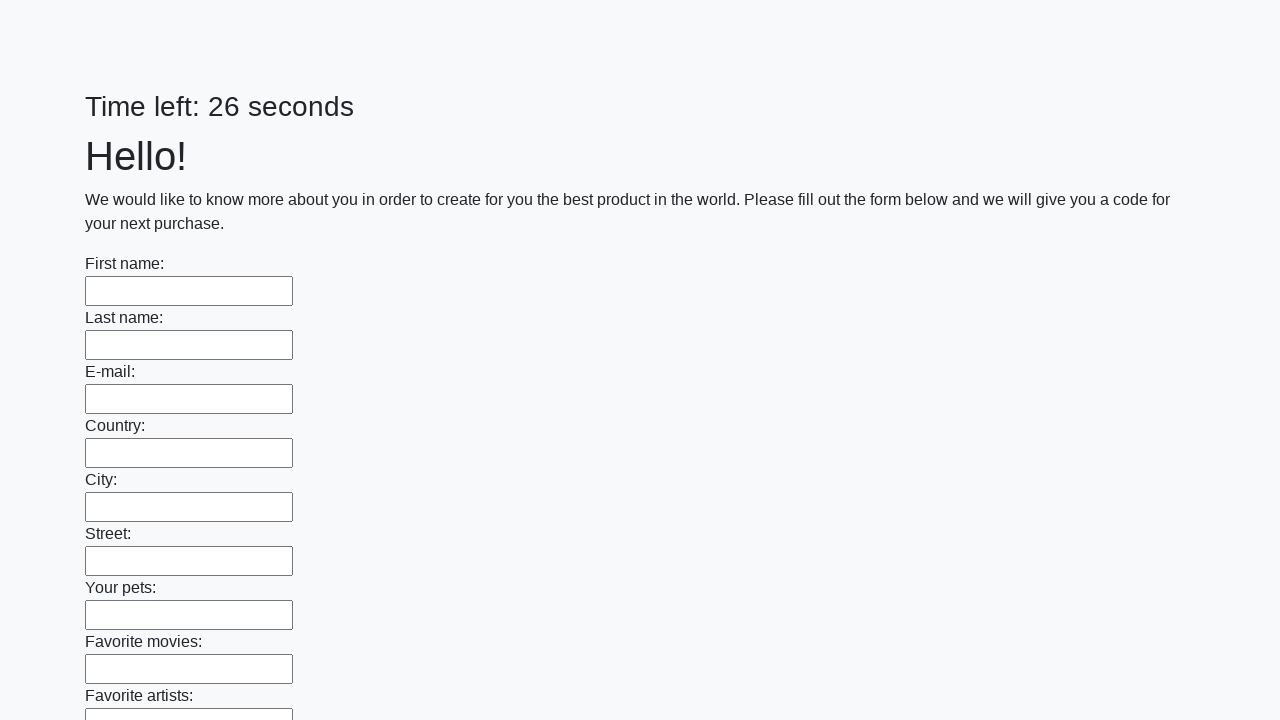

Navigated to huge form test page
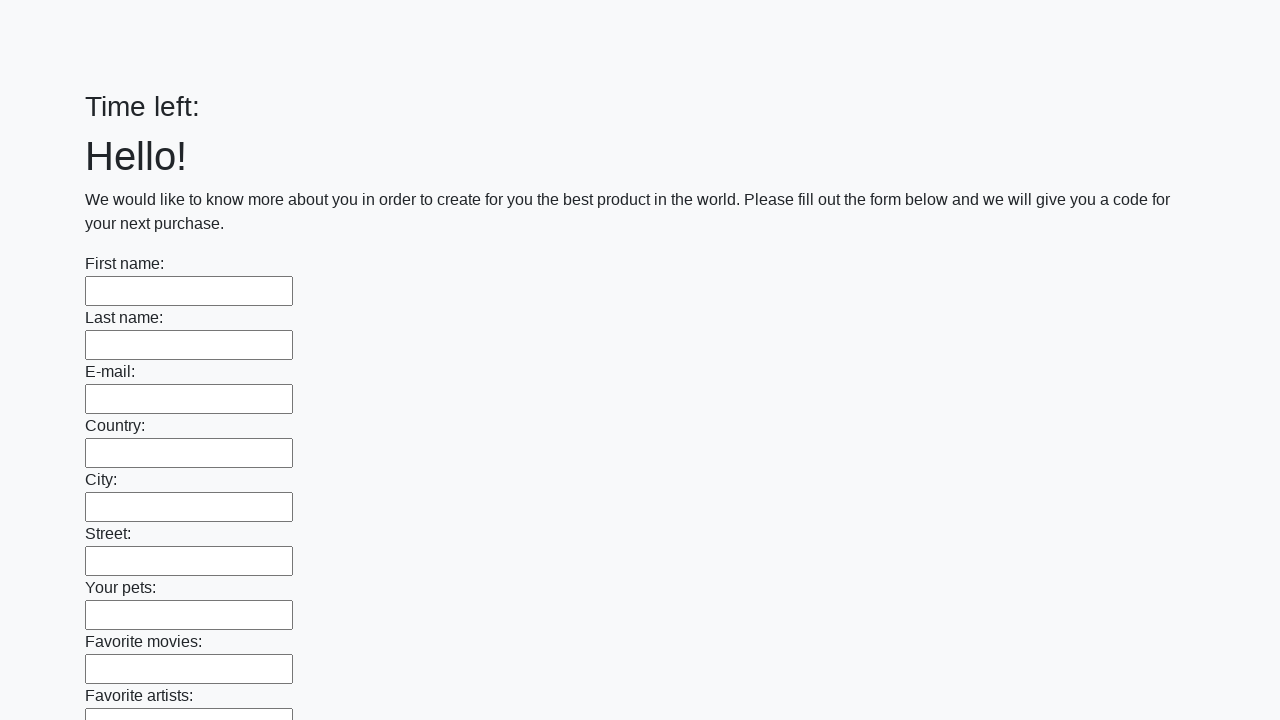

Filled input field with 'Мой ответ' on input >> nth=0
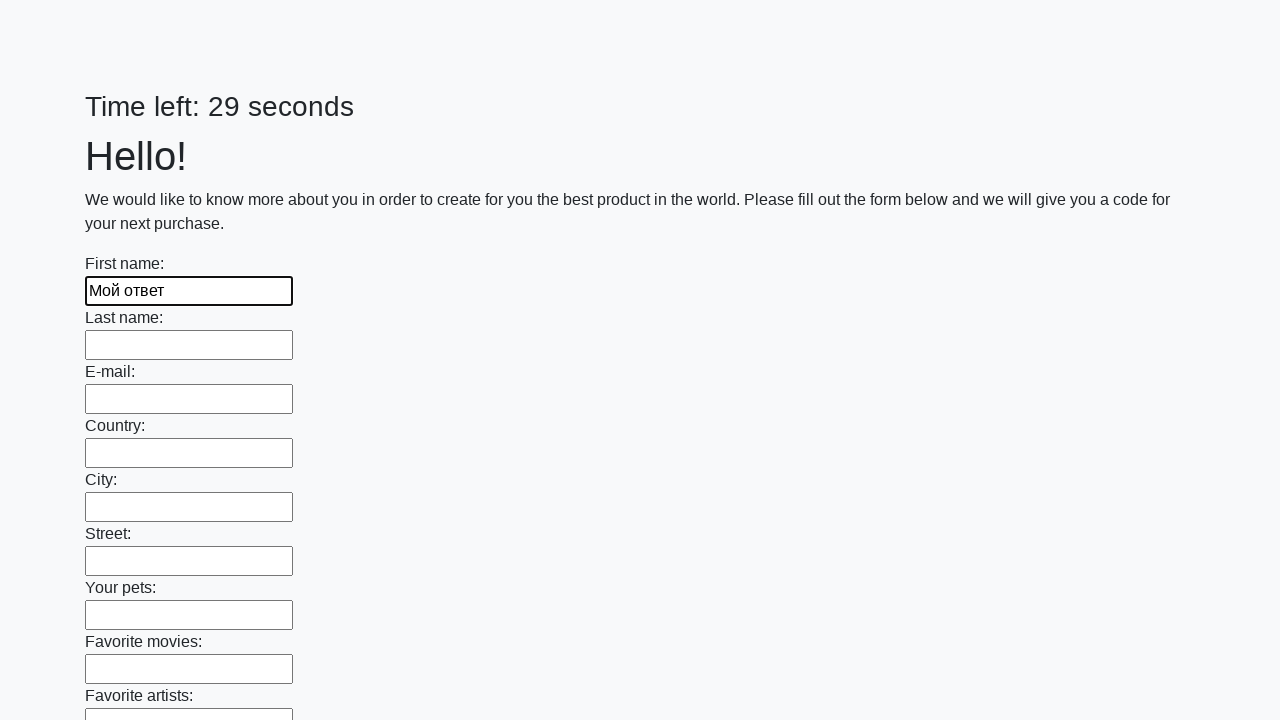

Filled input field with 'Мой ответ' on input >> nth=1
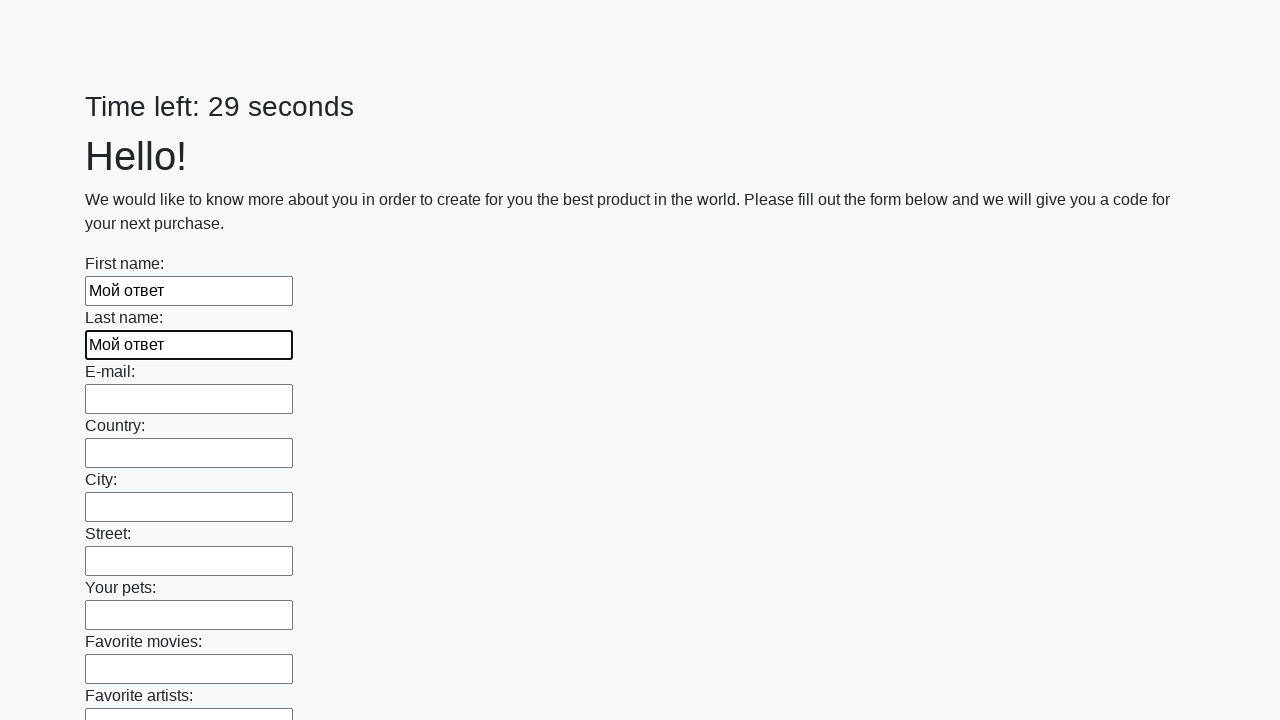

Filled input field with 'Мой ответ' on input >> nth=2
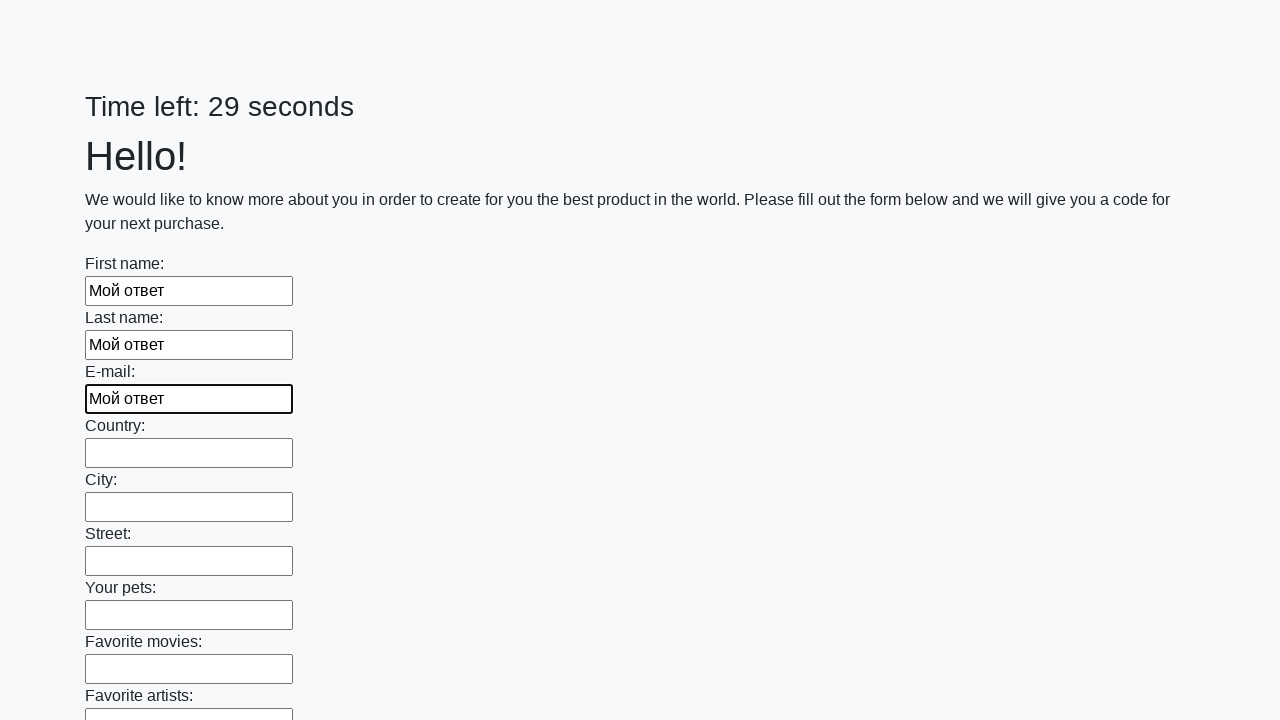

Filled input field with 'Мой ответ' on input >> nth=3
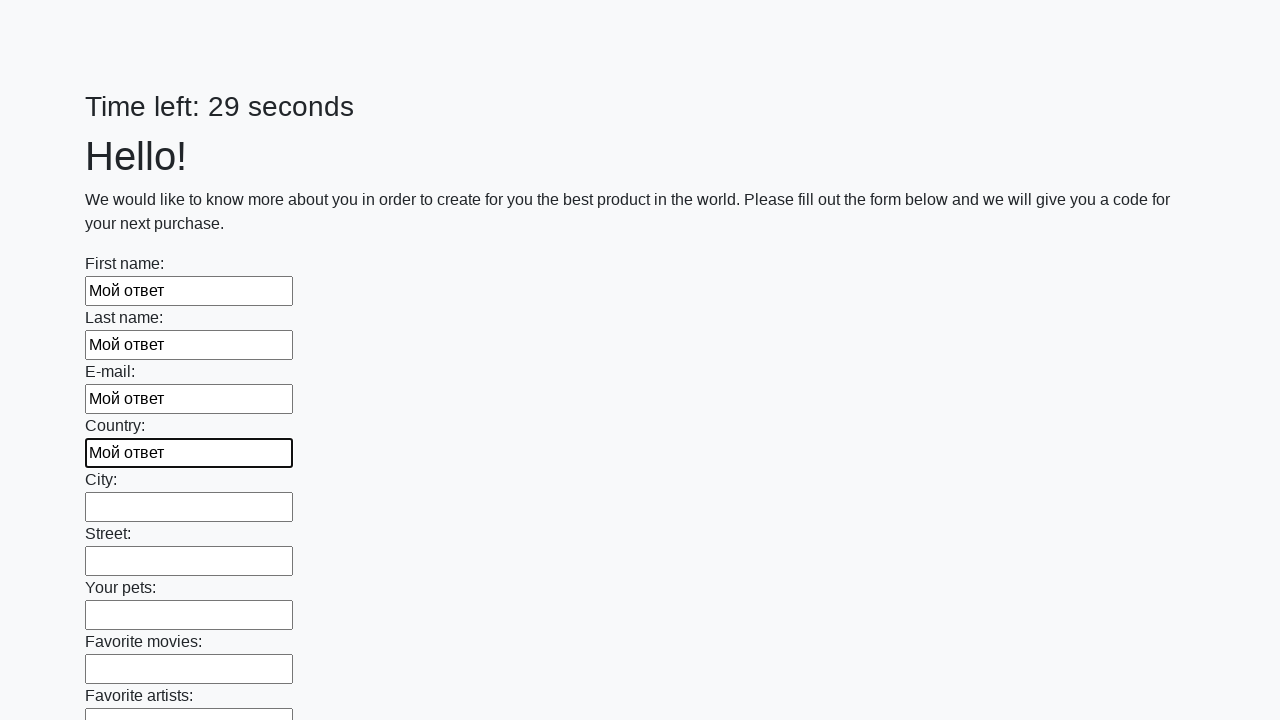

Filled input field with 'Мой ответ' on input >> nth=4
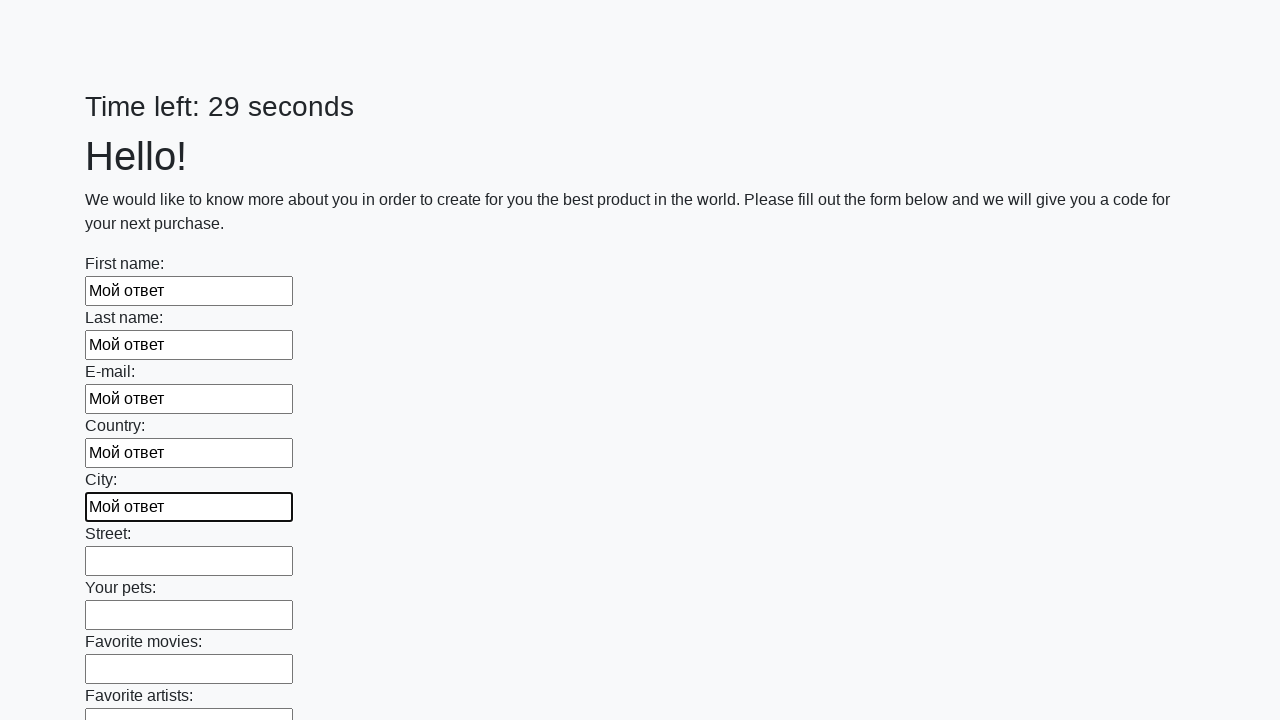

Filled input field with 'Мой ответ' on input >> nth=5
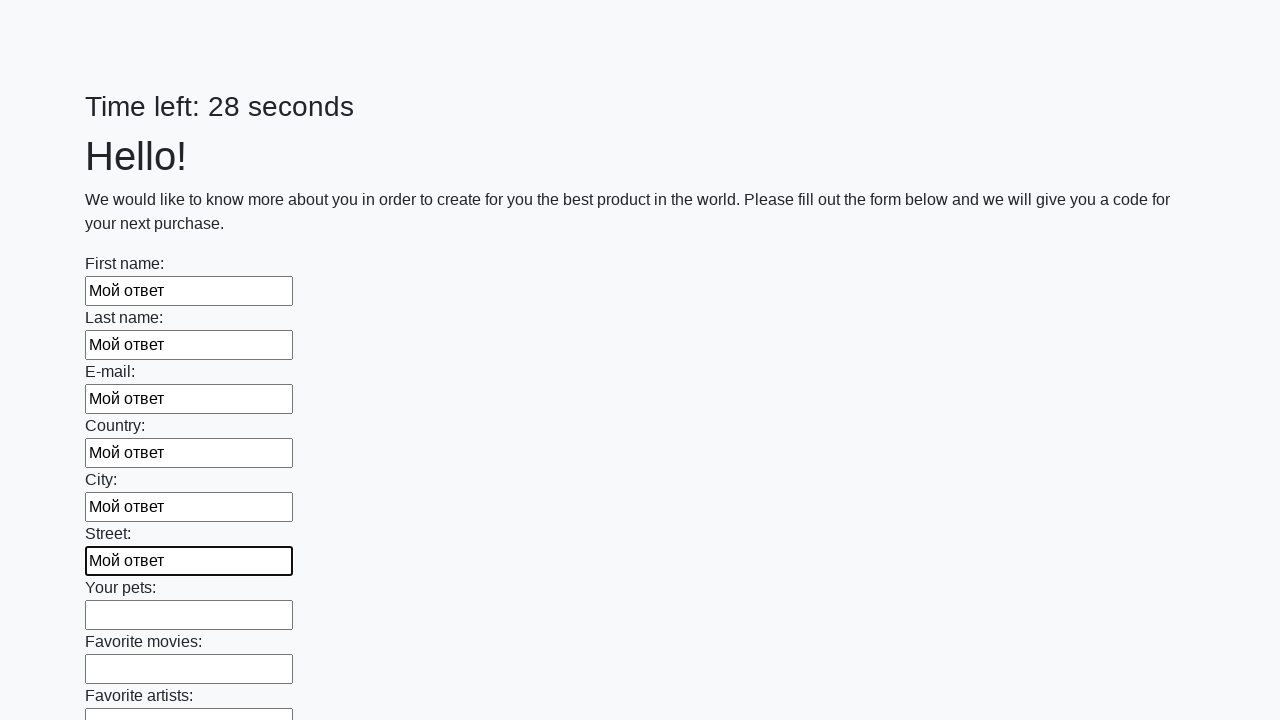

Filled input field with 'Мой ответ' on input >> nth=6
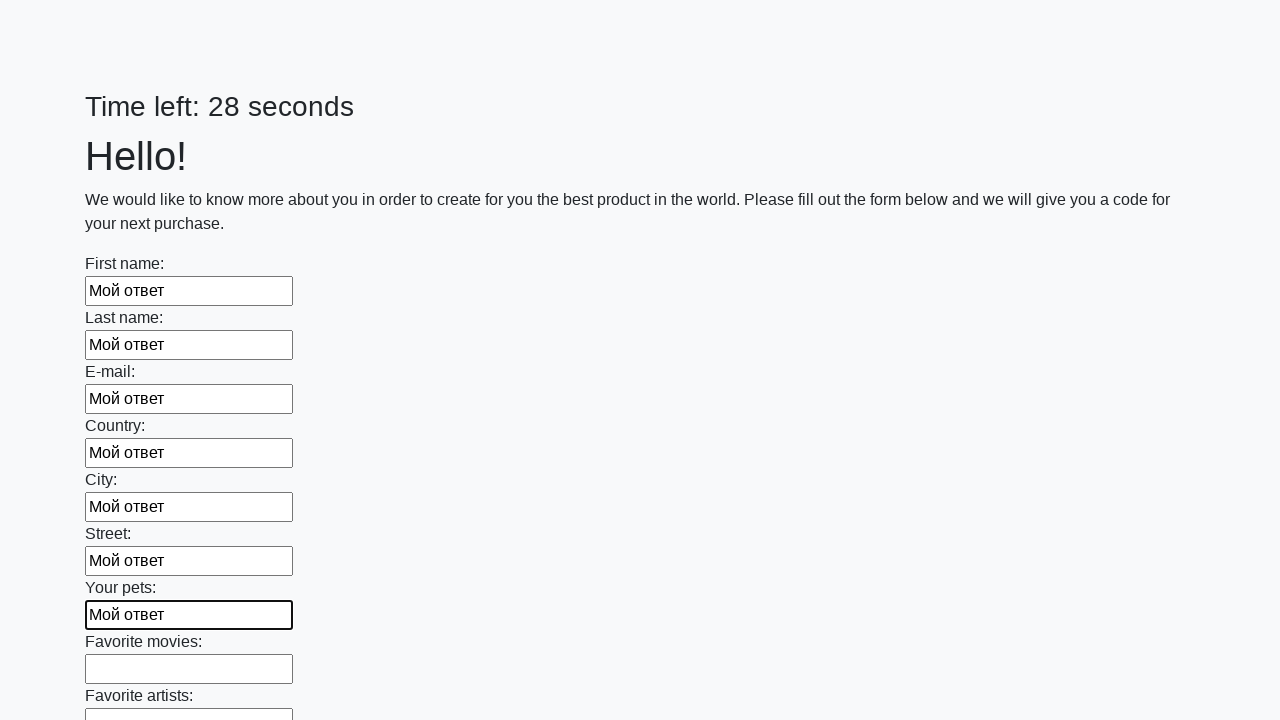

Filled input field with 'Мой ответ' on input >> nth=7
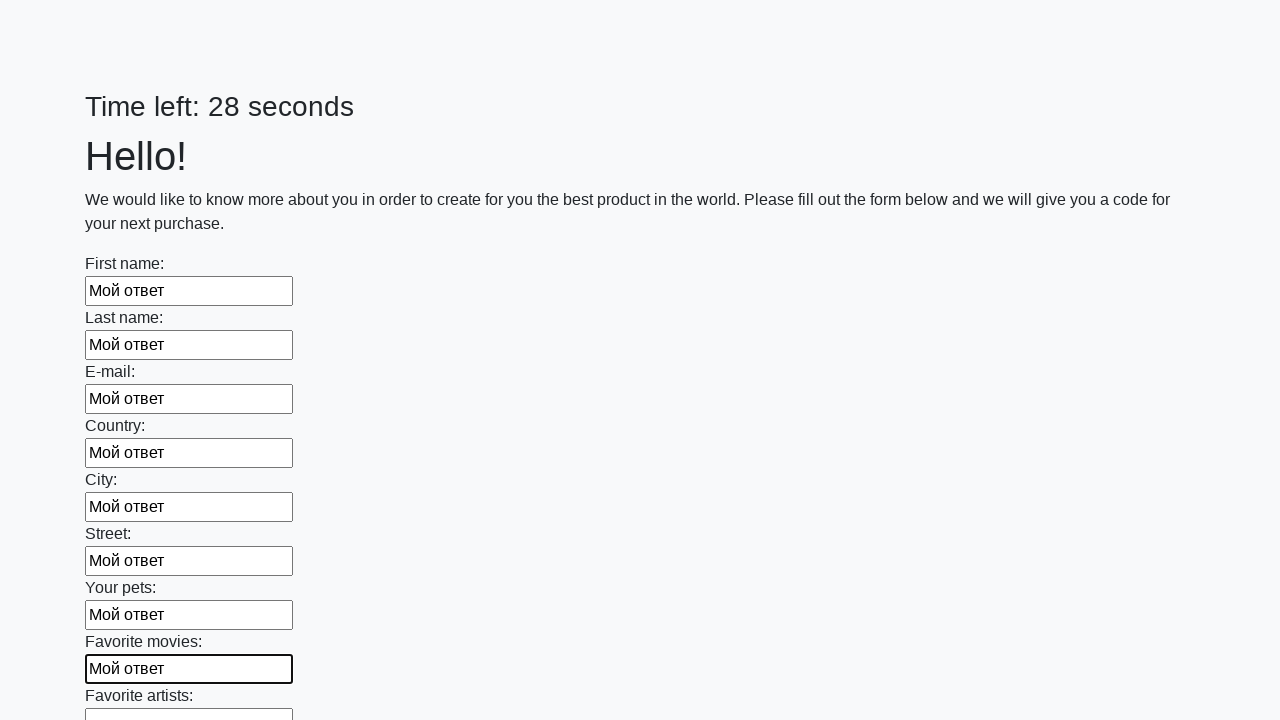

Filled input field with 'Мой ответ' on input >> nth=8
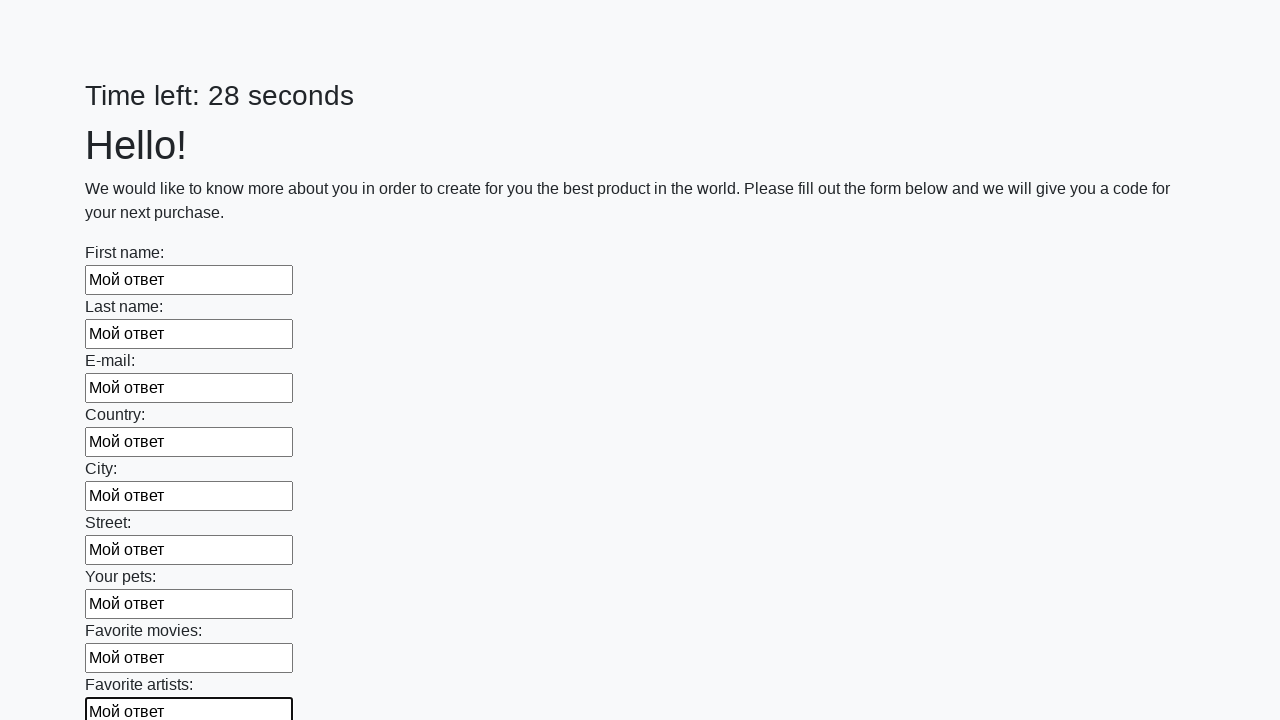

Filled input field with 'Мой ответ' on input >> nth=9
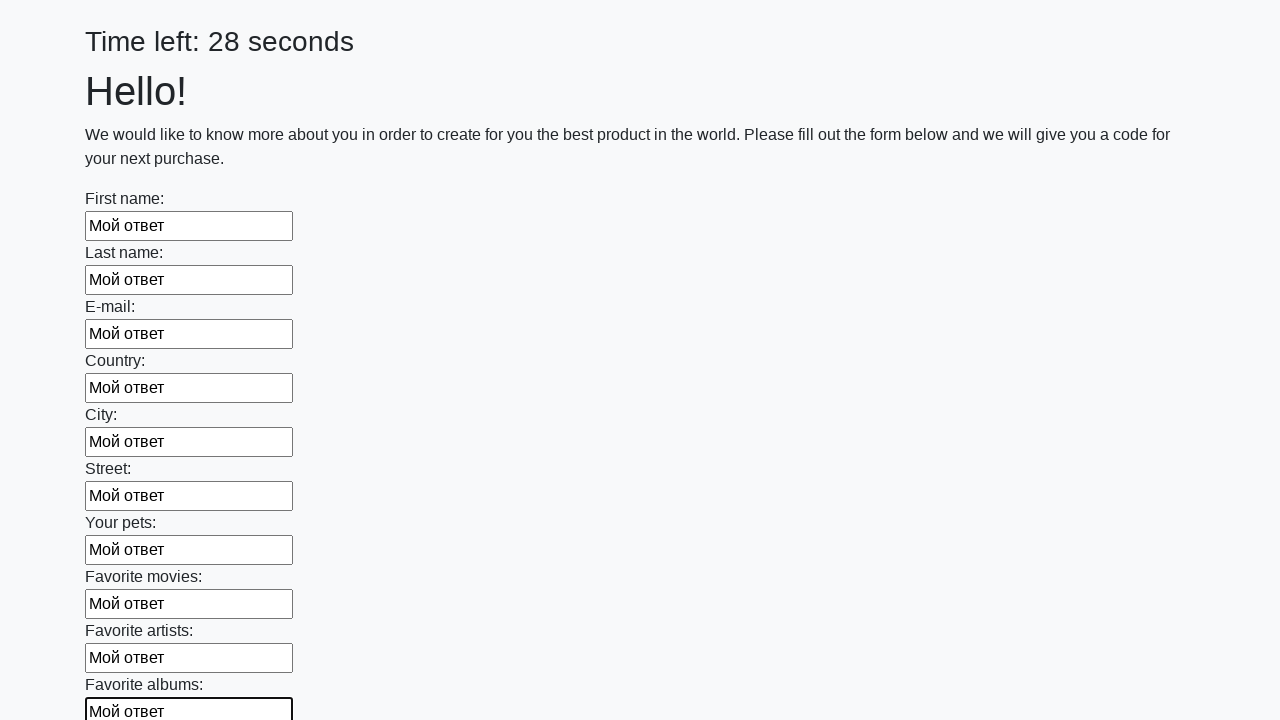

Filled input field with 'Мой ответ' on input >> nth=10
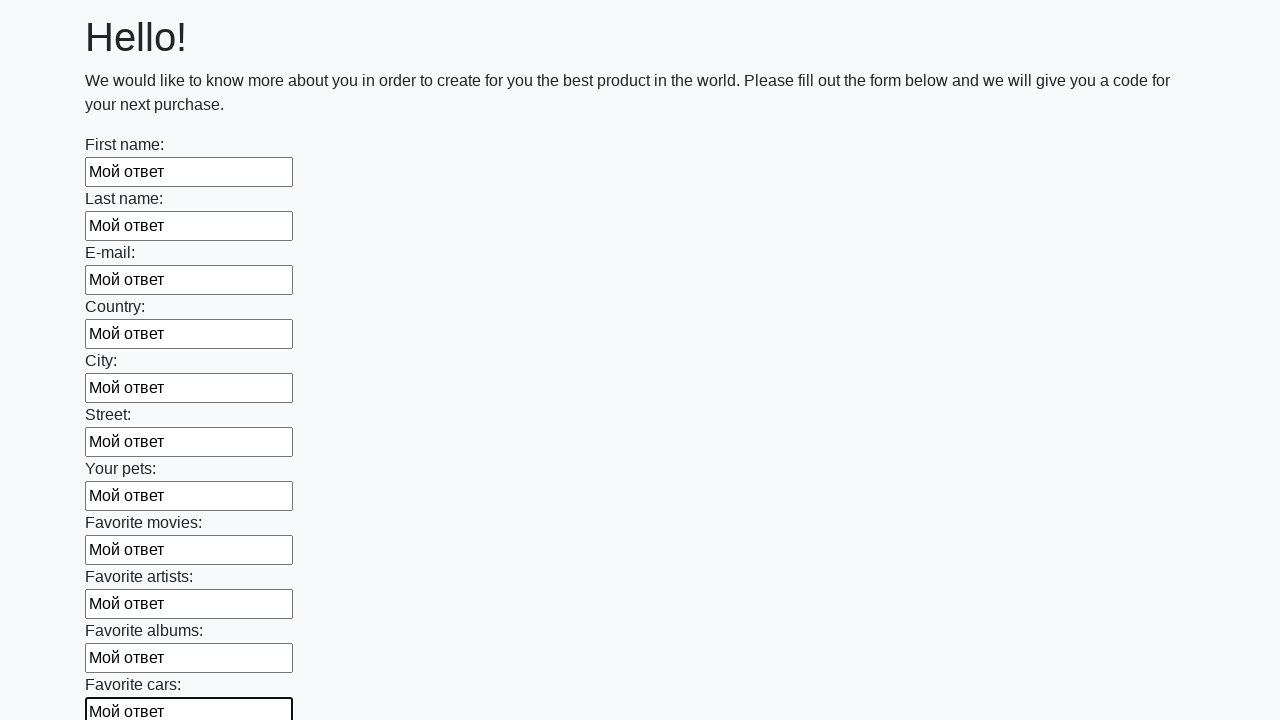

Filled input field with 'Мой ответ' on input >> nth=11
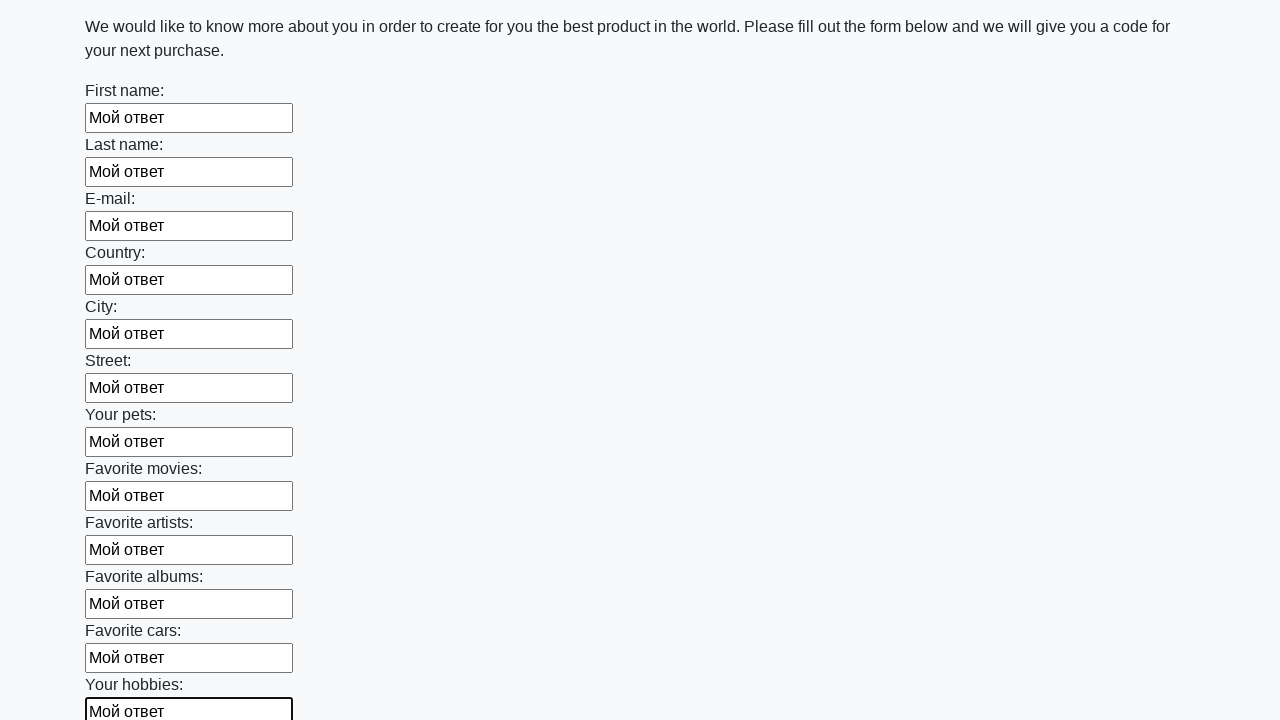

Filled input field with 'Мой ответ' on input >> nth=12
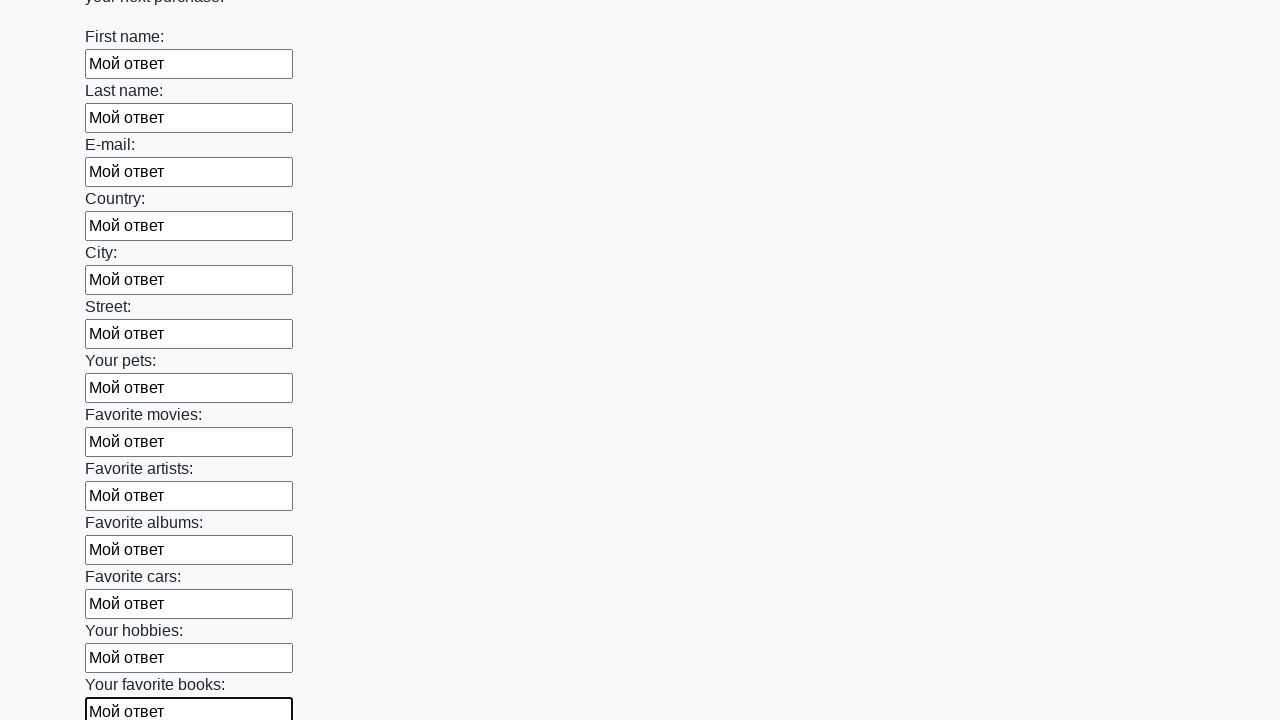

Filled input field with 'Мой ответ' on input >> nth=13
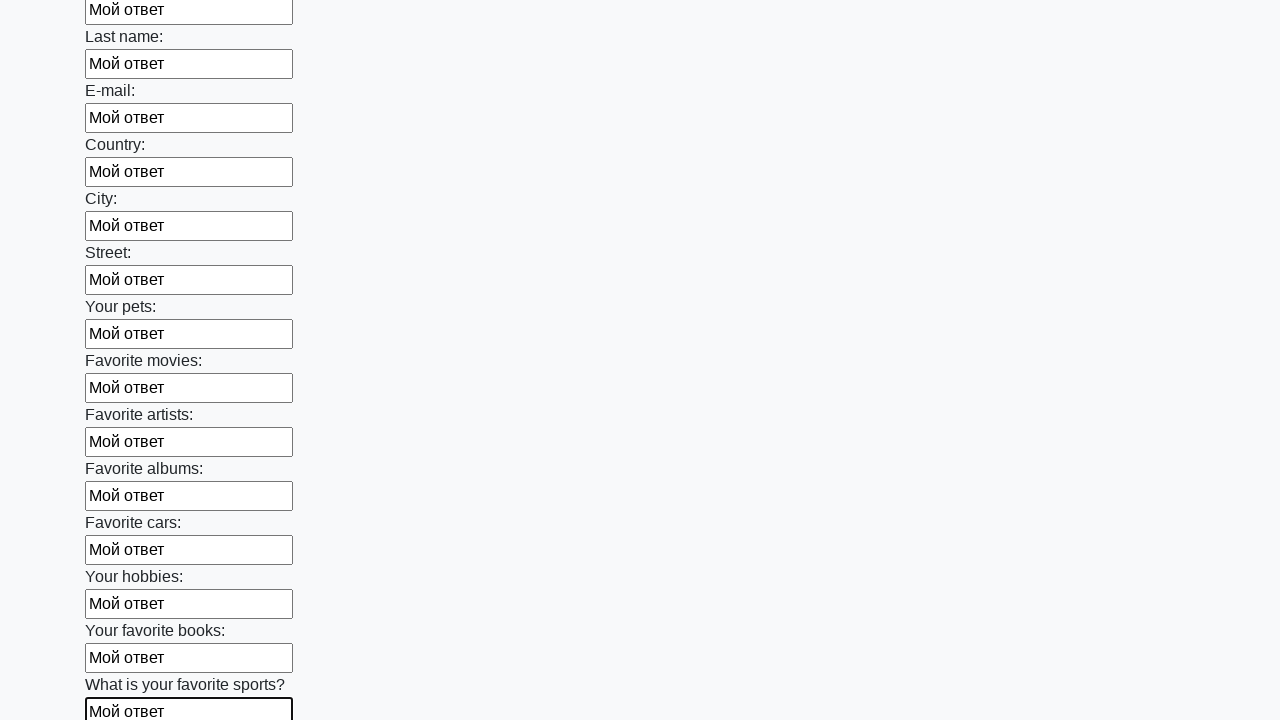

Filled input field with 'Мой ответ' on input >> nth=14
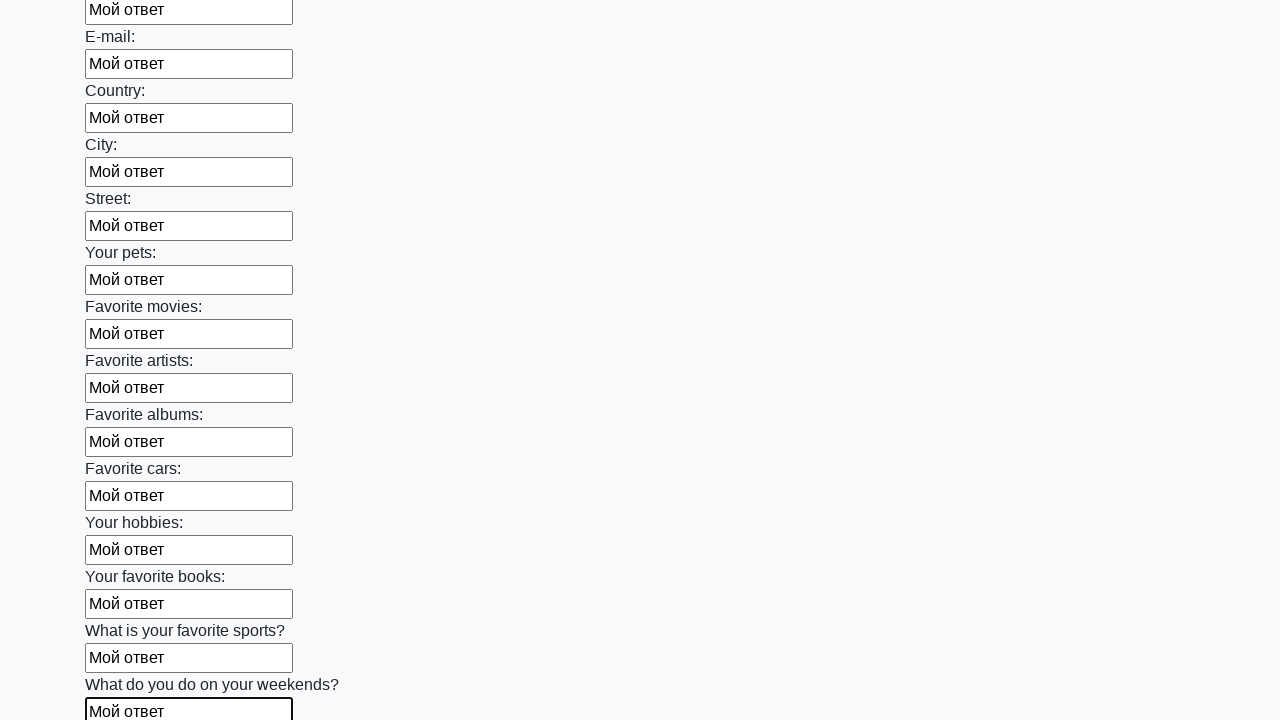

Filled input field with 'Мой ответ' on input >> nth=15
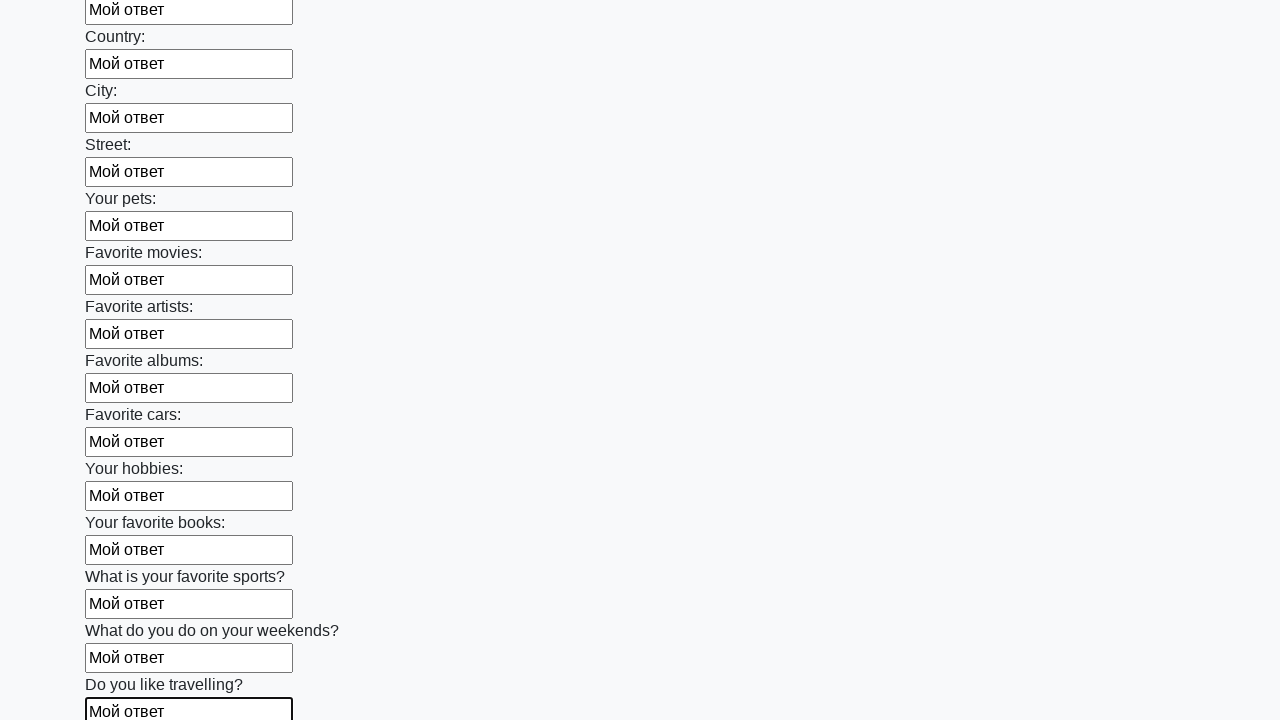

Filled input field with 'Мой ответ' on input >> nth=16
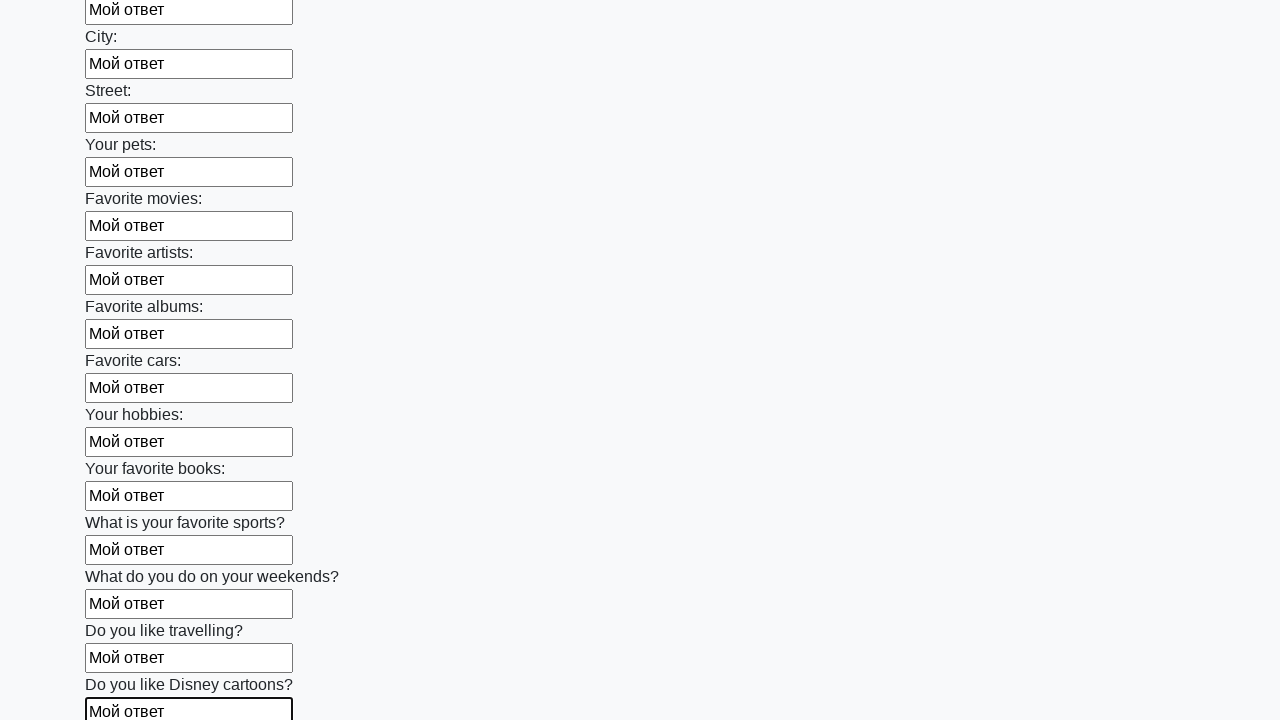

Filled input field with 'Мой ответ' on input >> nth=17
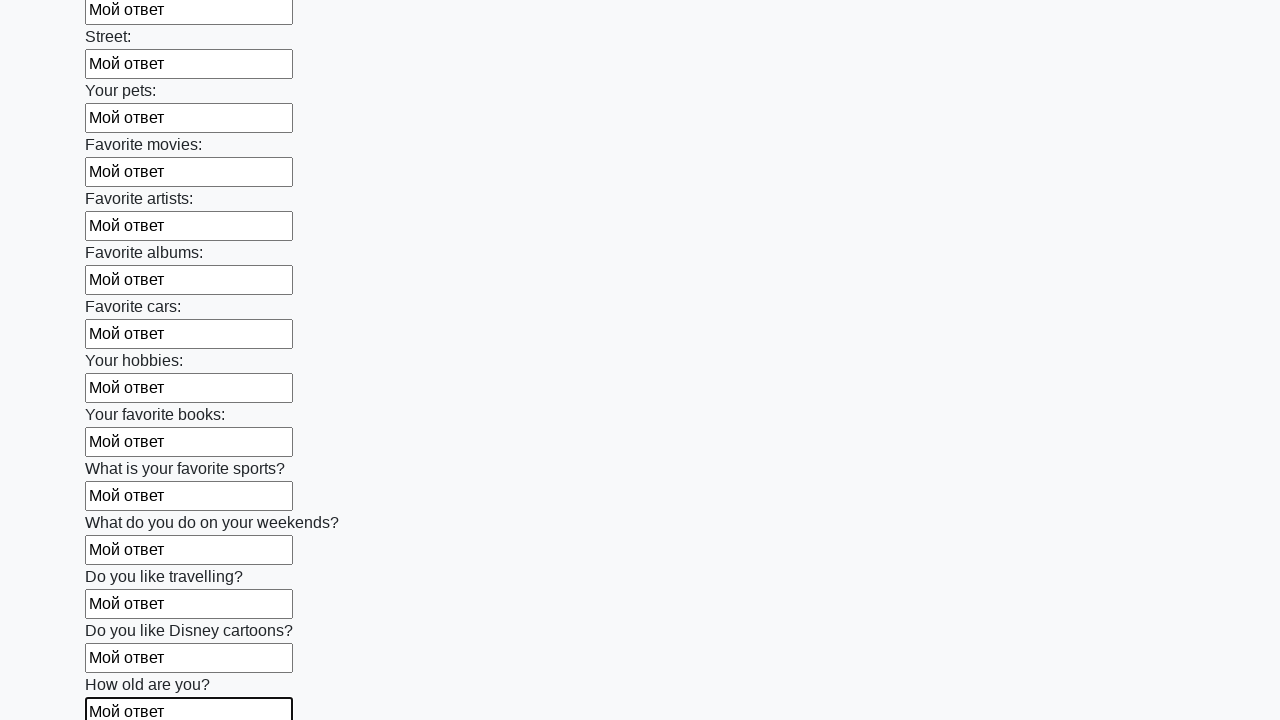

Filled input field with 'Мой ответ' on input >> nth=18
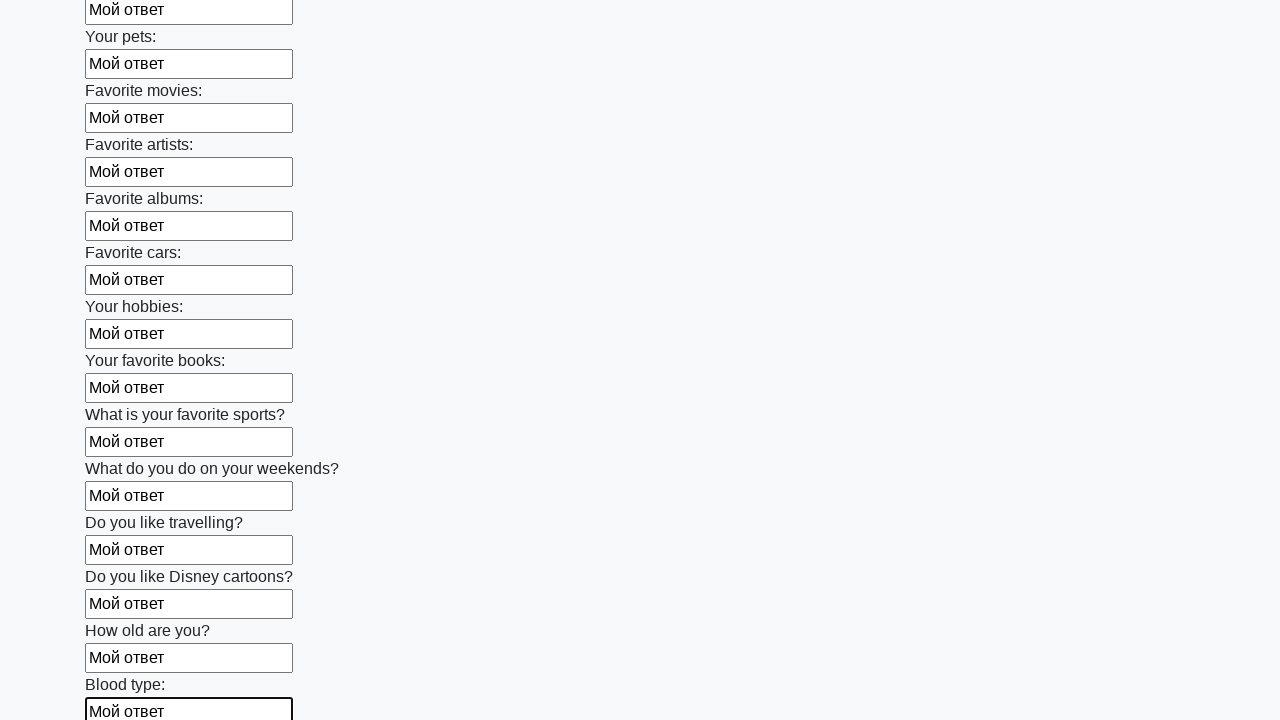

Filled input field with 'Мой ответ' on input >> nth=19
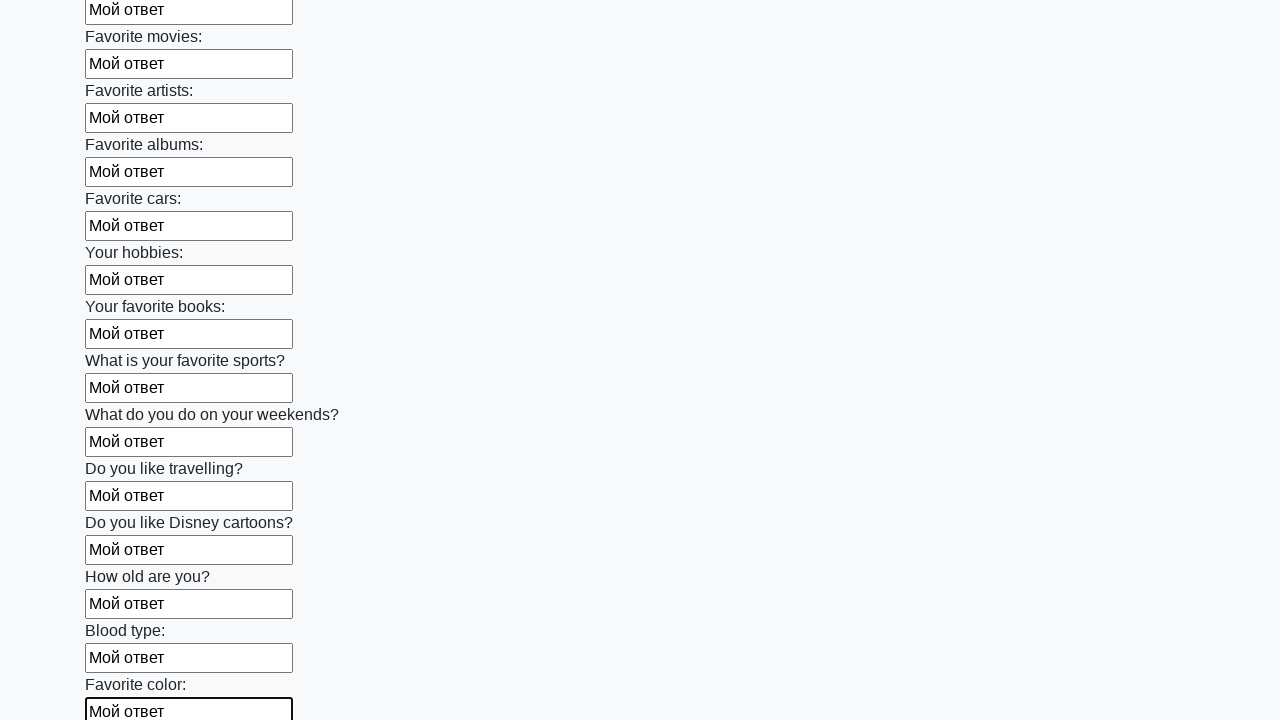

Filled input field with 'Мой ответ' on input >> nth=20
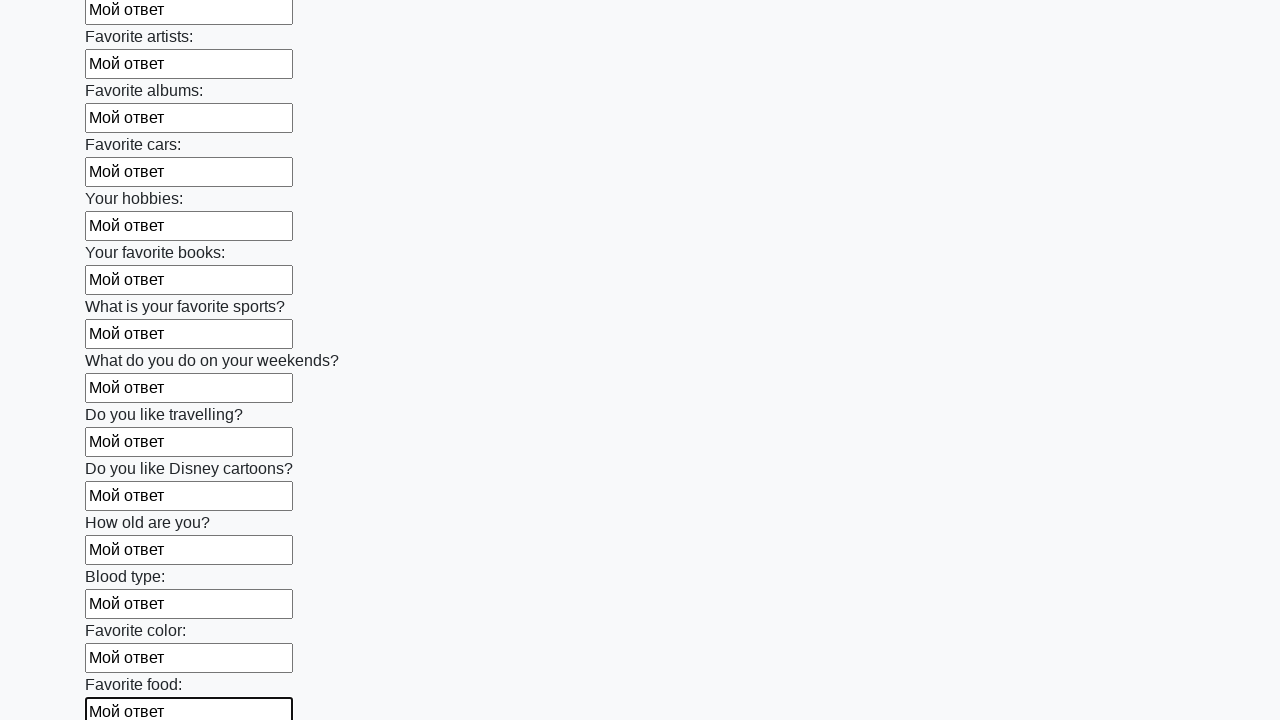

Filled input field with 'Мой ответ' on input >> nth=21
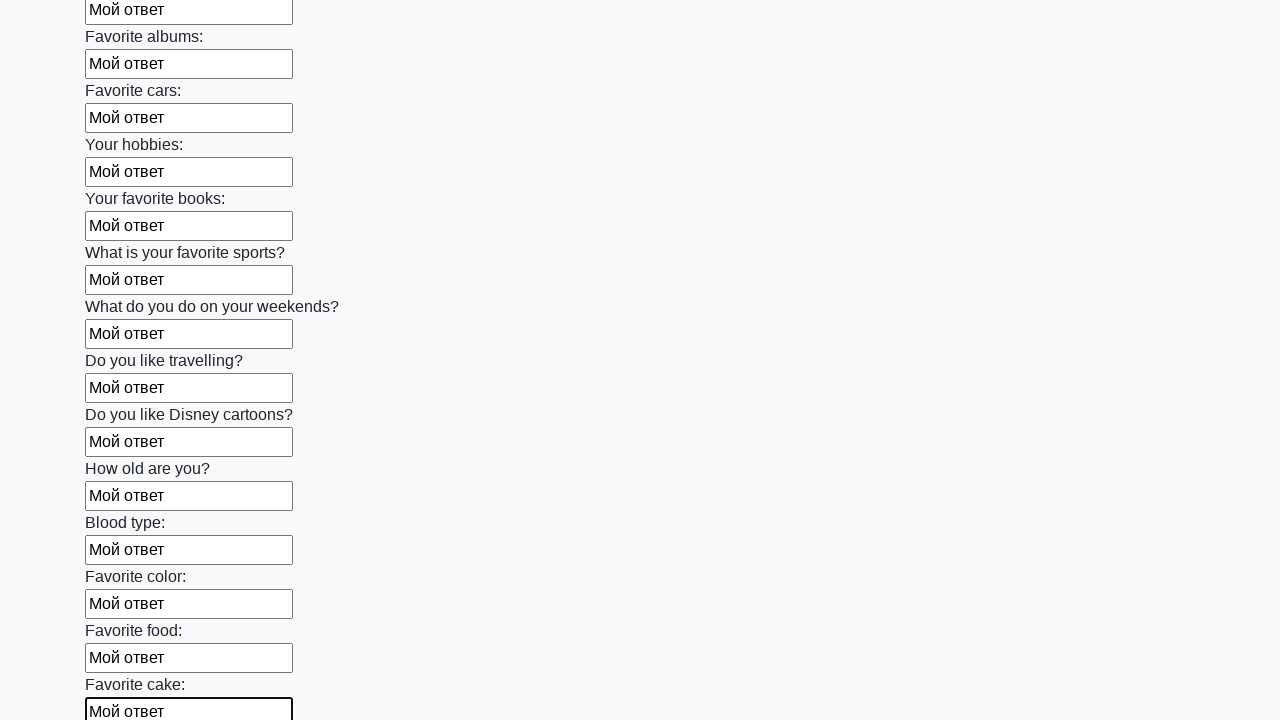

Filled input field with 'Мой ответ' on input >> nth=22
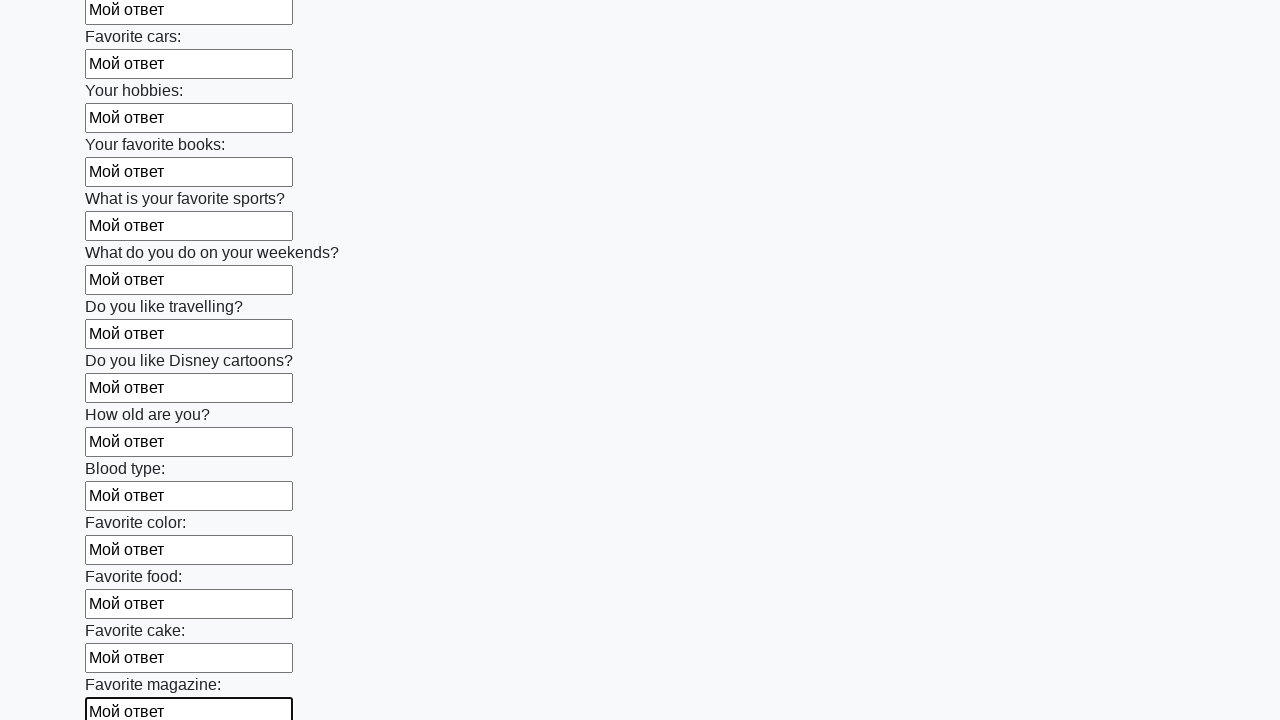

Filled input field with 'Мой ответ' on input >> nth=23
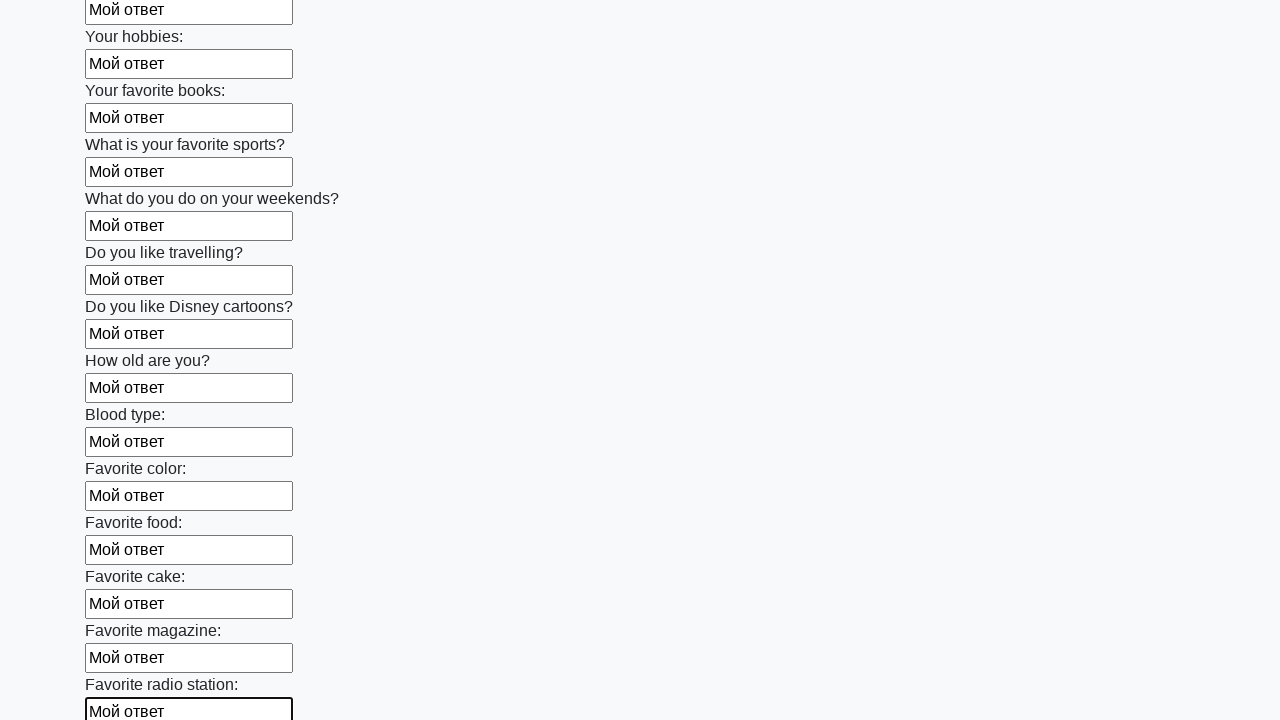

Filled input field with 'Мой ответ' on input >> nth=24
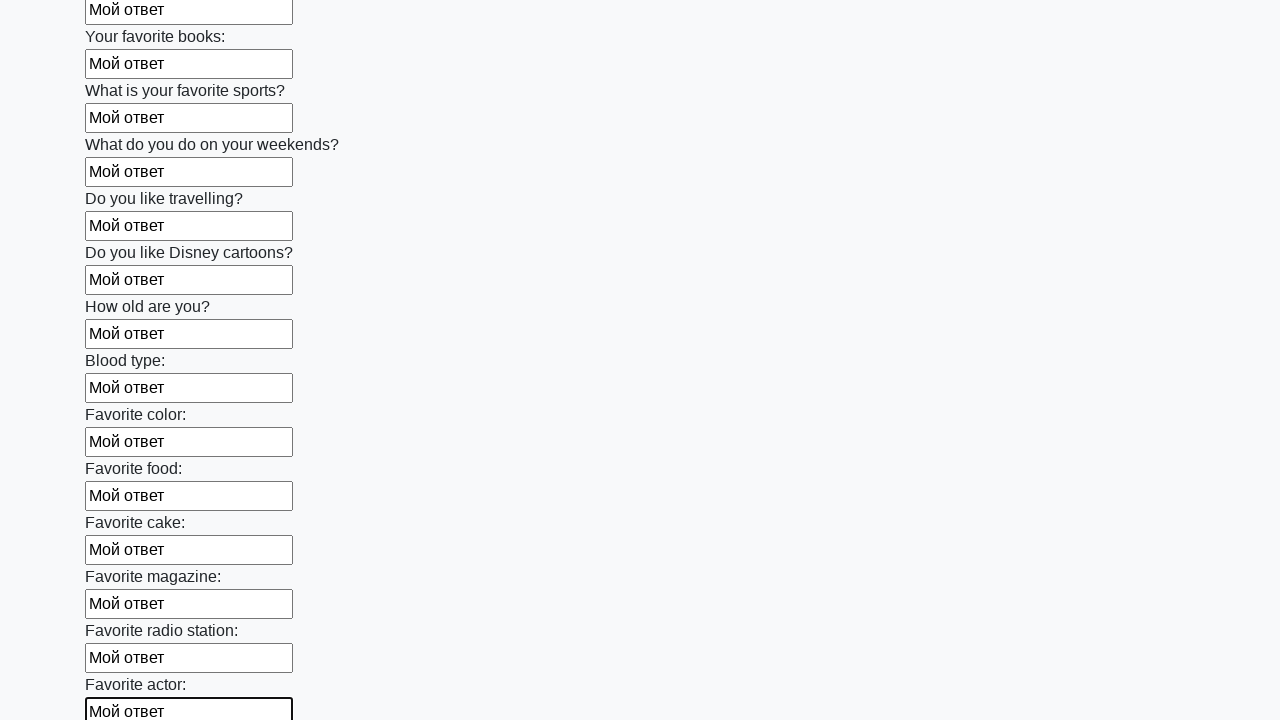

Filled input field with 'Мой ответ' on input >> nth=25
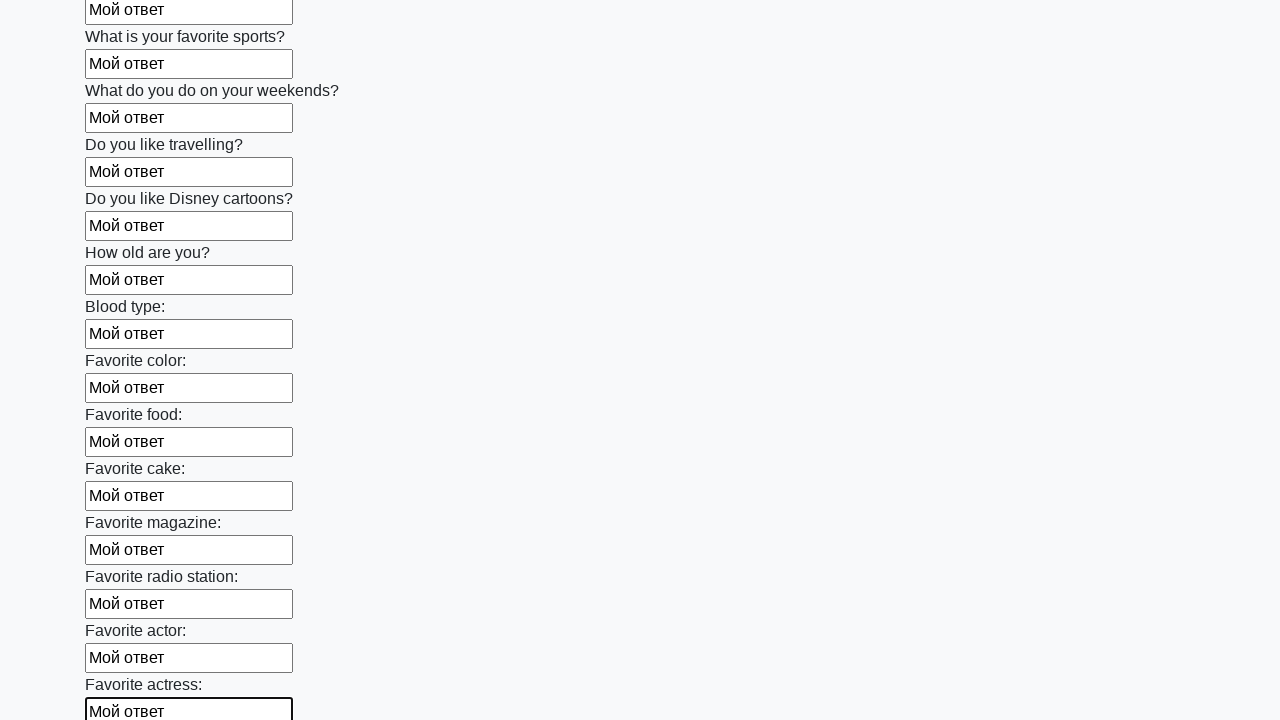

Filled input field with 'Мой ответ' on input >> nth=26
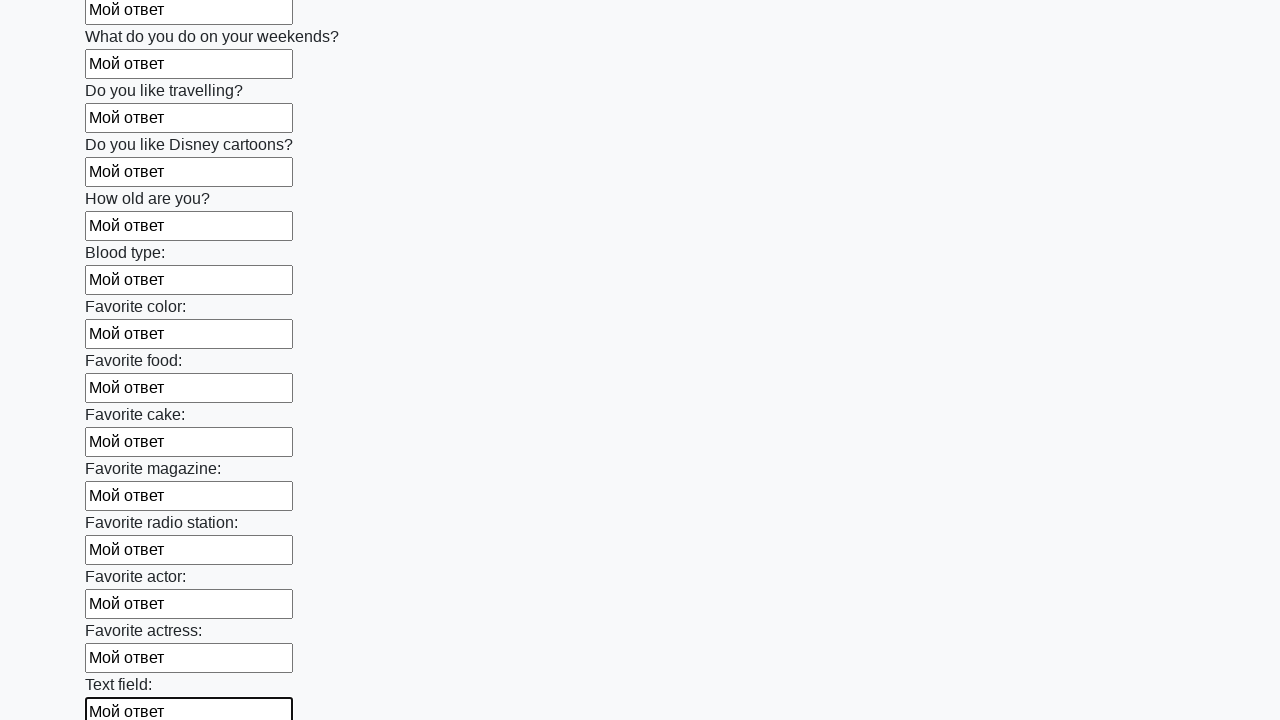

Filled input field with 'Мой ответ' on input >> nth=27
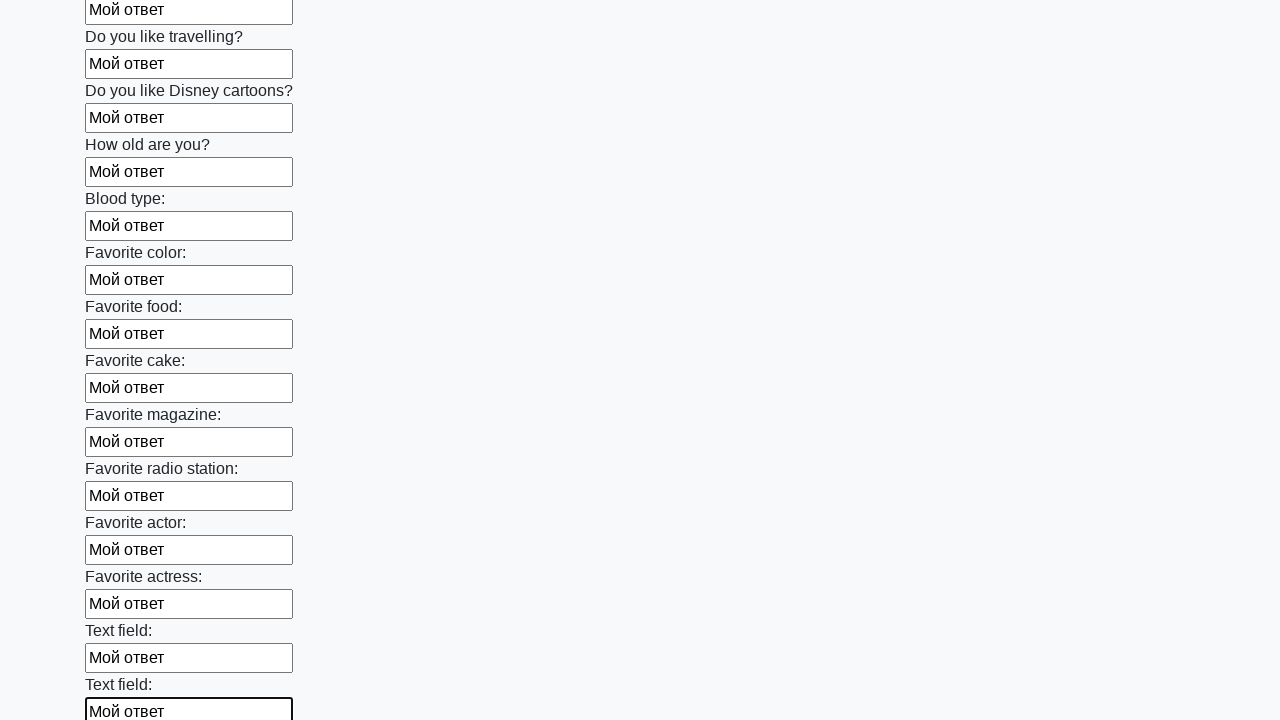

Filled input field with 'Мой ответ' on input >> nth=28
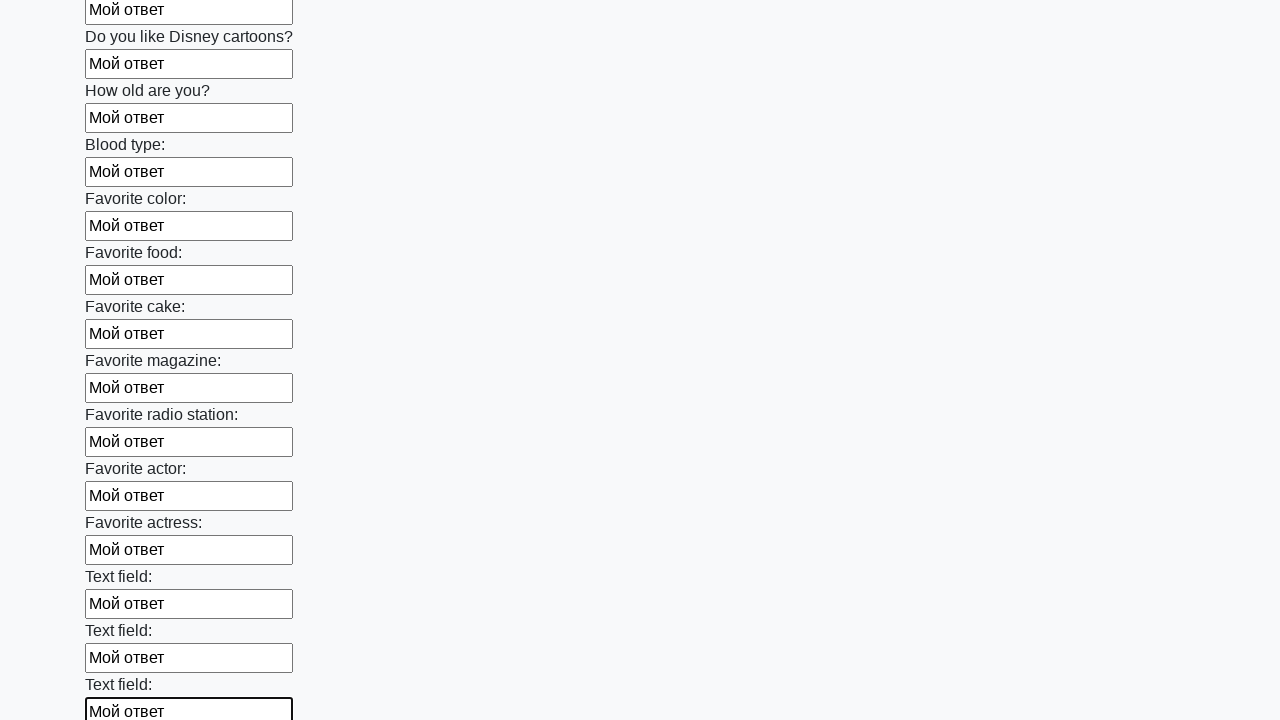

Filled input field with 'Мой ответ' on input >> nth=29
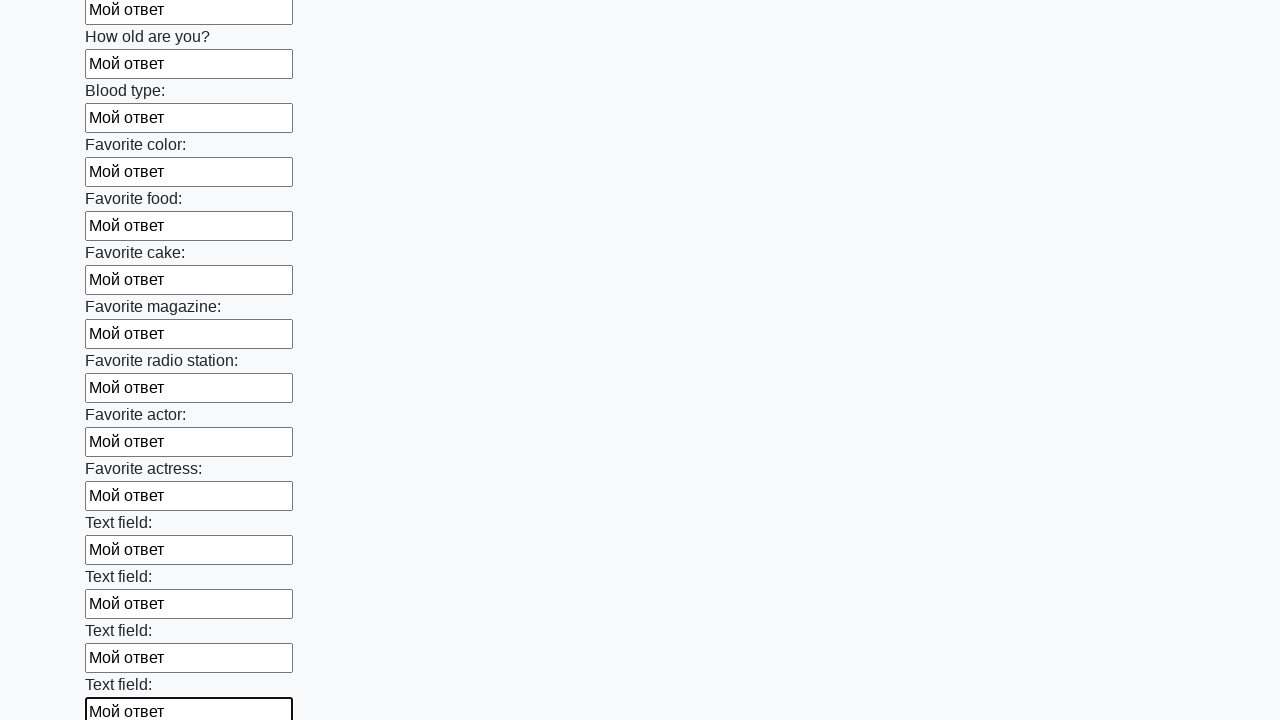

Filled input field with 'Мой ответ' on input >> nth=30
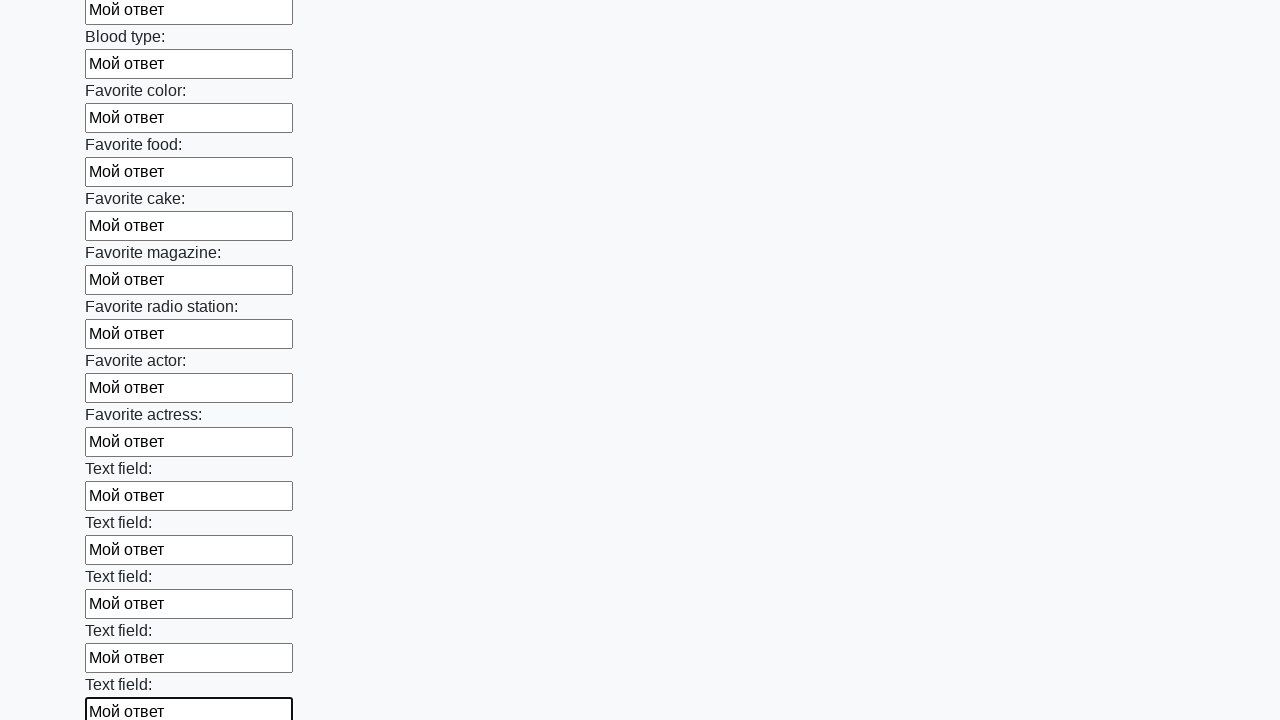

Filled input field with 'Мой ответ' on input >> nth=31
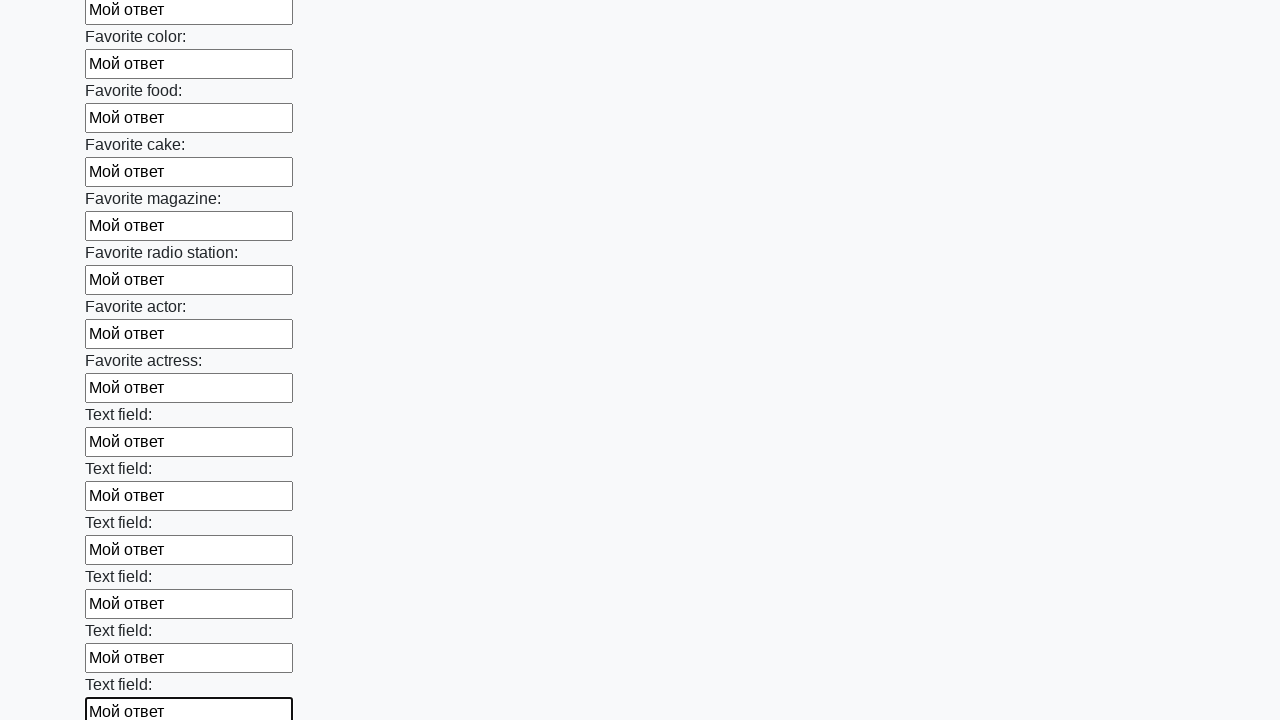

Filled input field with 'Мой ответ' on input >> nth=32
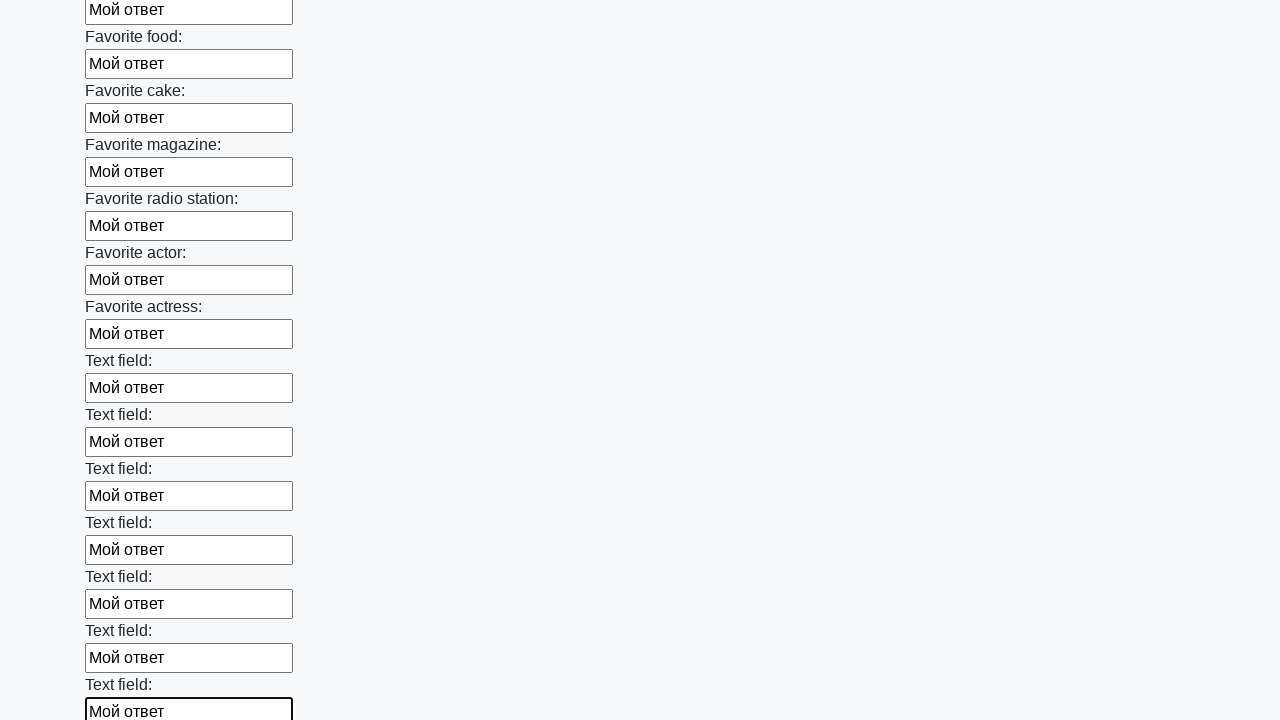

Filled input field with 'Мой ответ' on input >> nth=33
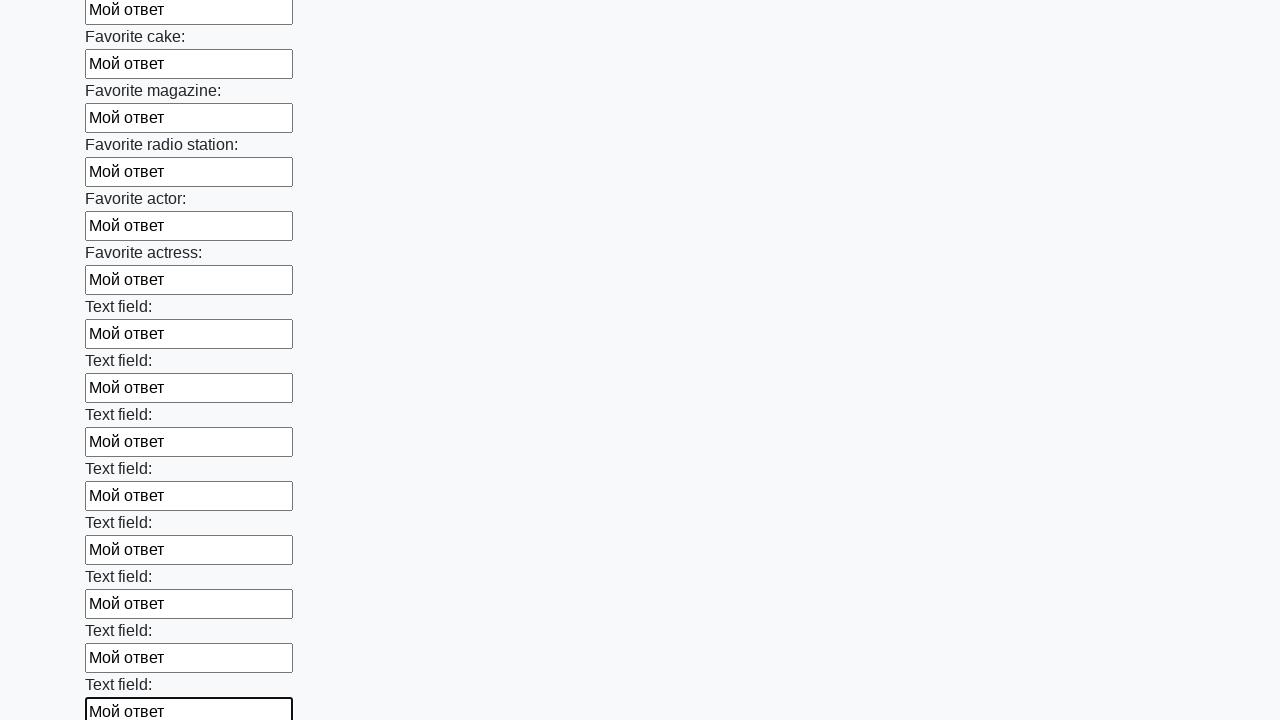

Filled input field with 'Мой ответ' on input >> nth=34
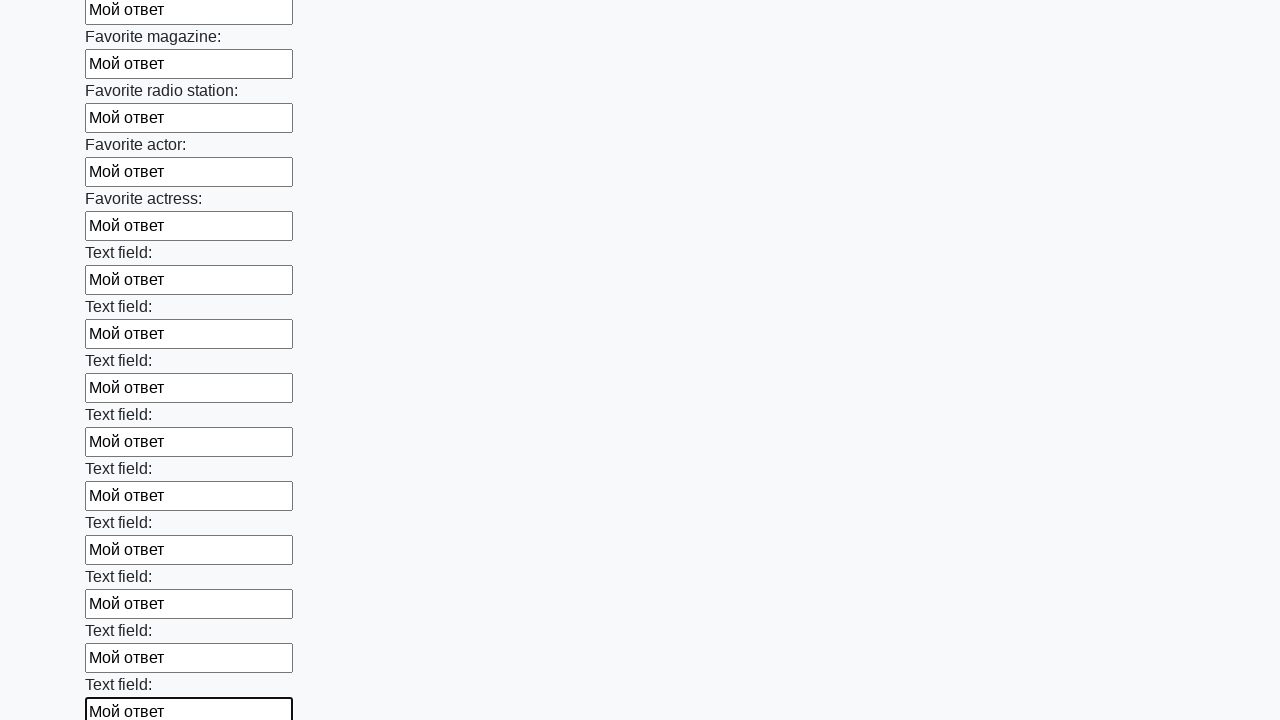

Filled input field with 'Мой ответ' on input >> nth=35
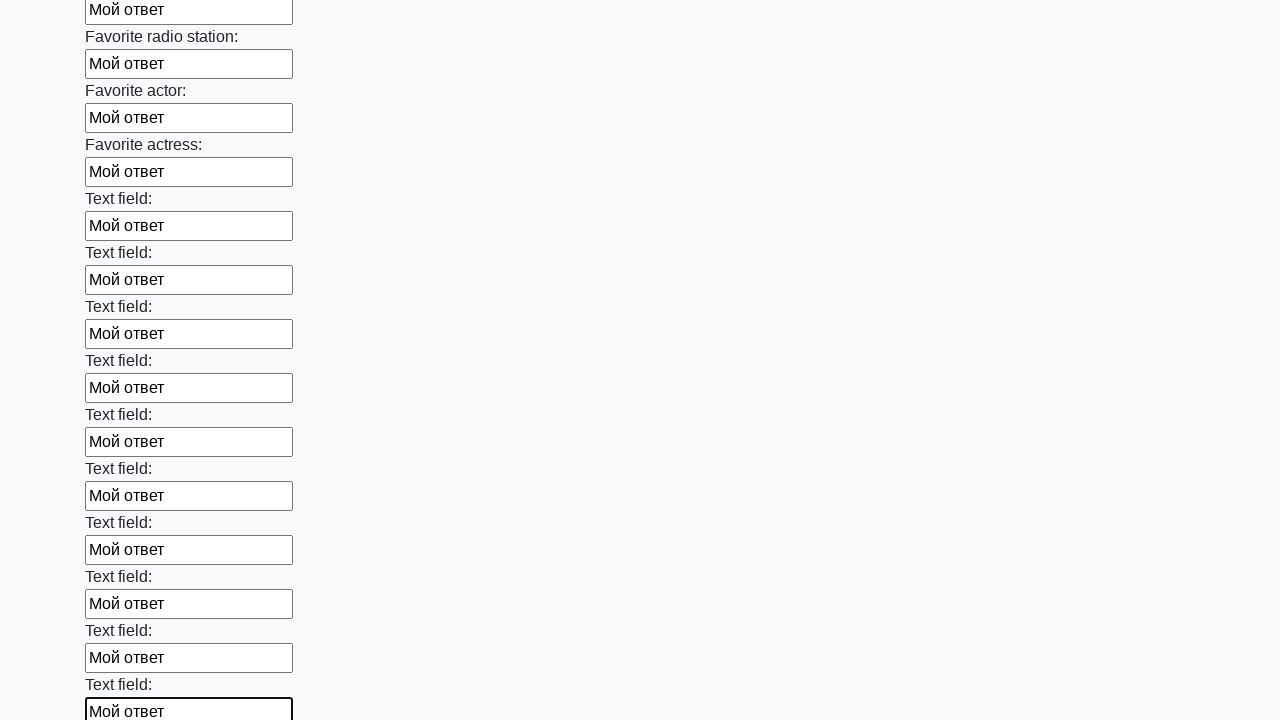

Filled input field with 'Мой ответ' on input >> nth=36
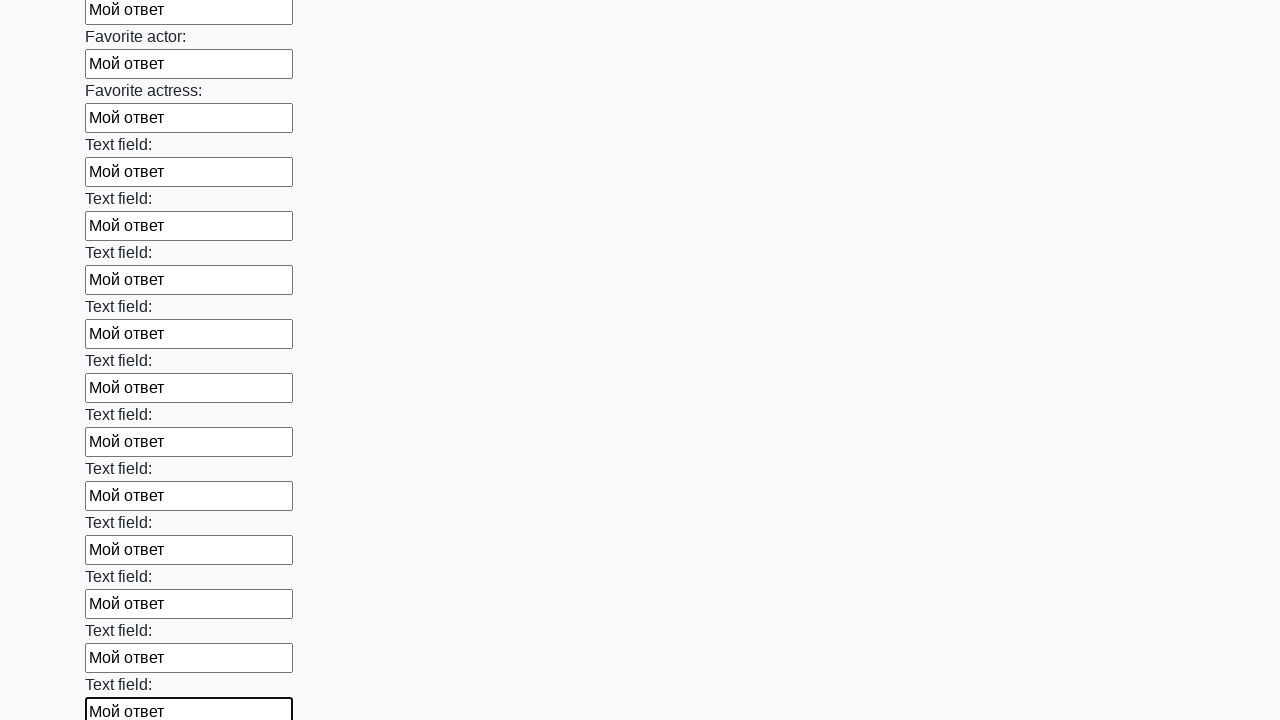

Filled input field with 'Мой ответ' on input >> nth=37
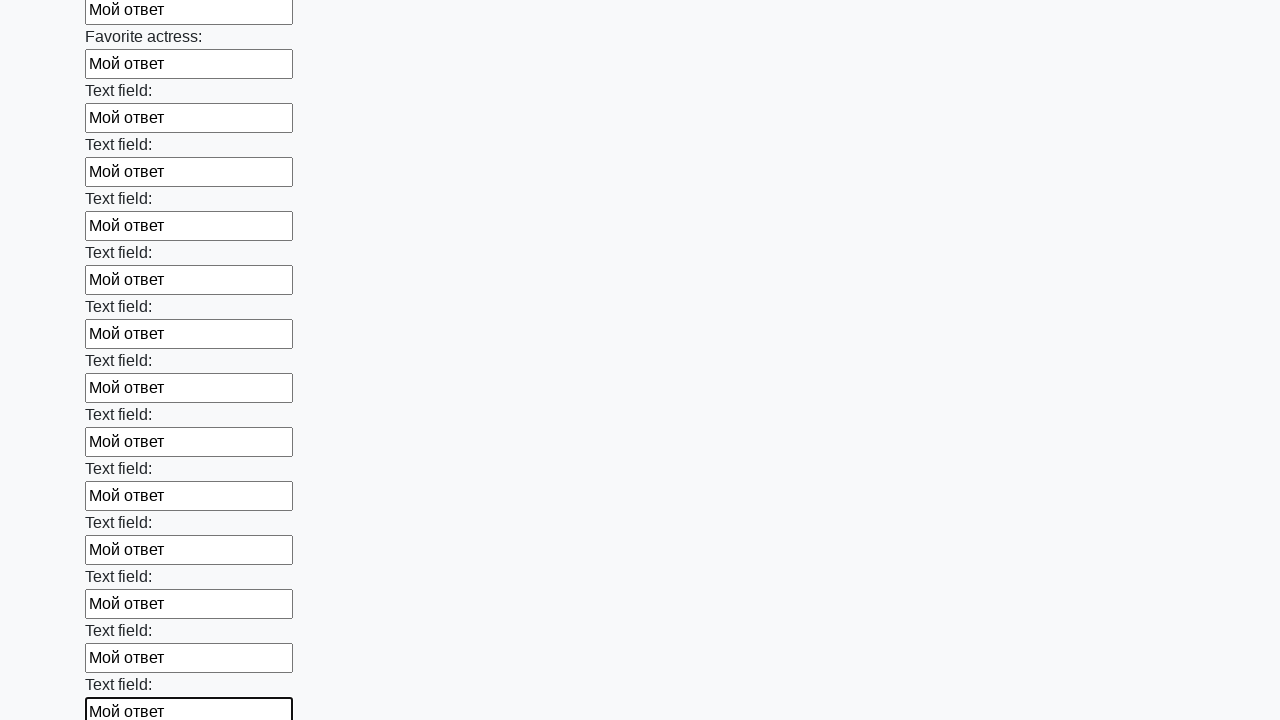

Filled input field with 'Мой ответ' on input >> nth=38
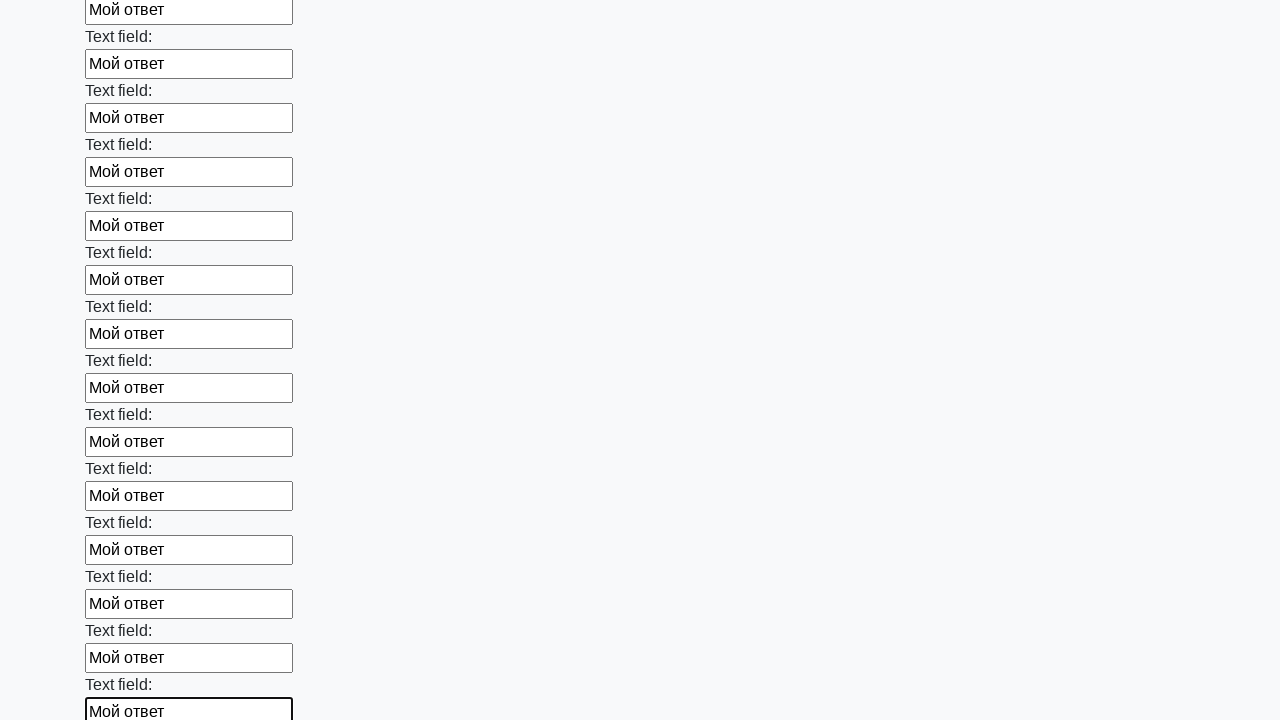

Filled input field with 'Мой ответ' on input >> nth=39
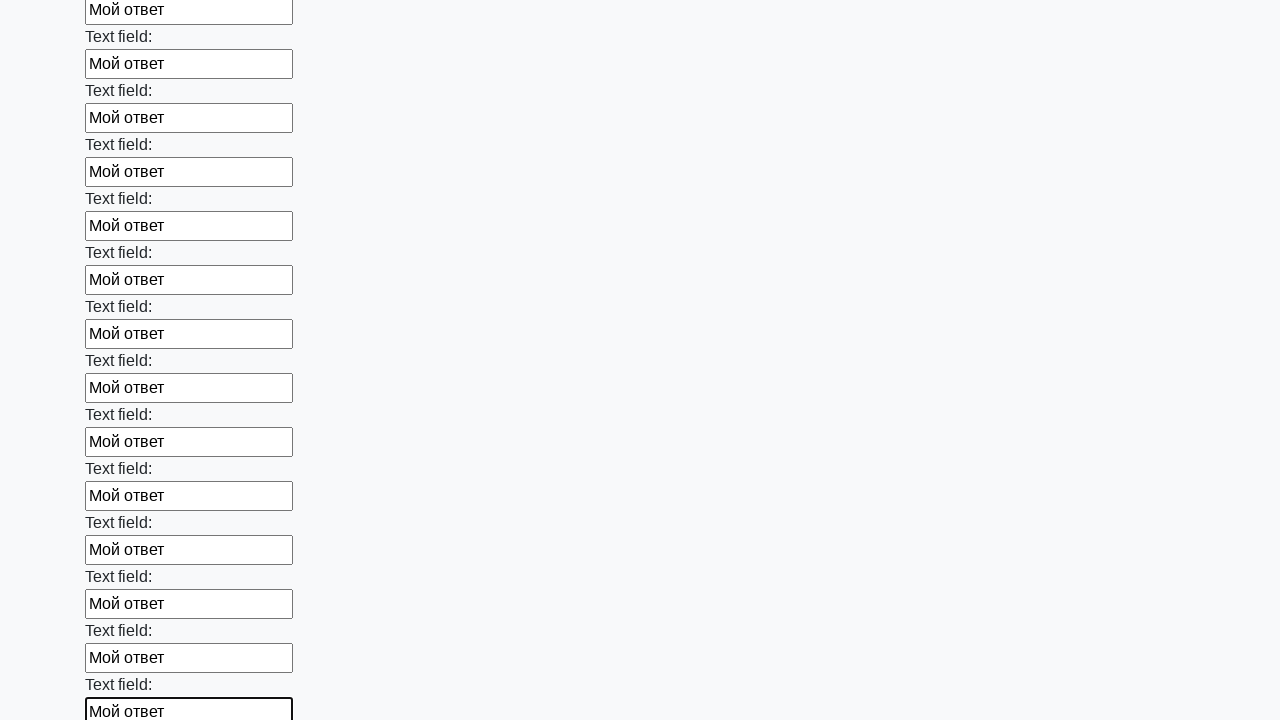

Filled input field with 'Мой ответ' on input >> nth=40
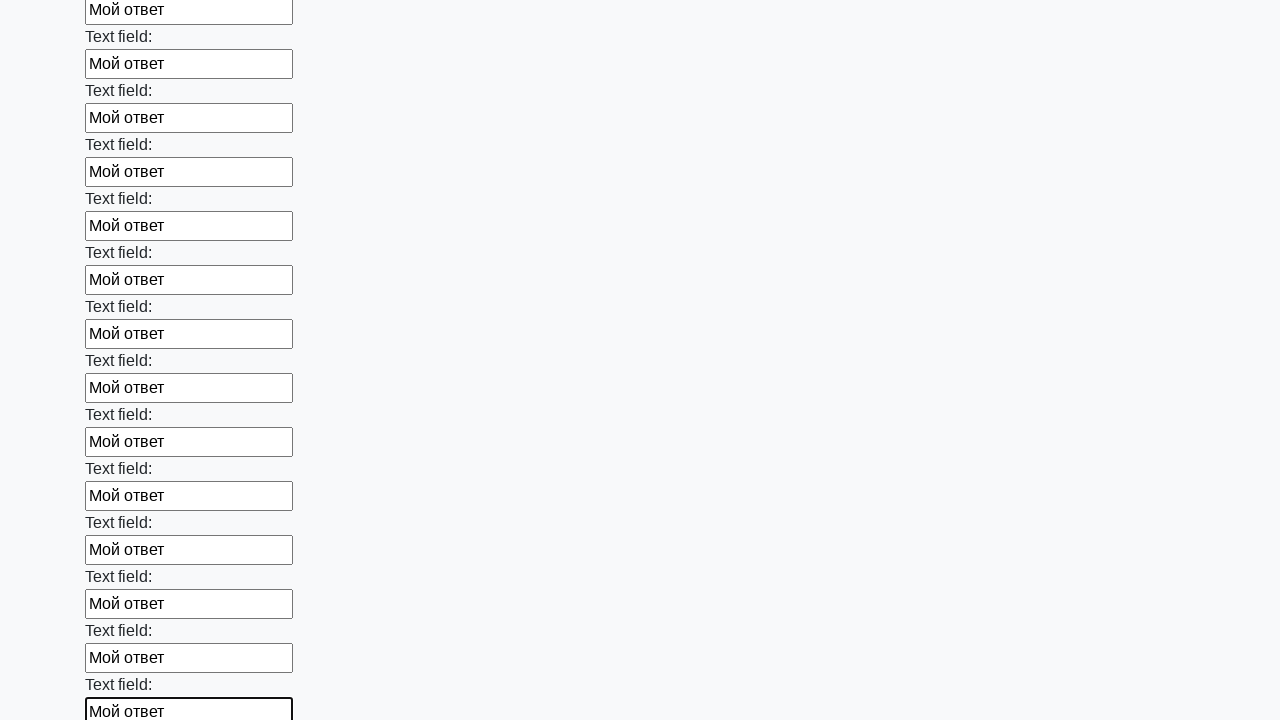

Filled input field with 'Мой ответ' on input >> nth=41
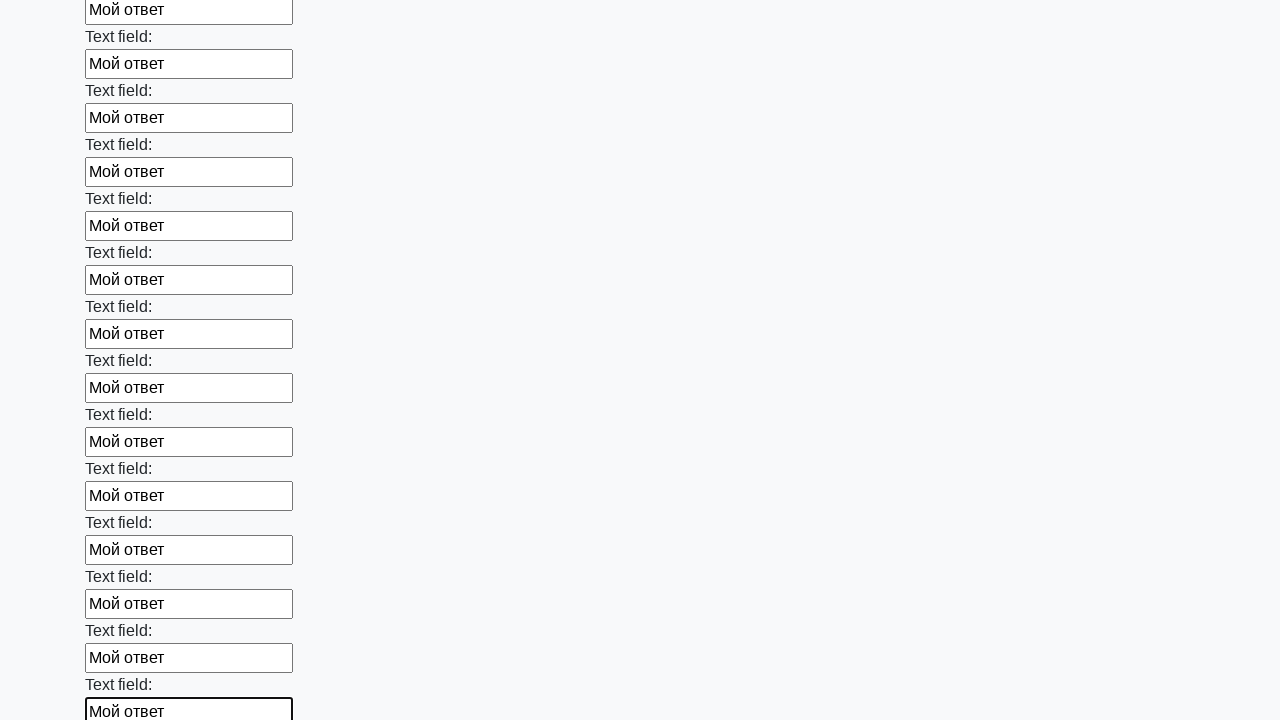

Filled input field with 'Мой ответ' on input >> nth=42
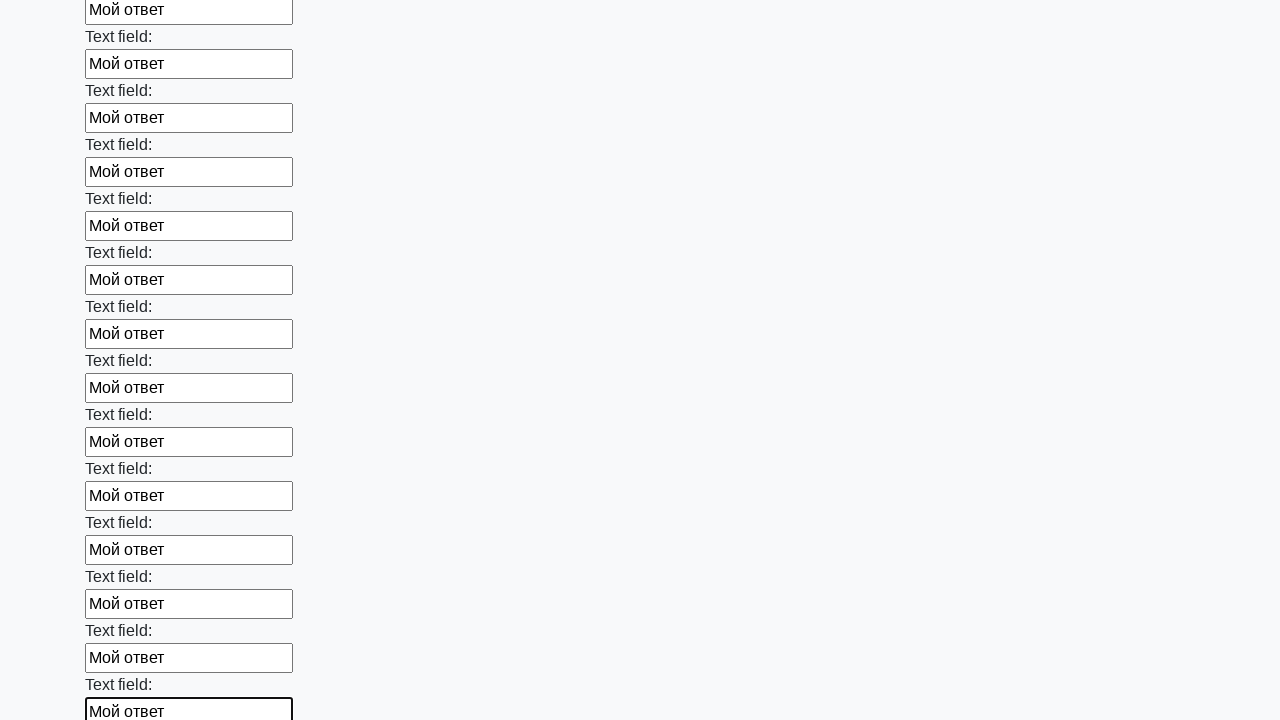

Filled input field with 'Мой ответ' on input >> nth=43
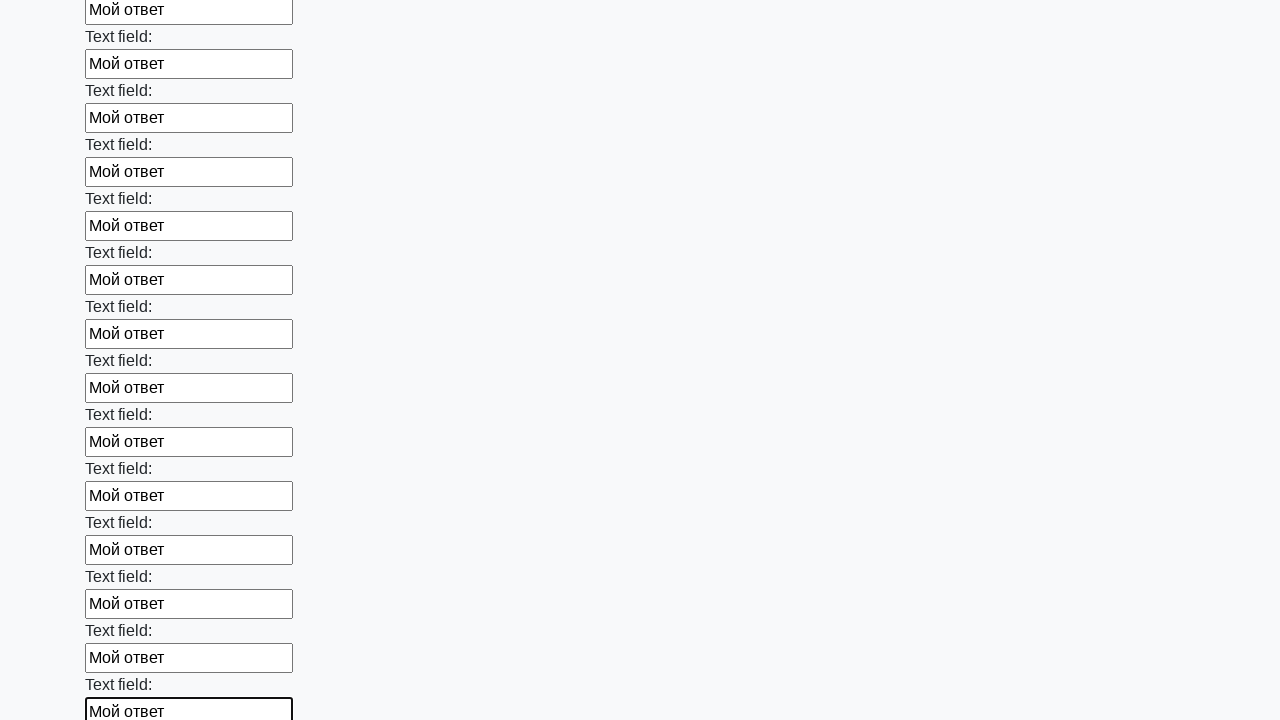

Filled input field with 'Мой ответ' on input >> nth=44
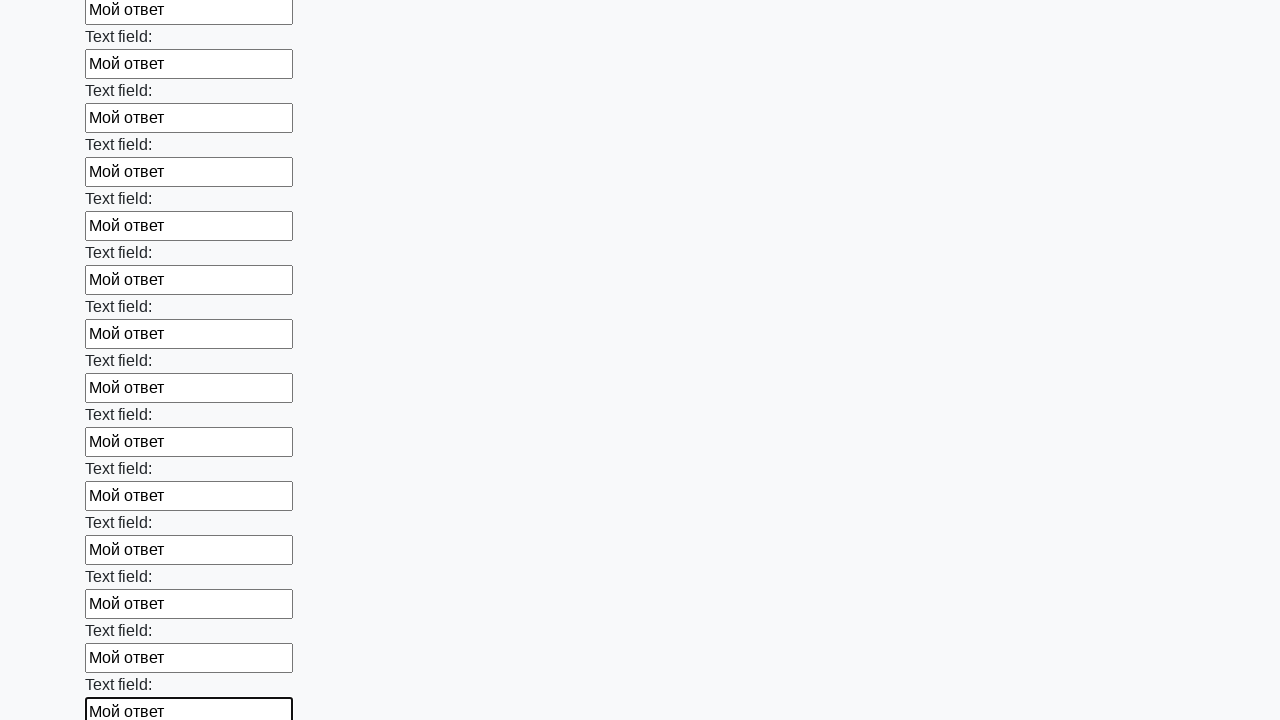

Filled input field with 'Мой ответ' on input >> nth=45
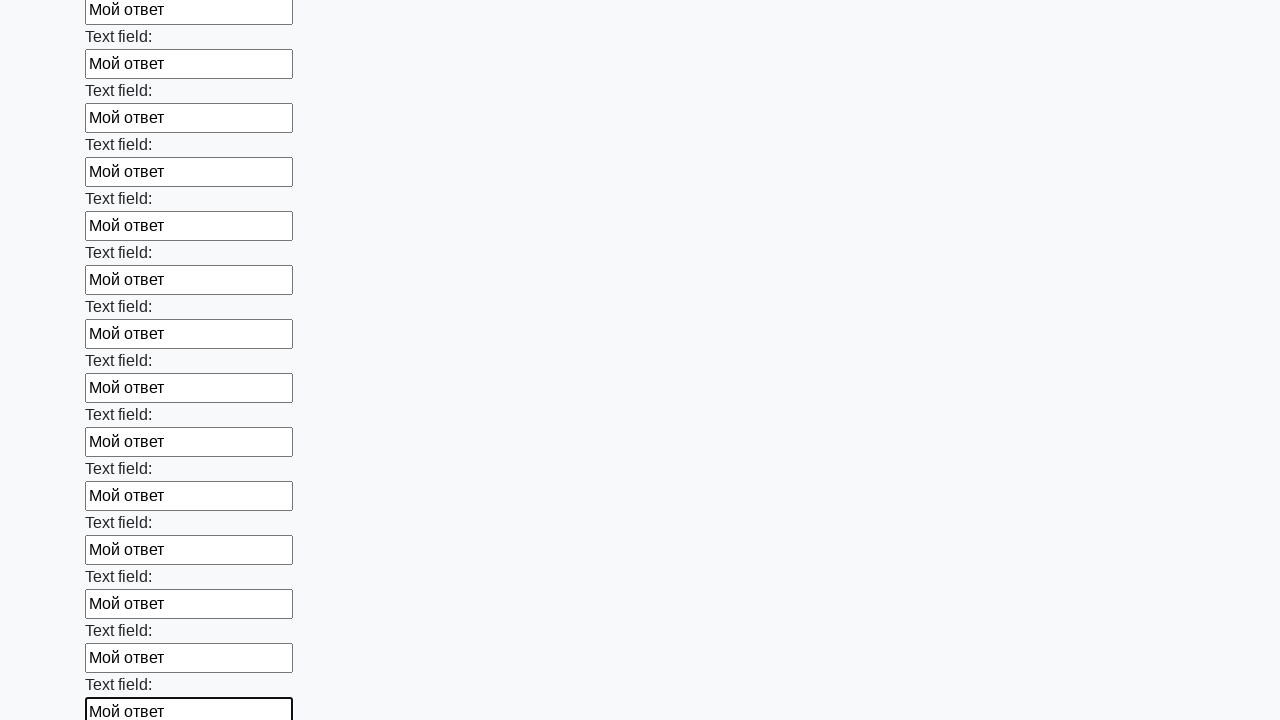

Filled input field with 'Мой ответ' on input >> nth=46
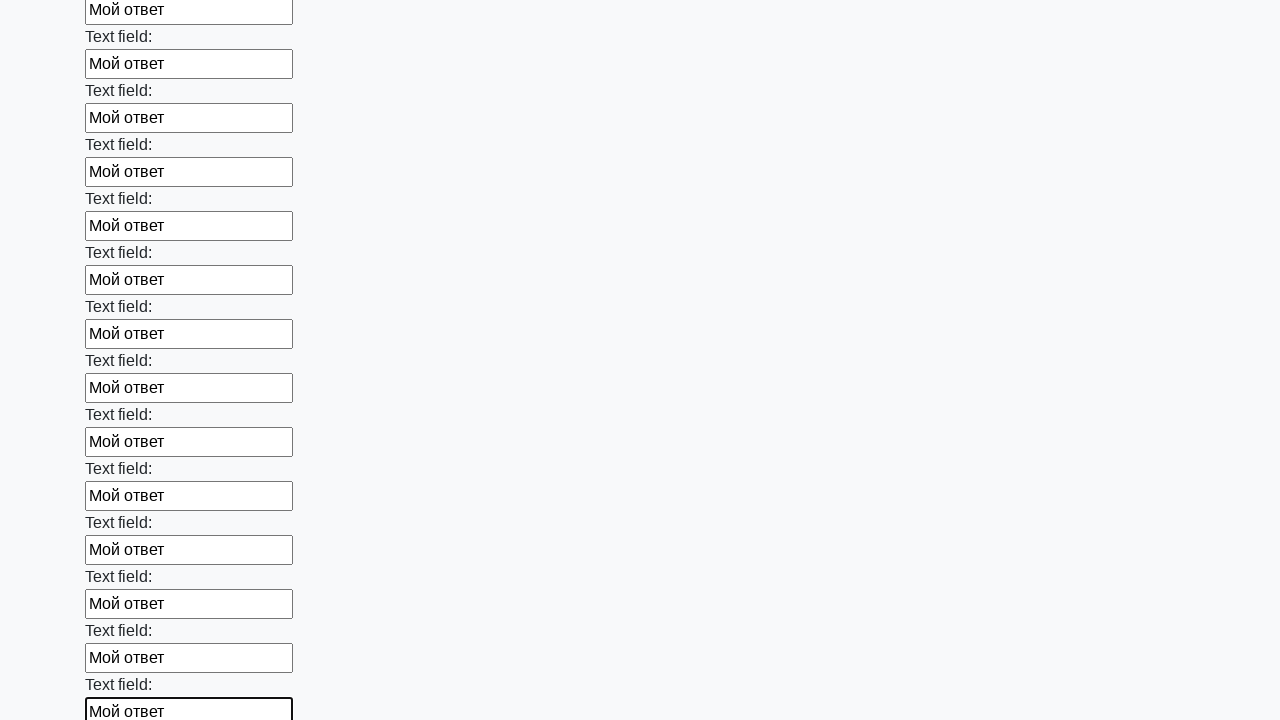

Filled input field with 'Мой ответ' on input >> nth=47
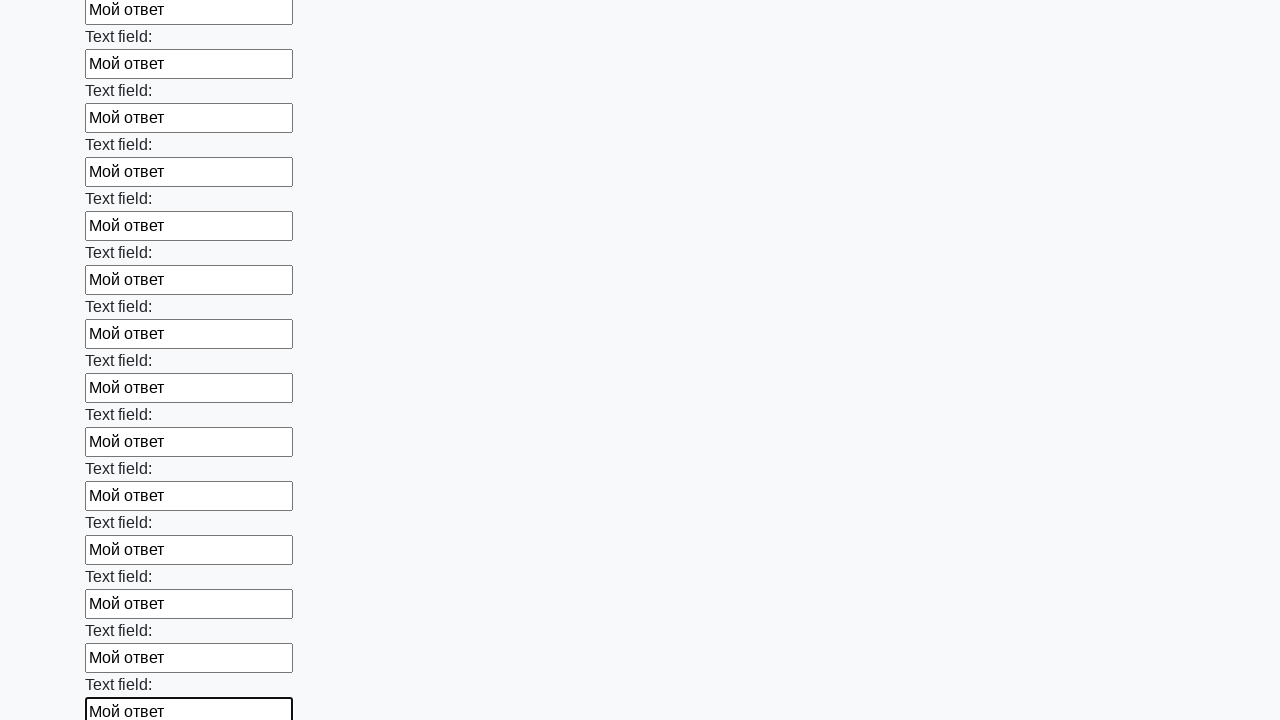

Filled input field with 'Мой ответ' on input >> nth=48
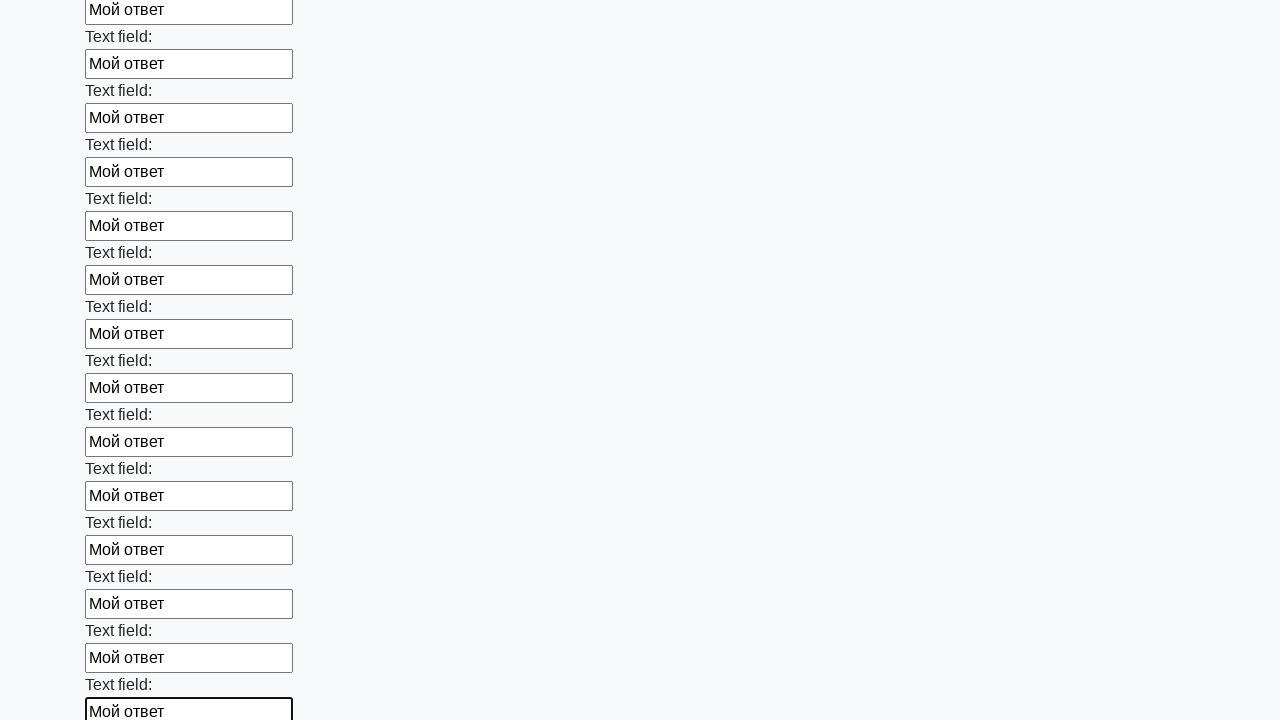

Filled input field with 'Мой ответ' on input >> nth=49
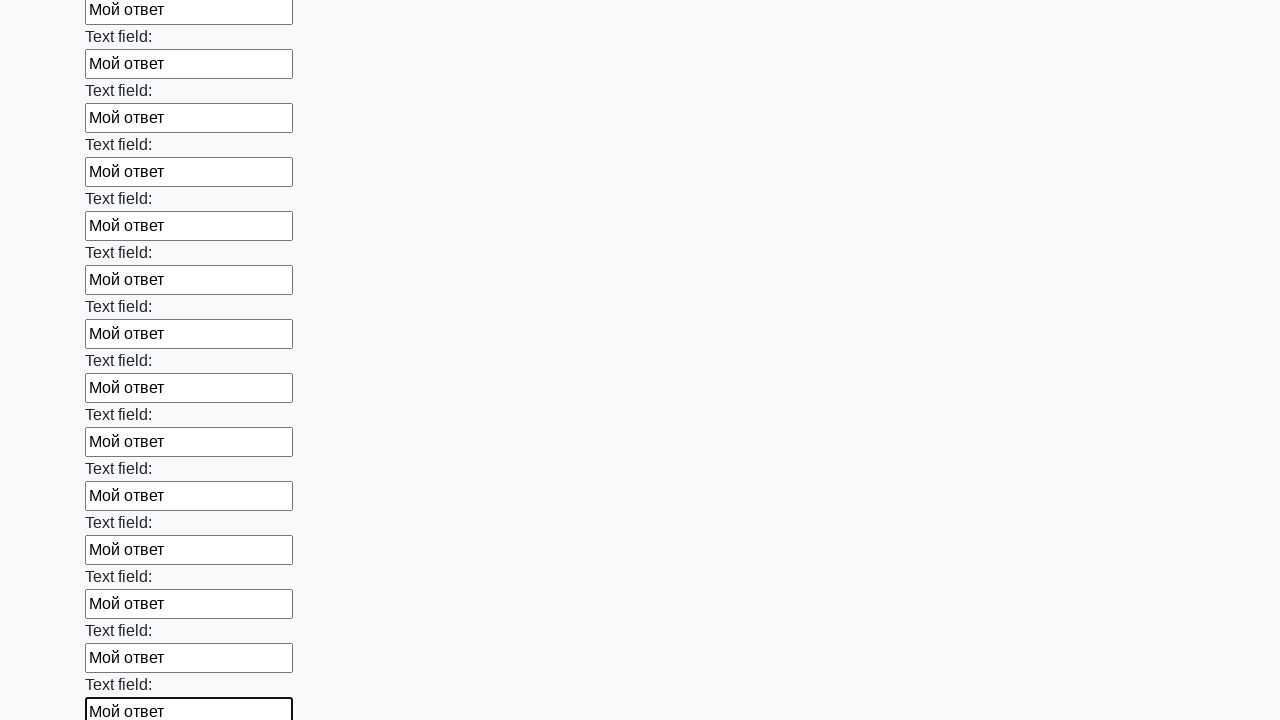

Filled input field with 'Мой ответ' on input >> nth=50
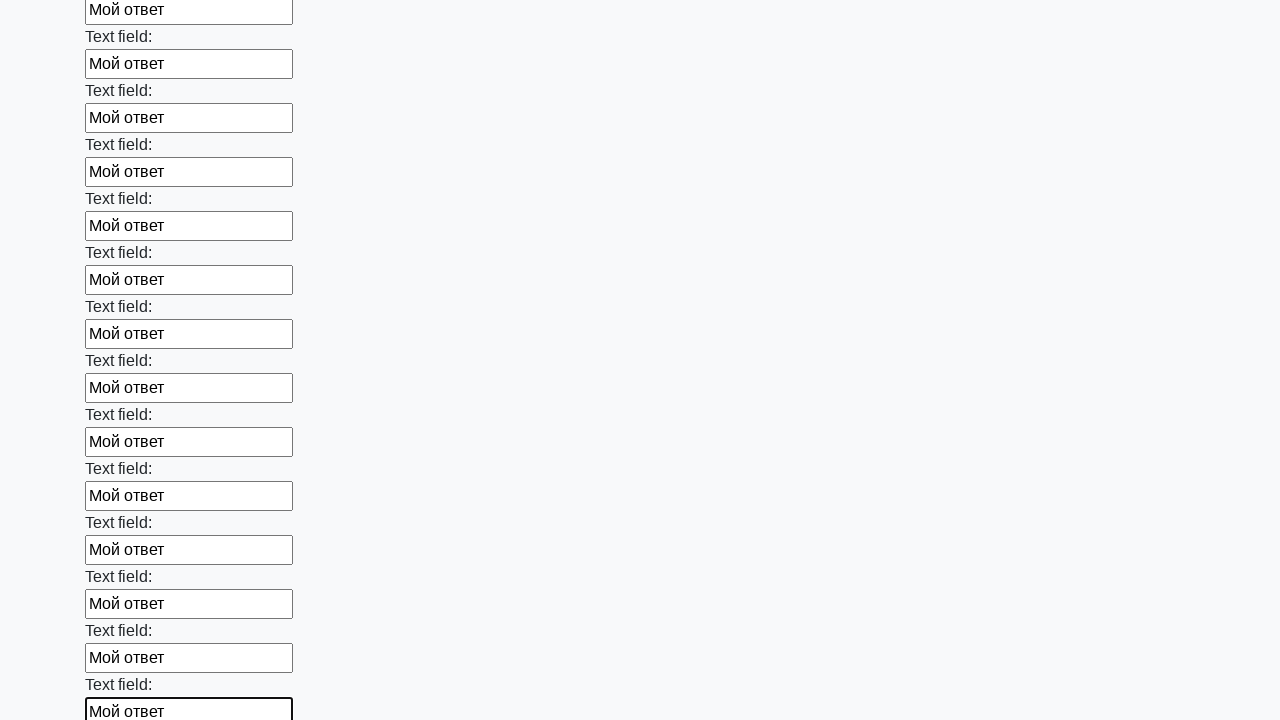

Filled input field with 'Мой ответ' on input >> nth=51
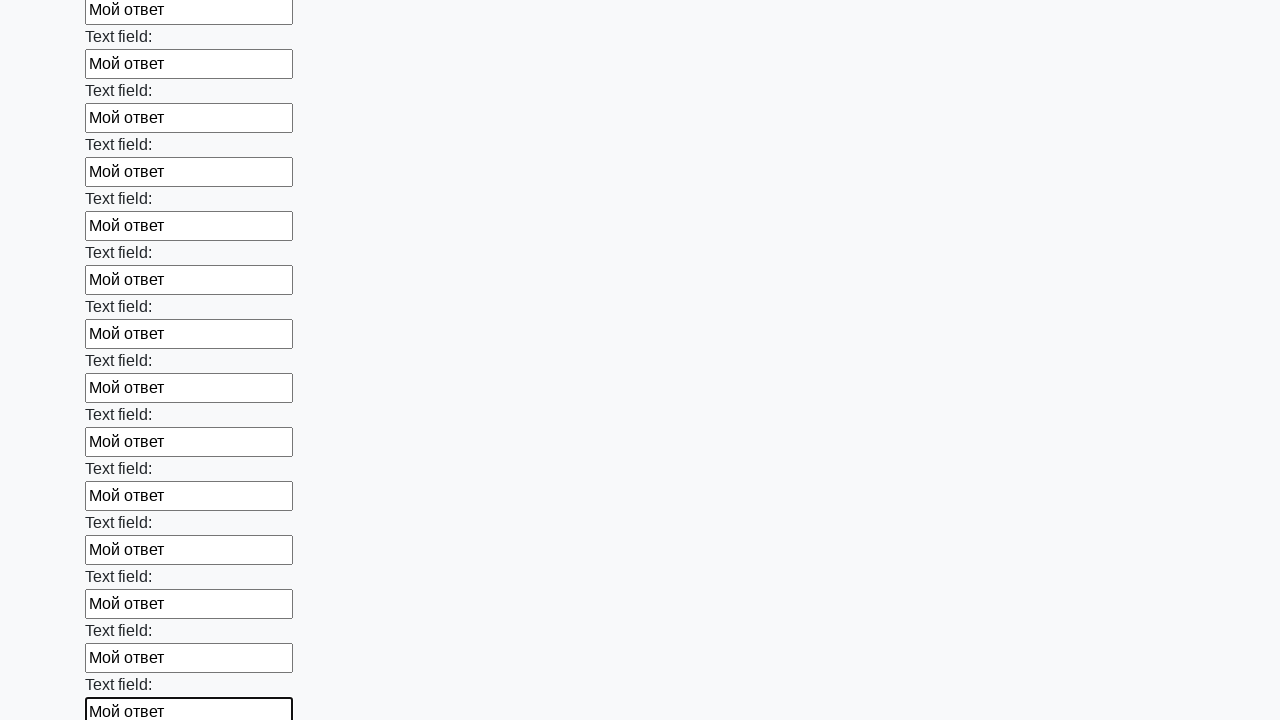

Filled input field with 'Мой ответ' on input >> nth=52
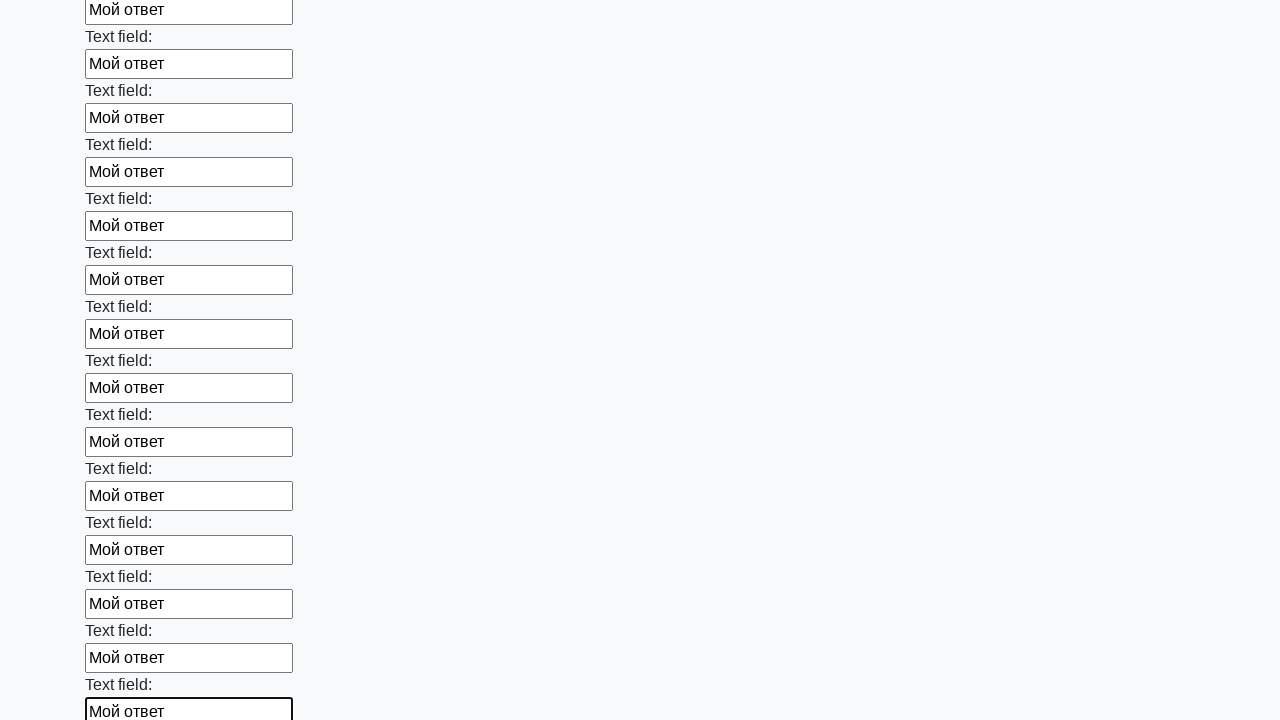

Filled input field with 'Мой ответ' on input >> nth=53
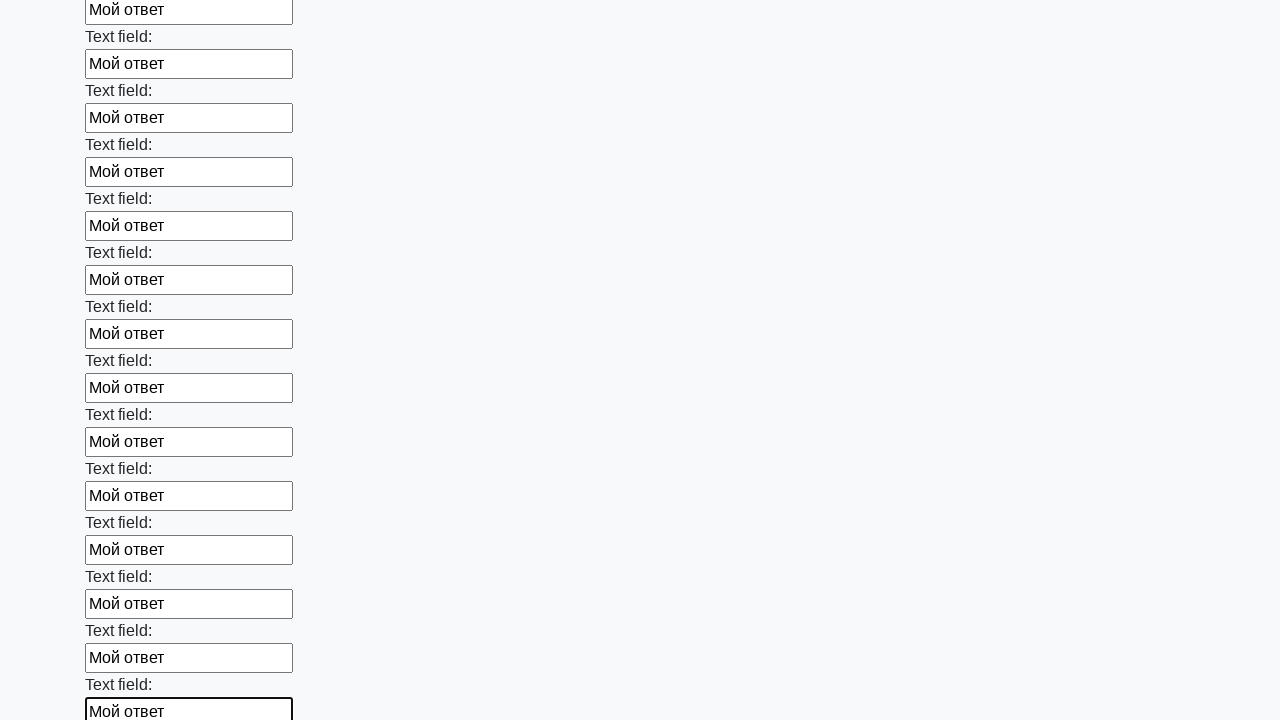

Filled input field with 'Мой ответ' on input >> nth=54
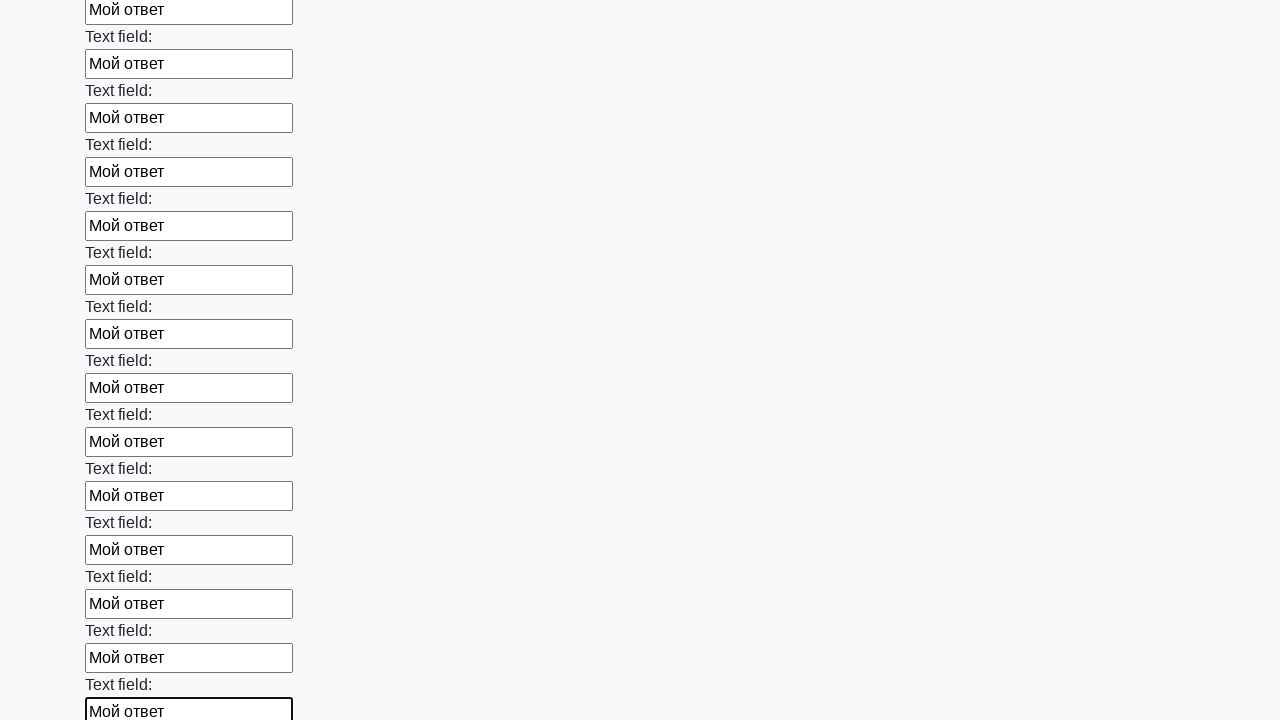

Filled input field with 'Мой ответ' on input >> nth=55
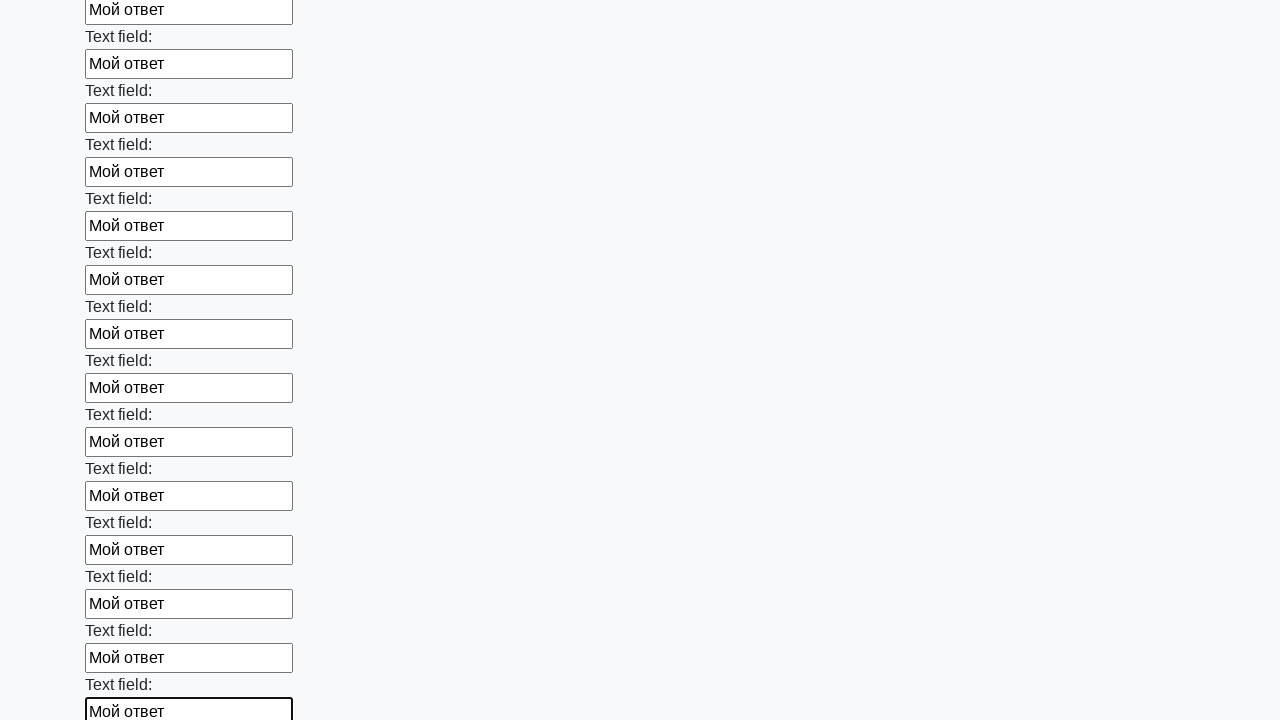

Filled input field with 'Мой ответ' on input >> nth=56
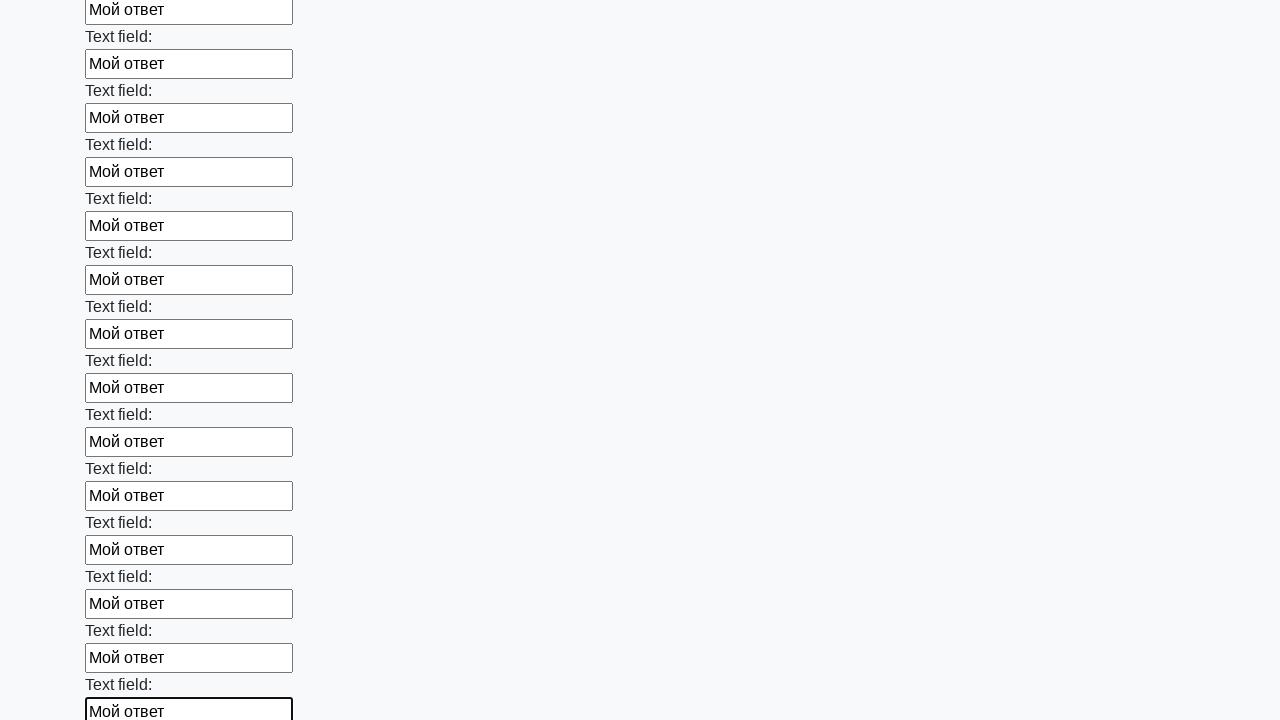

Filled input field with 'Мой ответ' on input >> nth=57
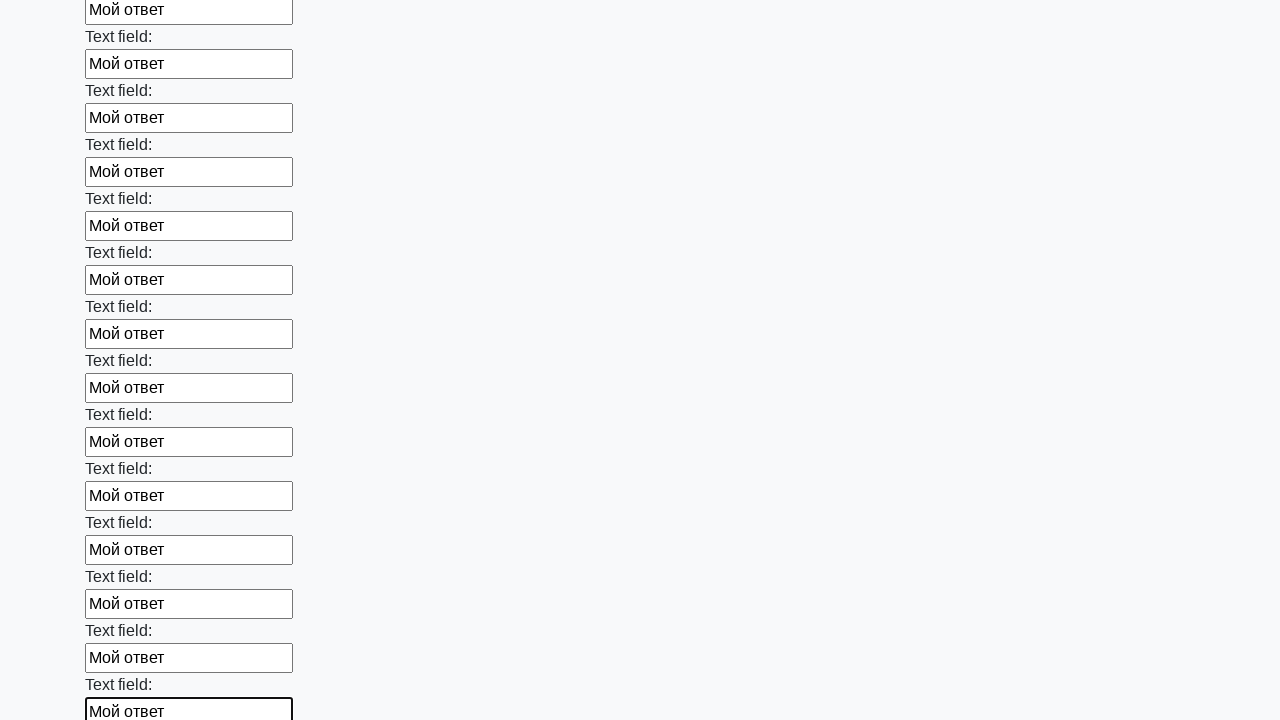

Filled input field with 'Мой ответ' on input >> nth=58
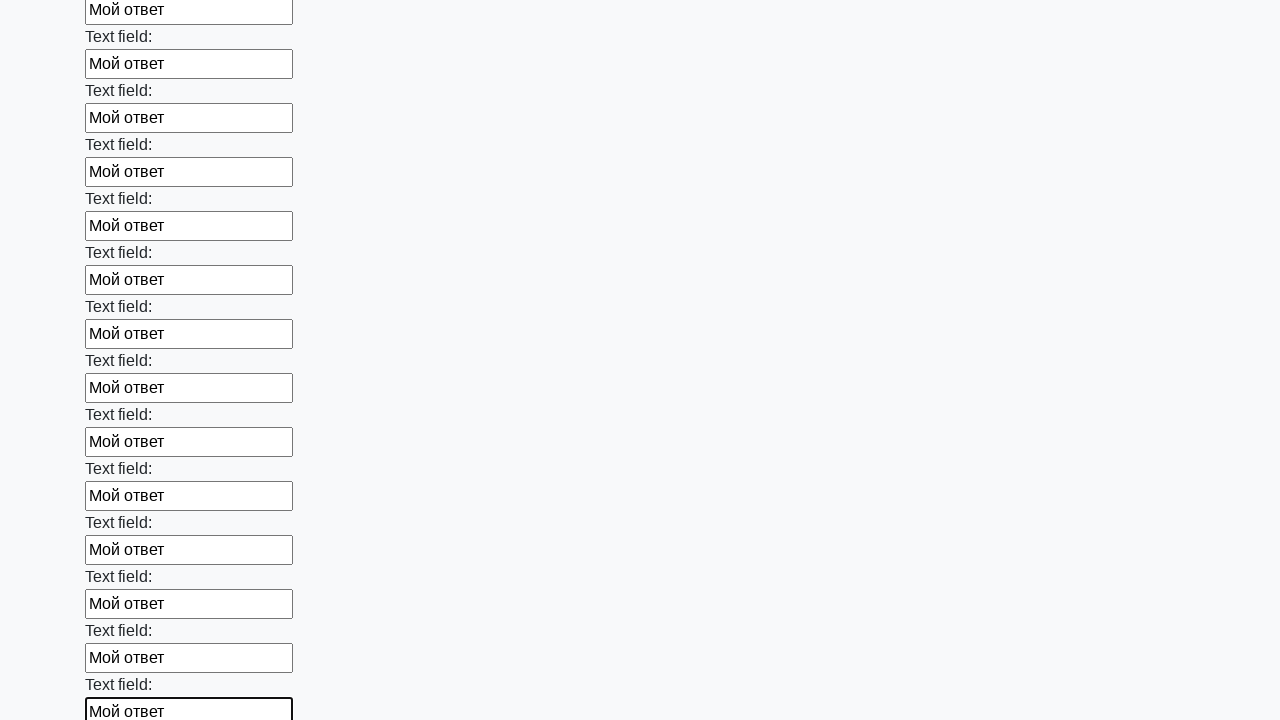

Filled input field with 'Мой ответ' on input >> nth=59
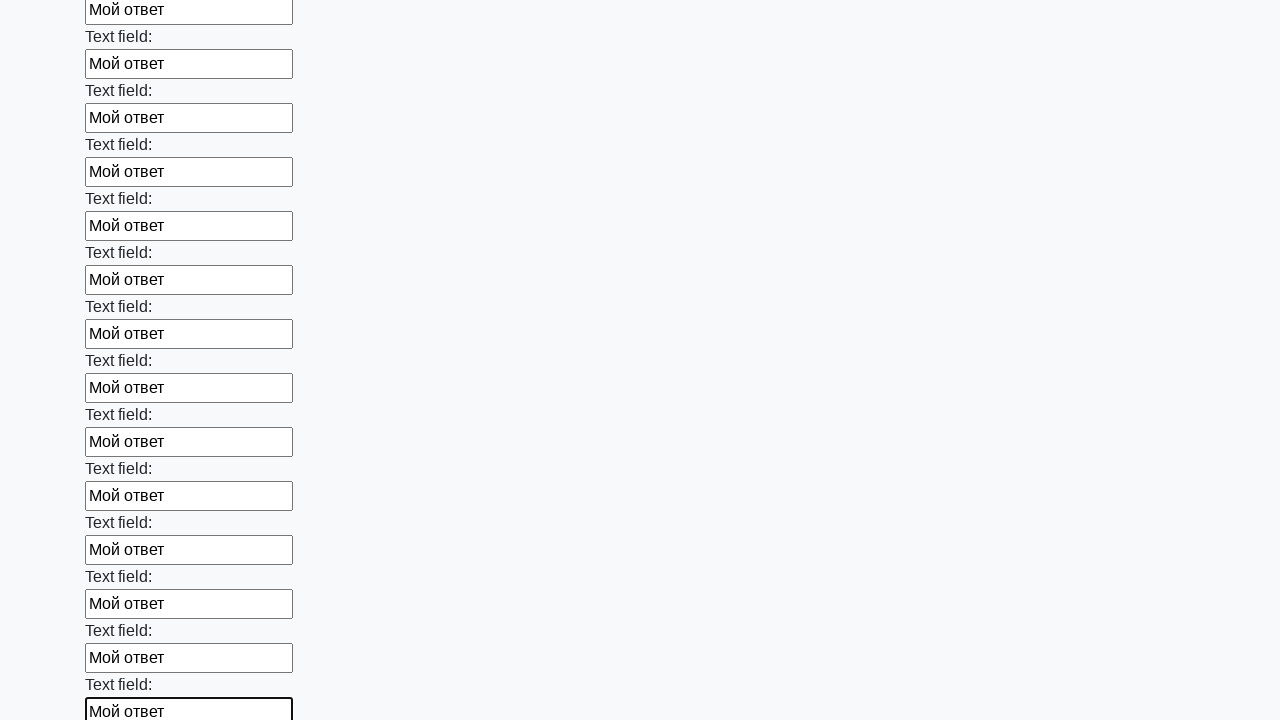

Filled input field with 'Мой ответ' on input >> nth=60
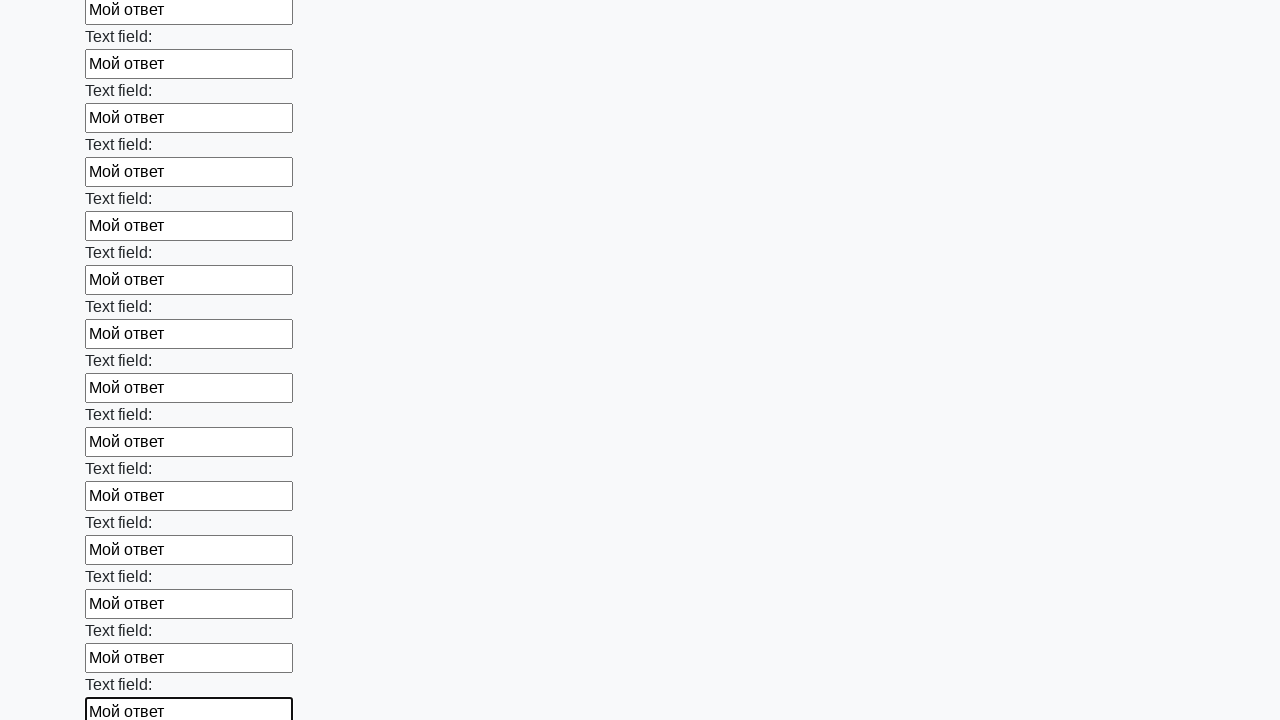

Filled input field with 'Мой ответ' on input >> nth=61
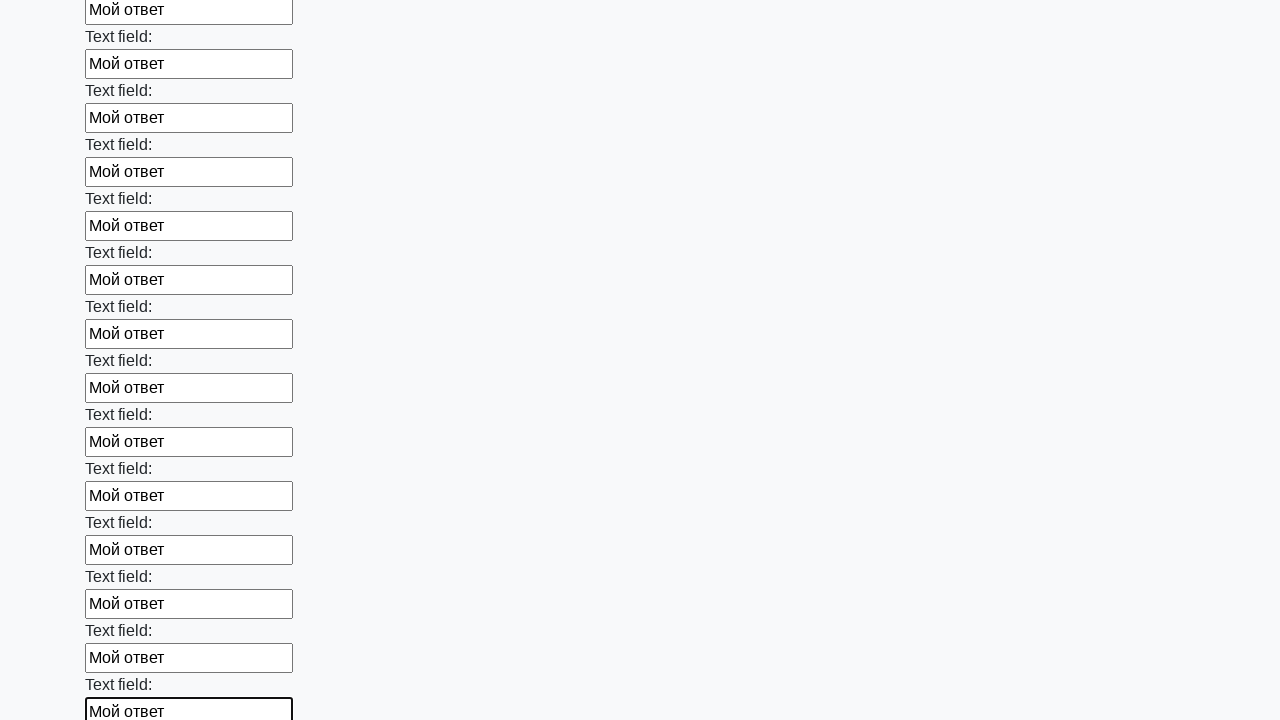

Filled input field with 'Мой ответ' on input >> nth=62
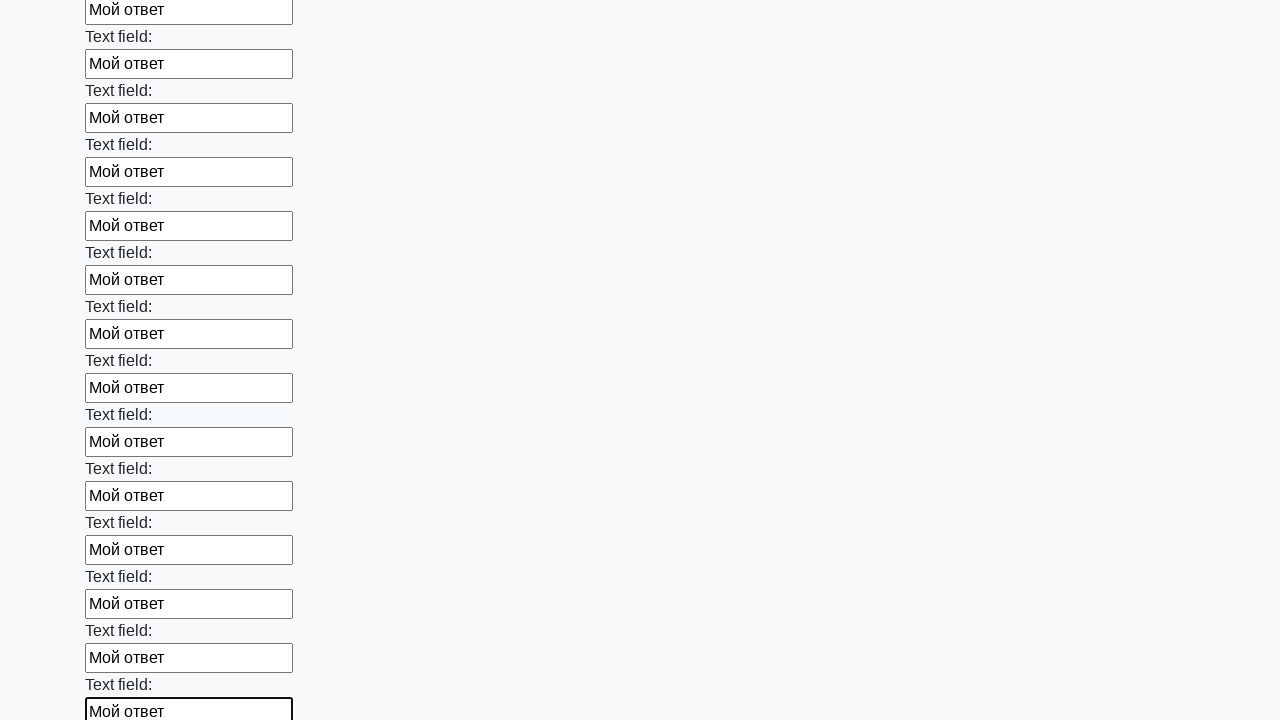

Filled input field with 'Мой ответ' on input >> nth=63
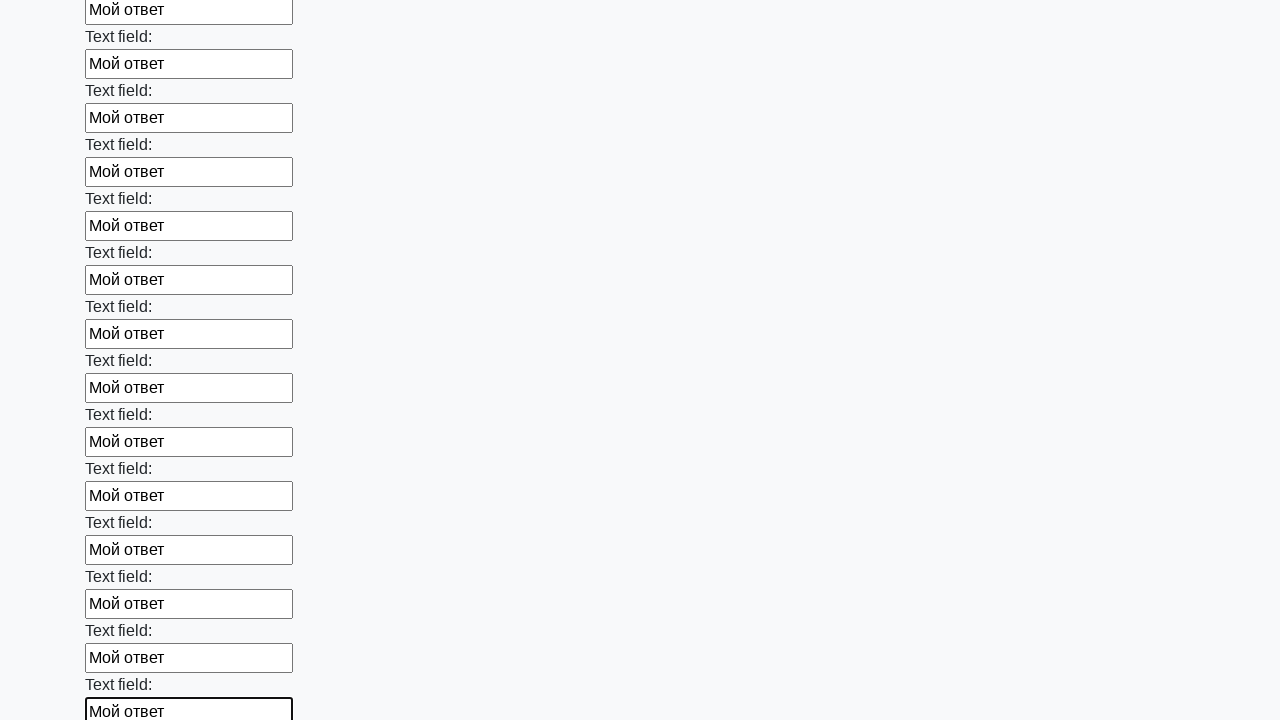

Filled input field with 'Мой ответ' on input >> nth=64
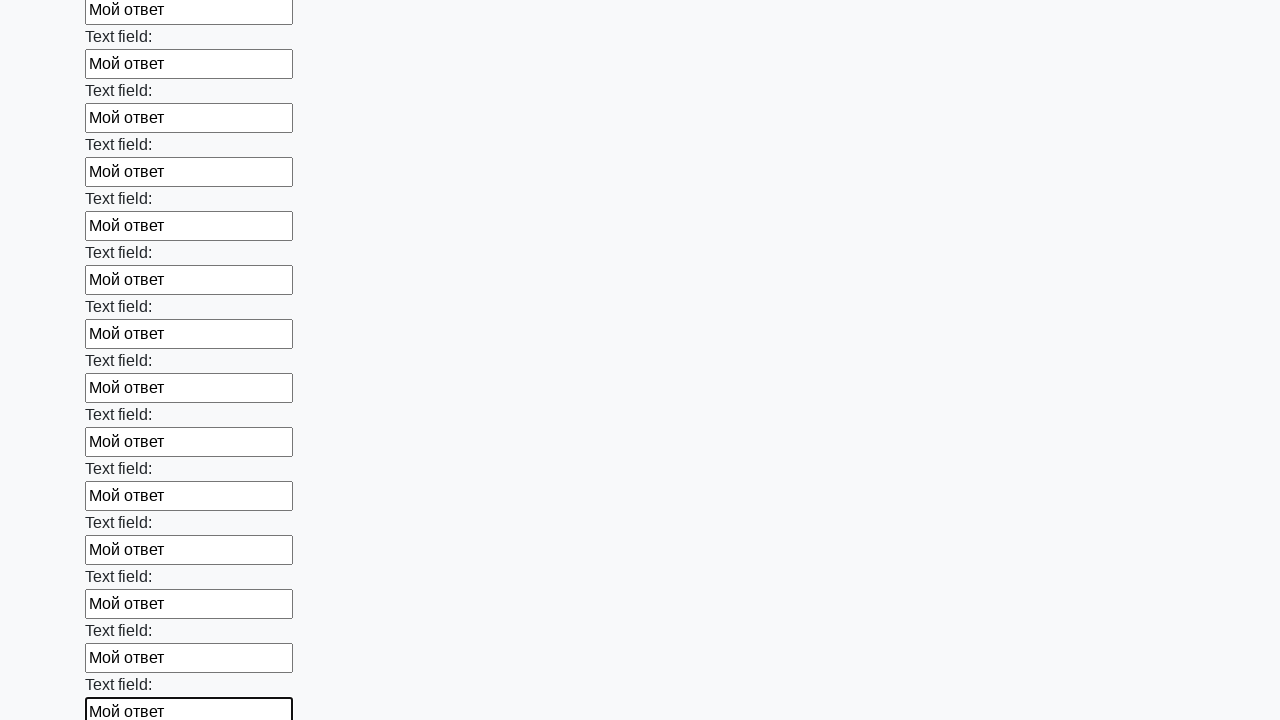

Filled input field with 'Мой ответ' on input >> nth=65
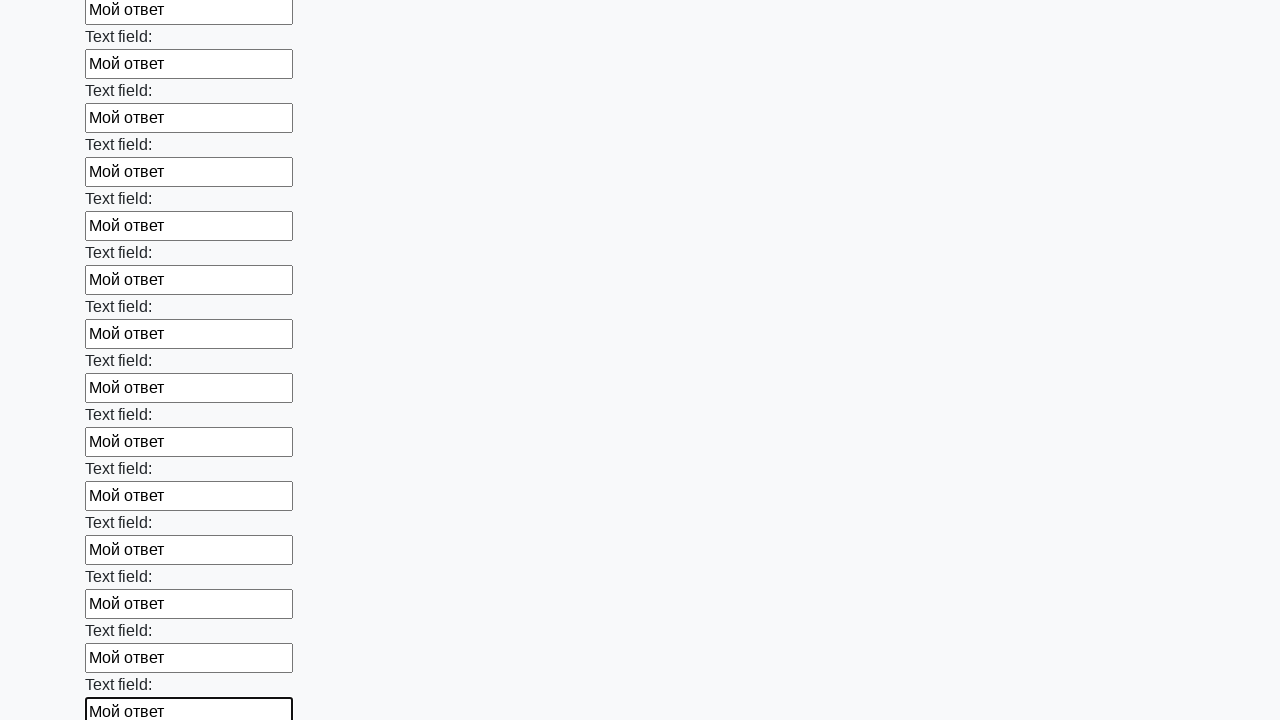

Filled input field with 'Мой ответ' on input >> nth=66
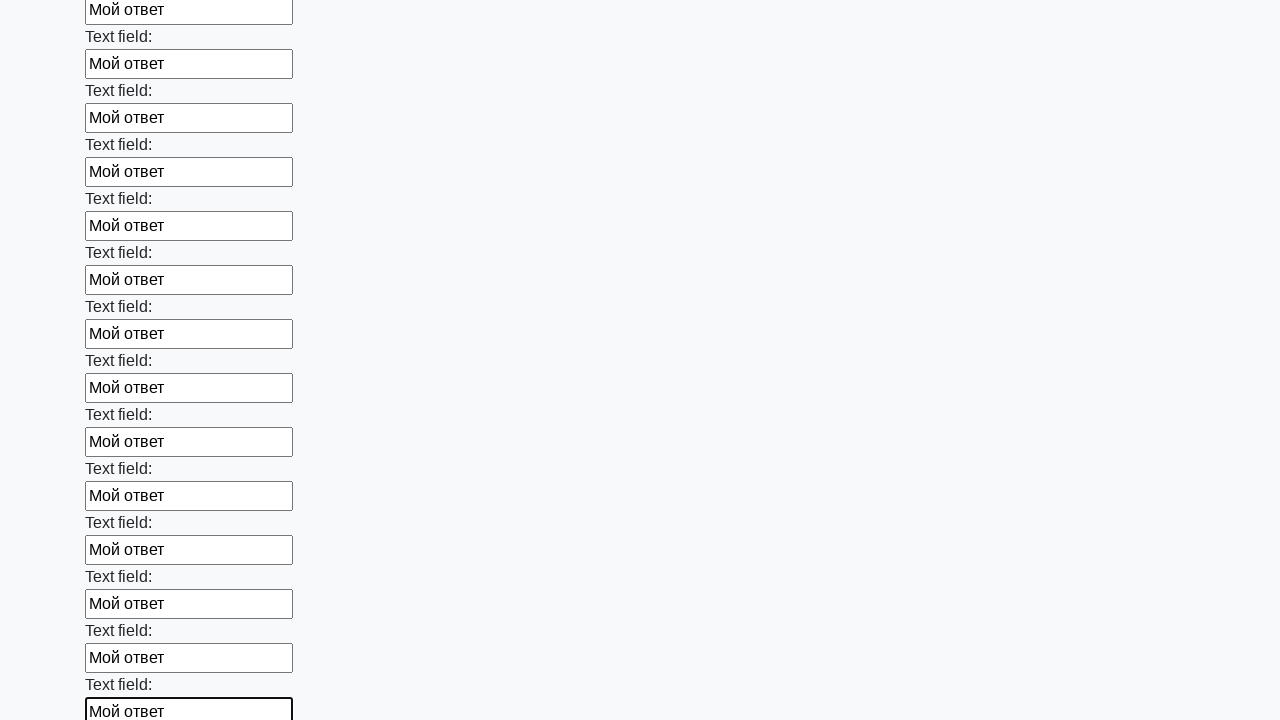

Filled input field with 'Мой ответ' on input >> nth=67
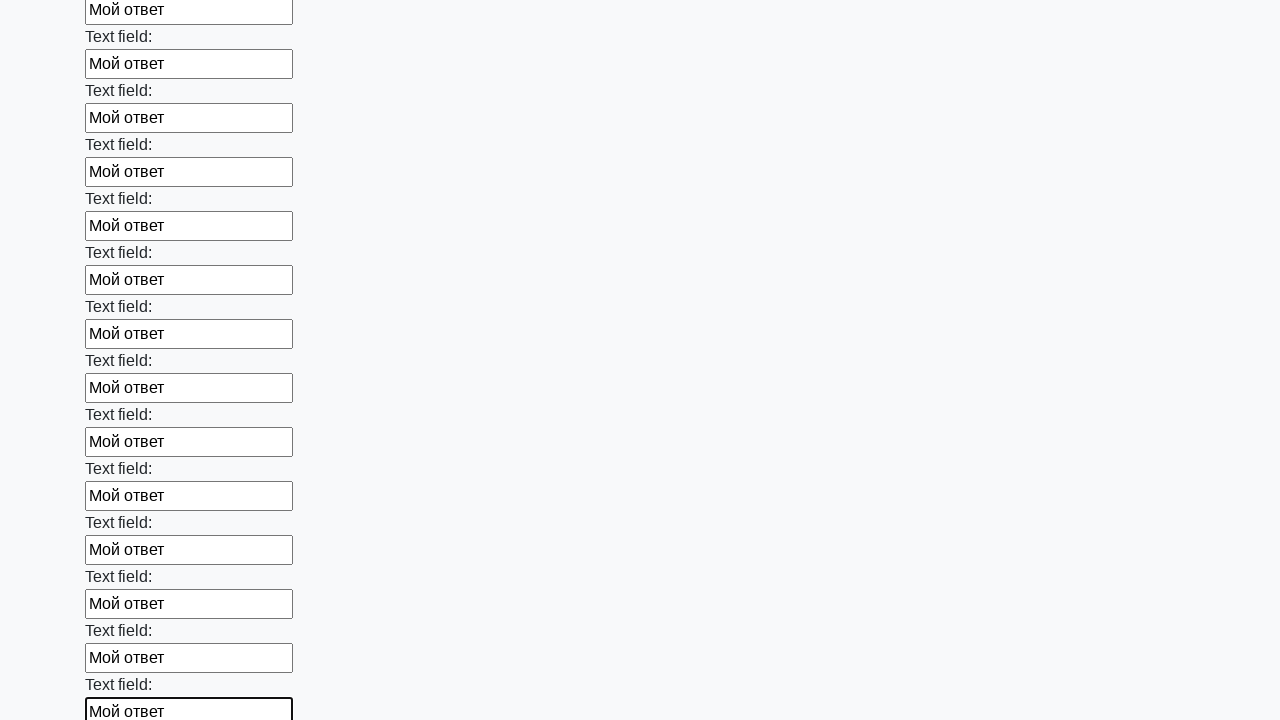

Filled input field with 'Мой ответ' on input >> nth=68
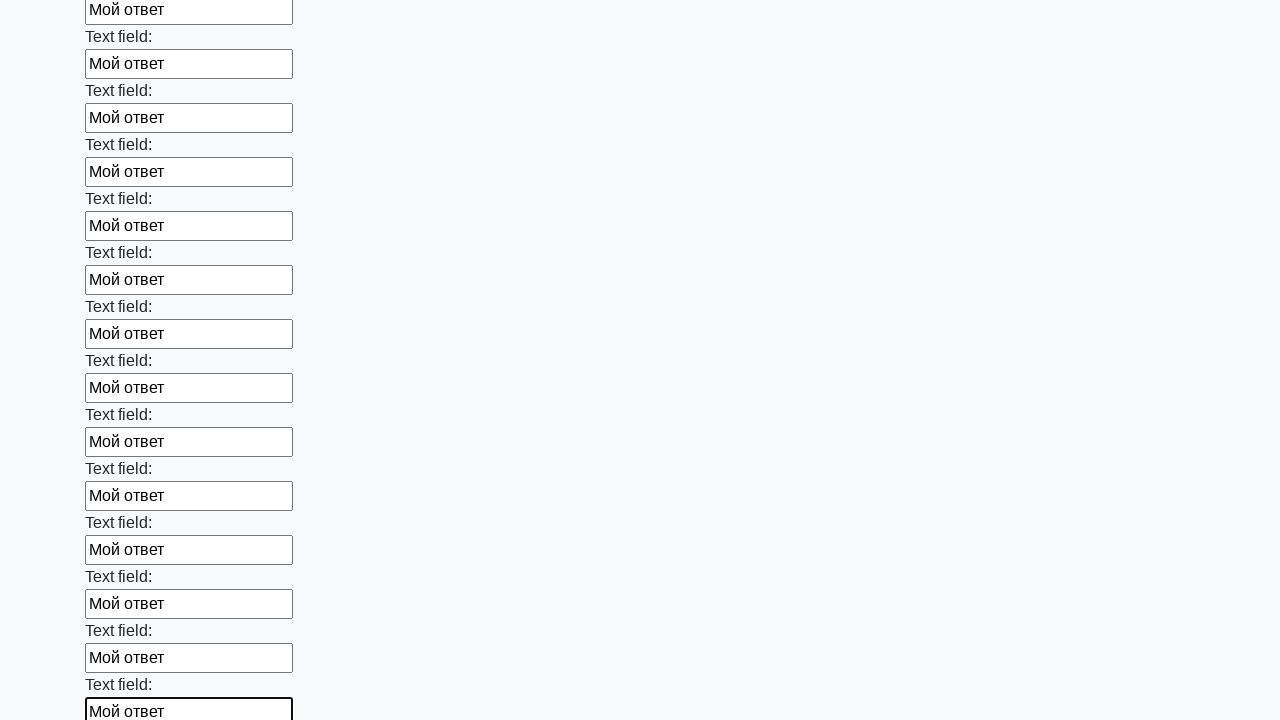

Filled input field with 'Мой ответ' on input >> nth=69
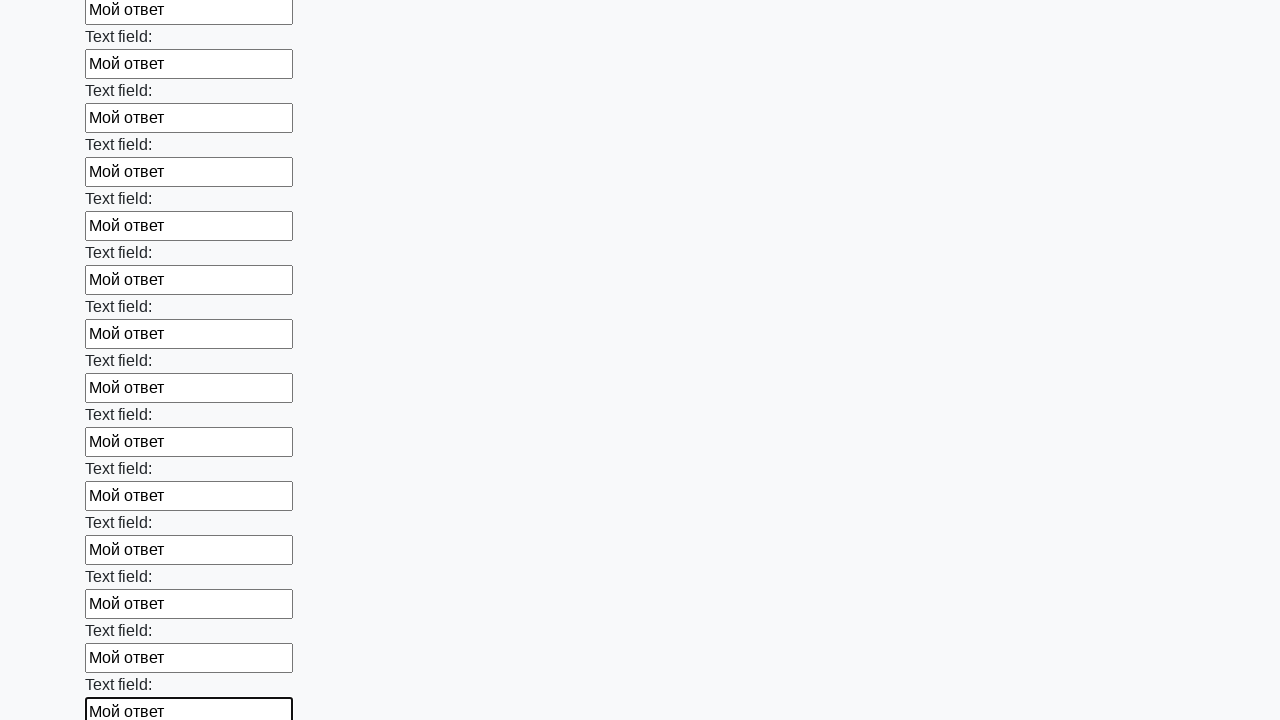

Filled input field with 'Мой ответ' on input >> nth=70
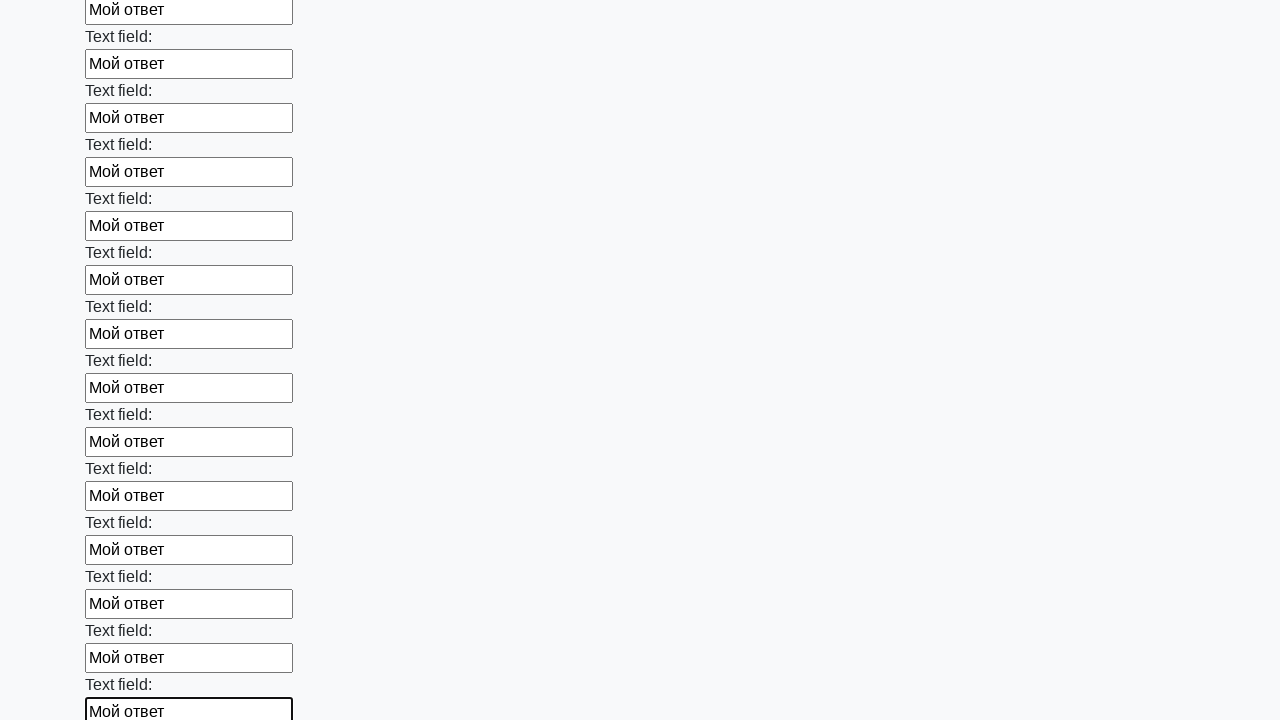

Filled input field with 'Мой ответ' on input >> nth=71
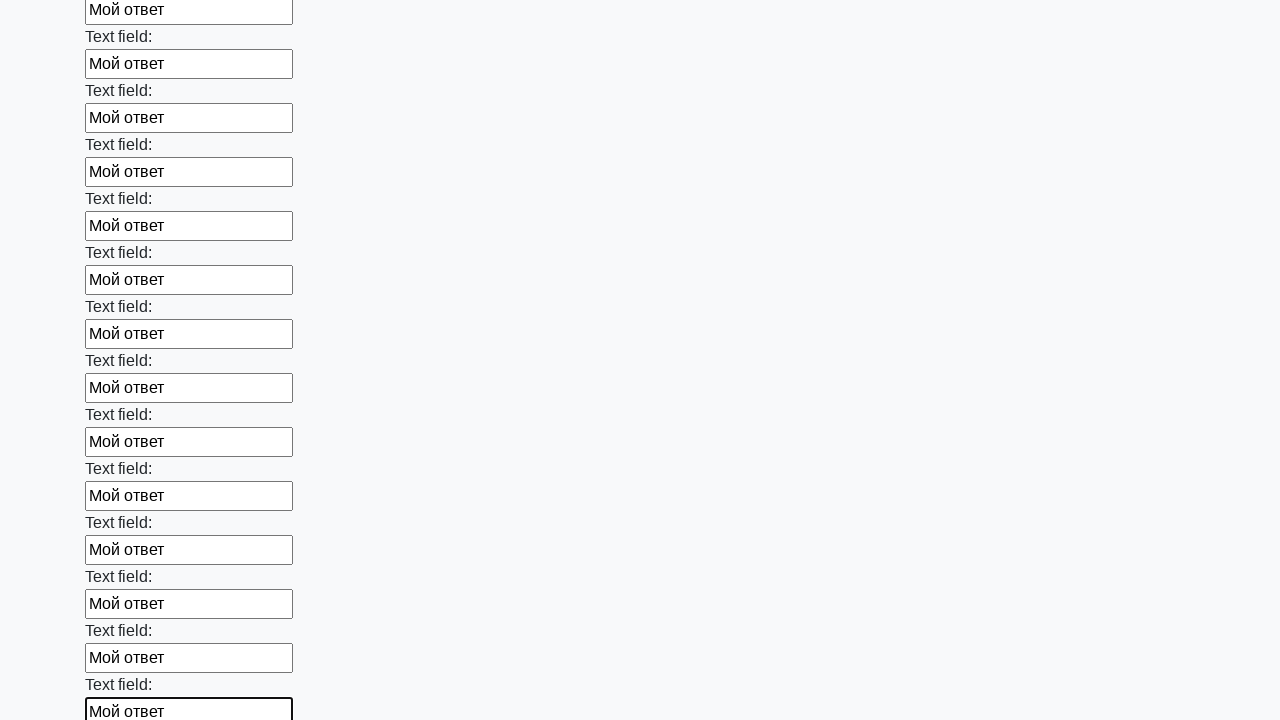

Filled input field with 'Мой ответ' on input >> nth=72
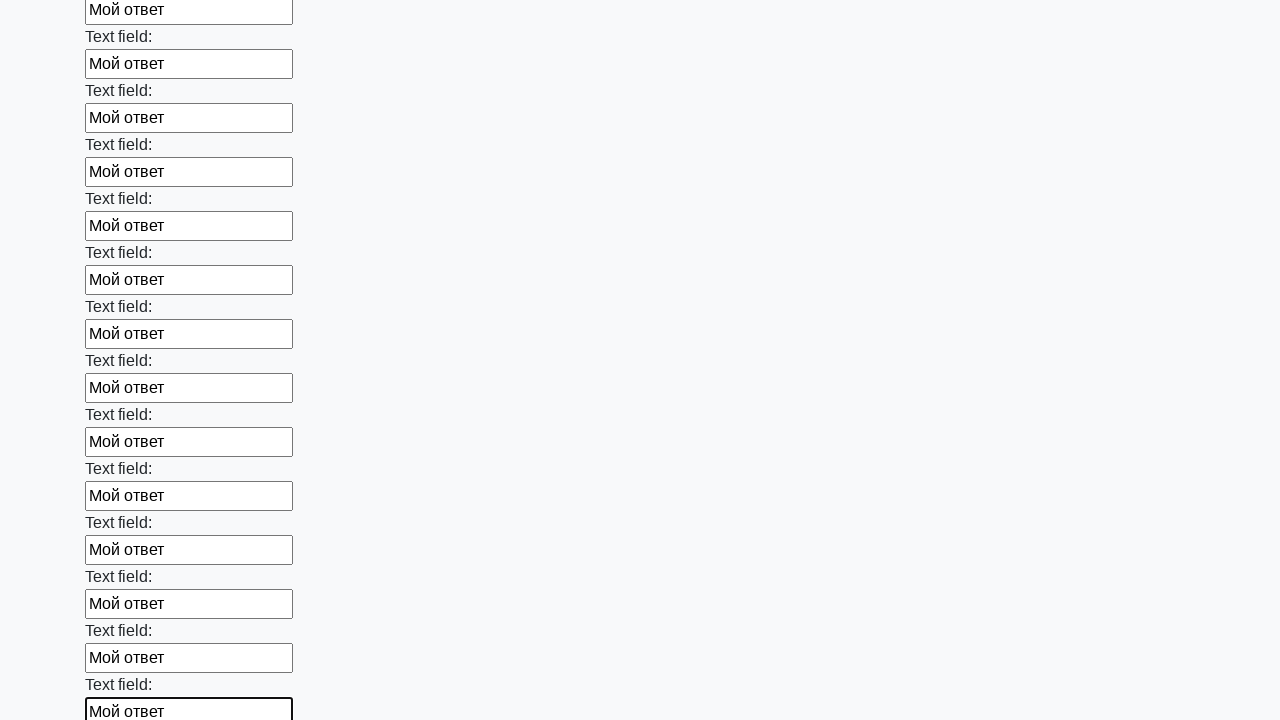

Filled input field with 'Мой ответ' on input >> nth=73
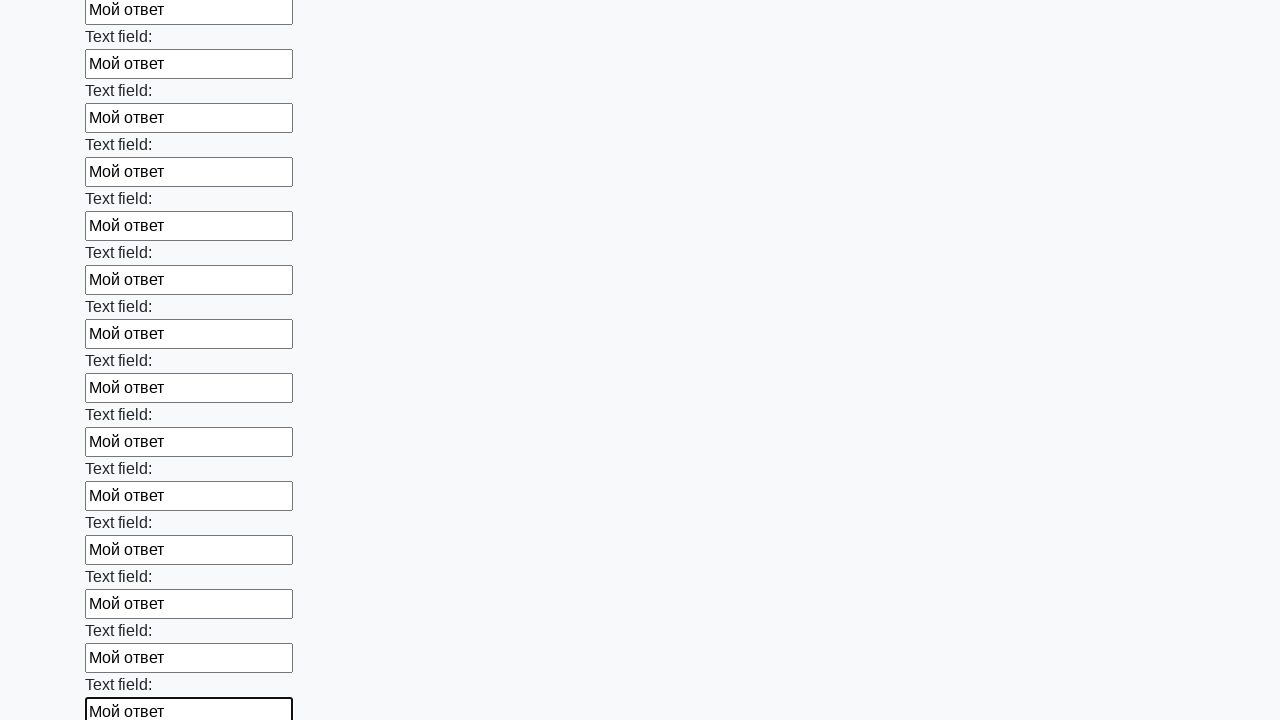

Filled input field with 'Мой ответ' on input >> nth=74
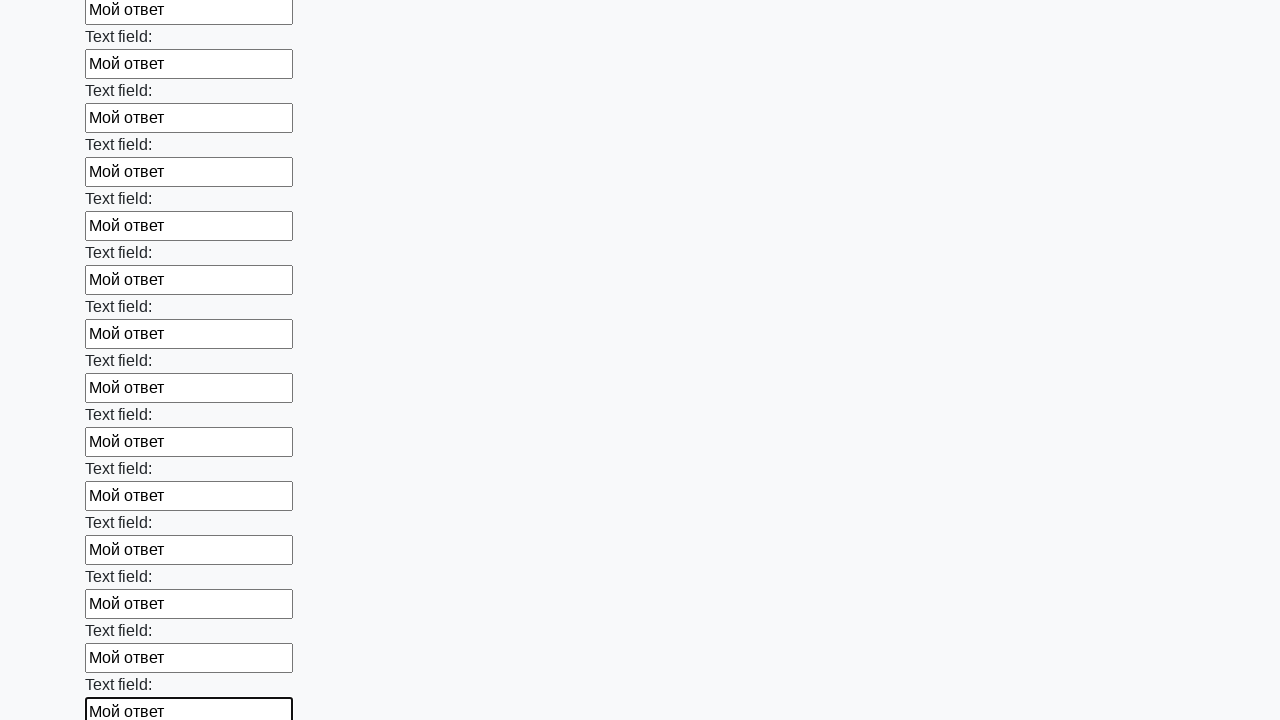

Filled input field with 'Мой ответ' on input >> nth=75
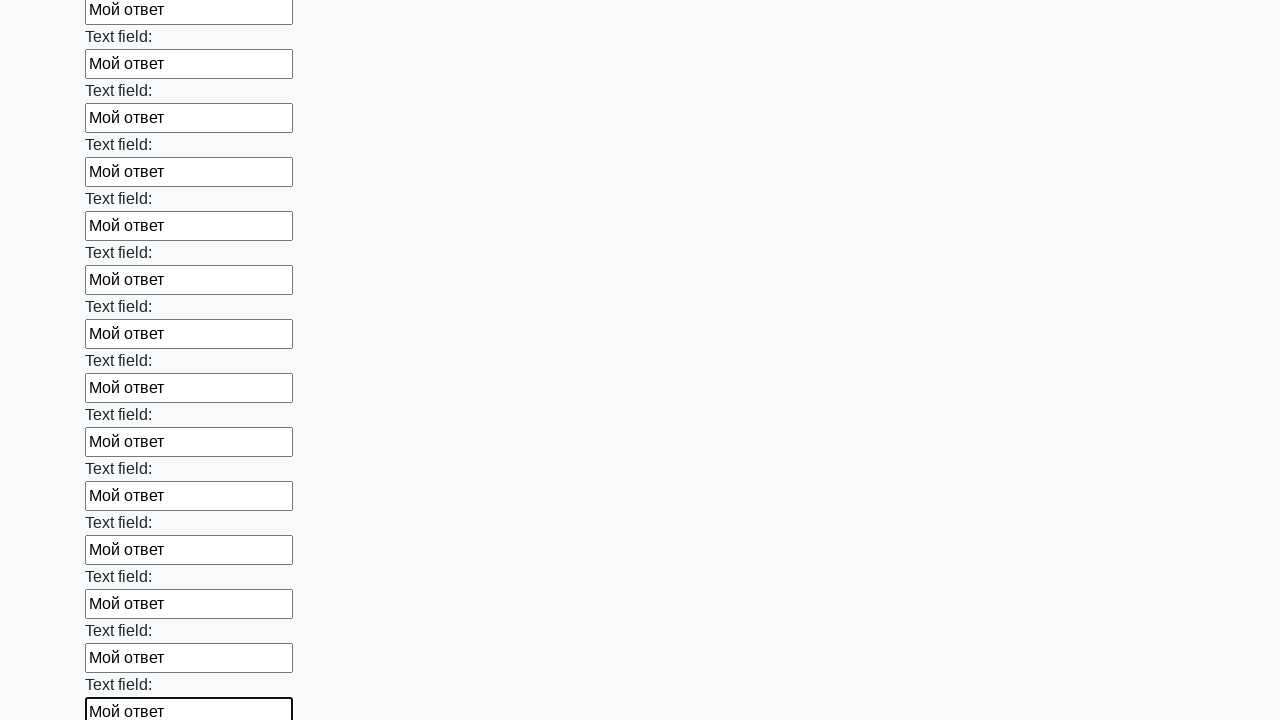

Filled input field with 'Мой ответ' on input >> nth=76
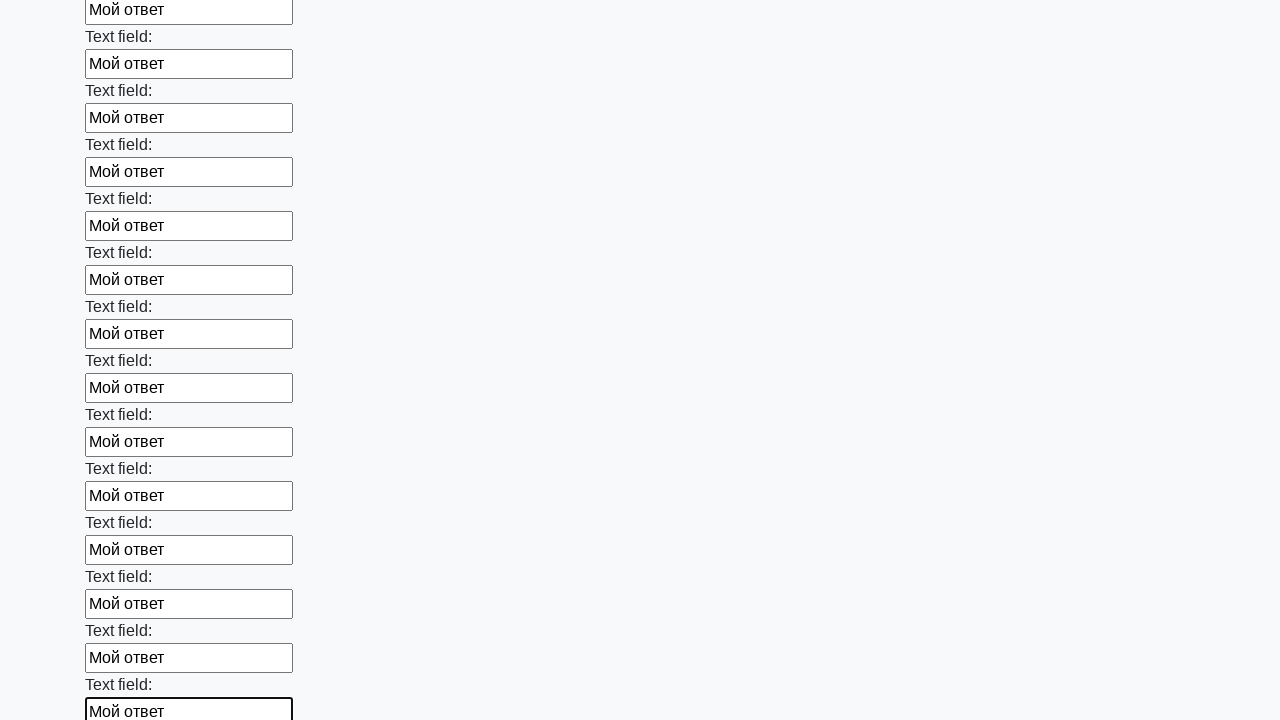

Filled input field with 'Мой ответ' on input >> nth=77
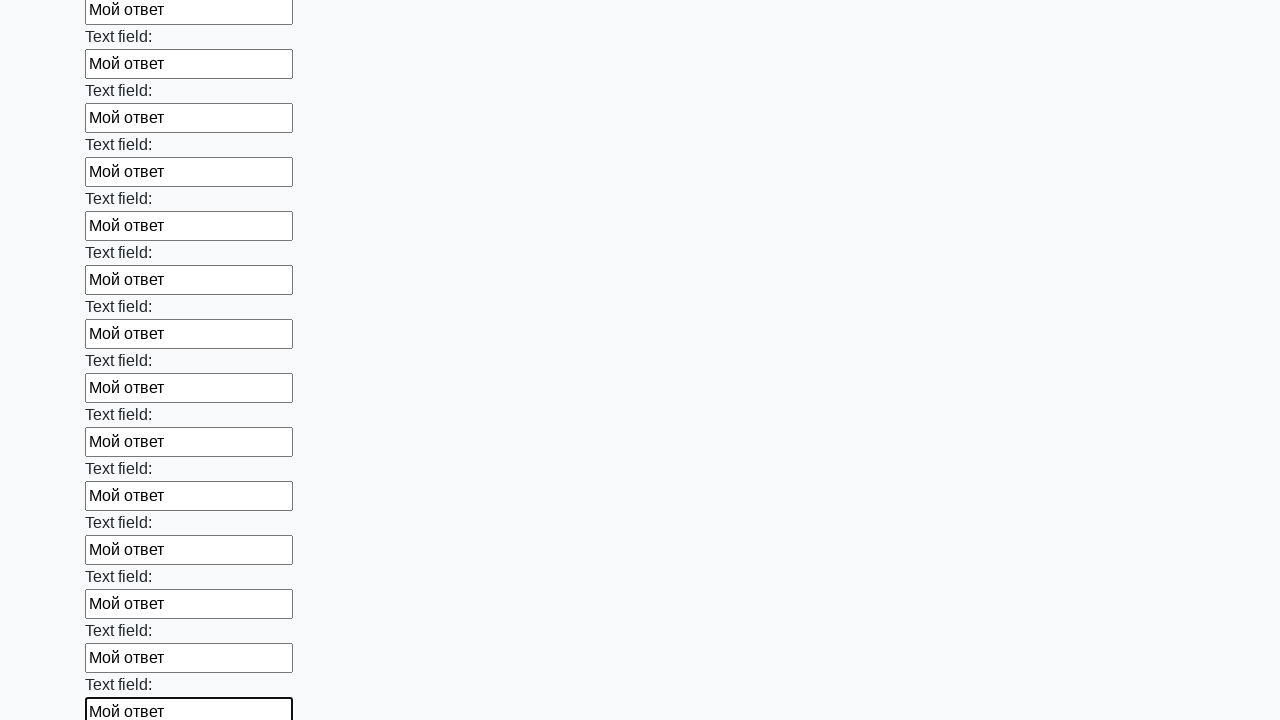

Filled input field with 'Мой ответ' on input >> nth=78
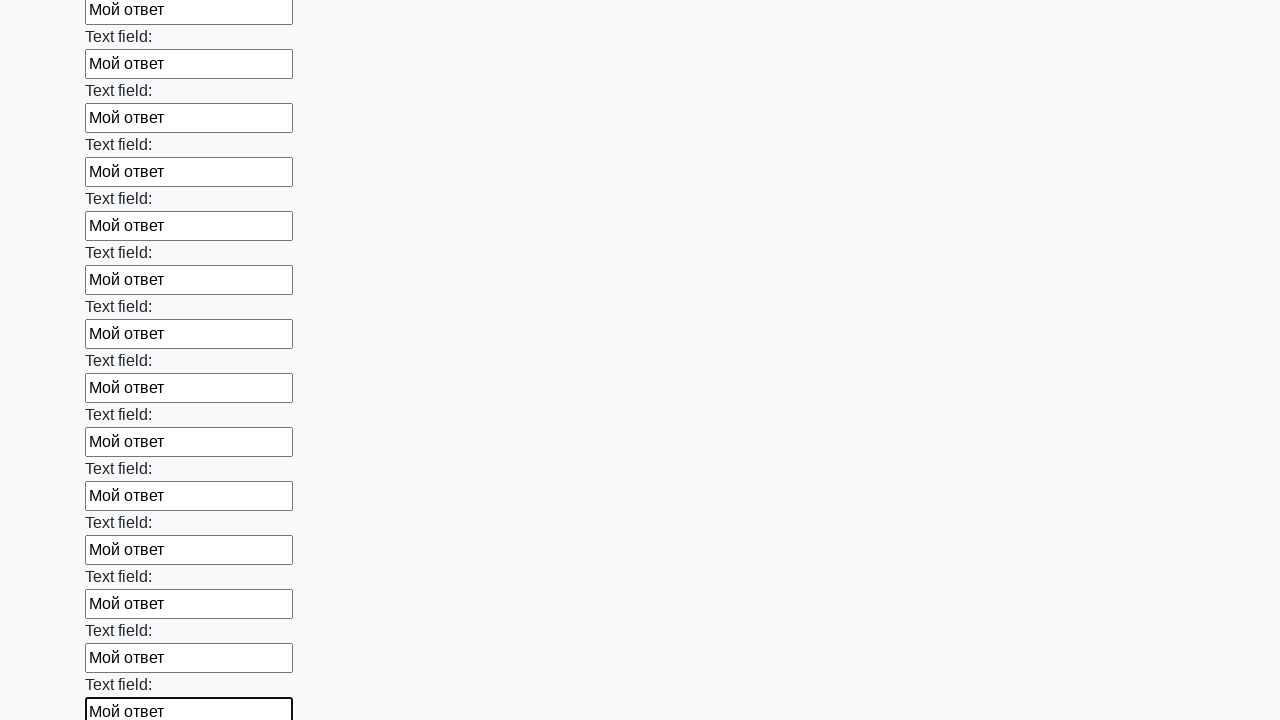

Filled input field with 'Мой ответ' on input >> nth=79
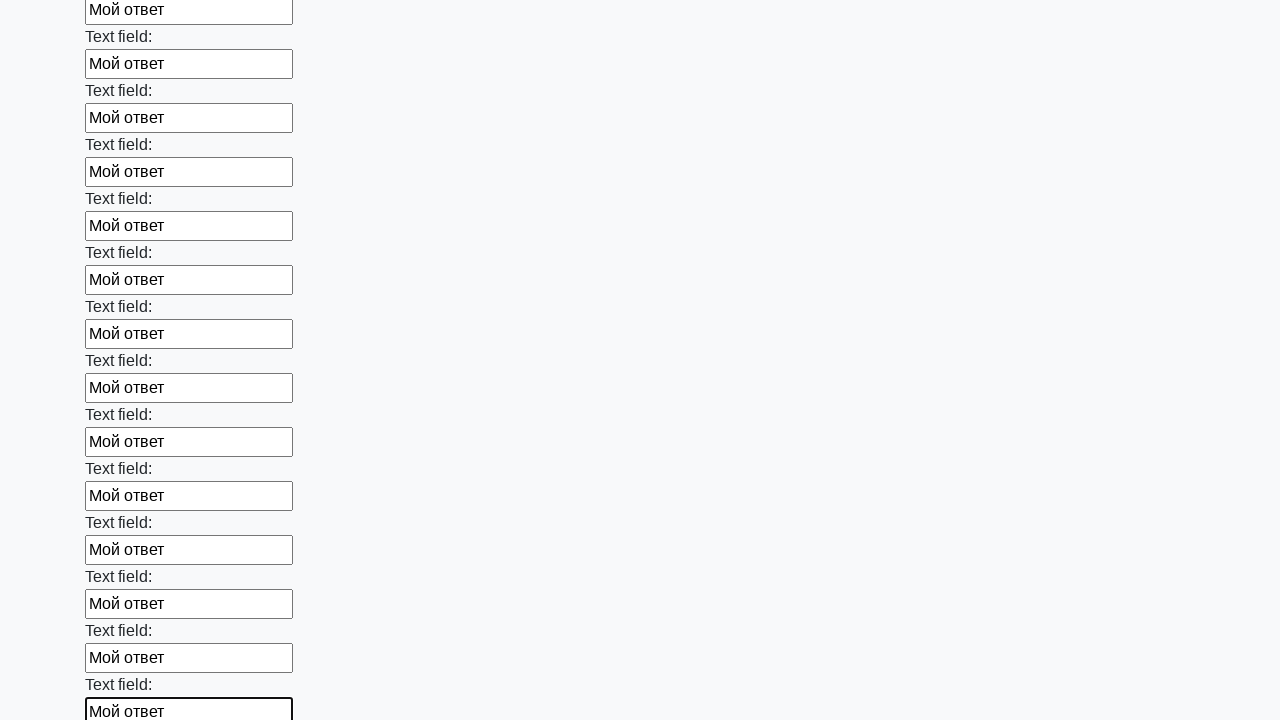

Filled input field with 'Мой ответ' on input >> nth=80
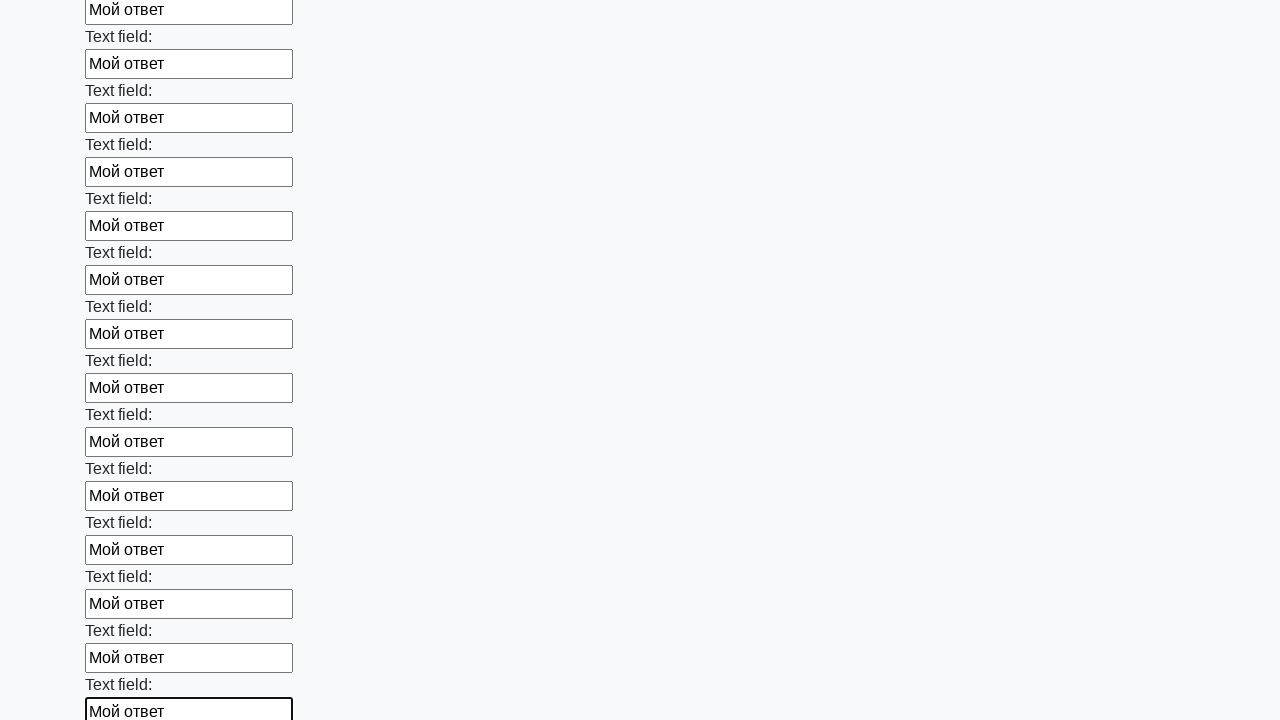

Filled input field with 'Мой ответ' on input >> nth=81
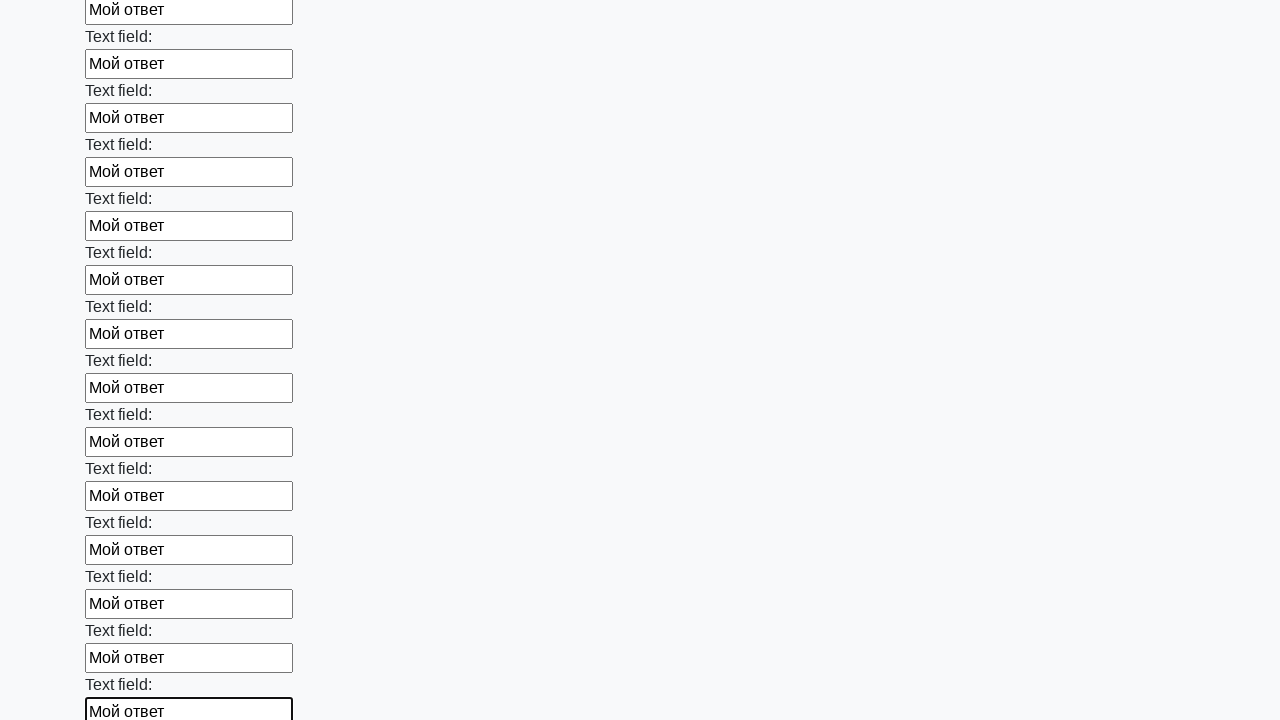

Filled input field with 'Мой ответ' on input >> nth=82
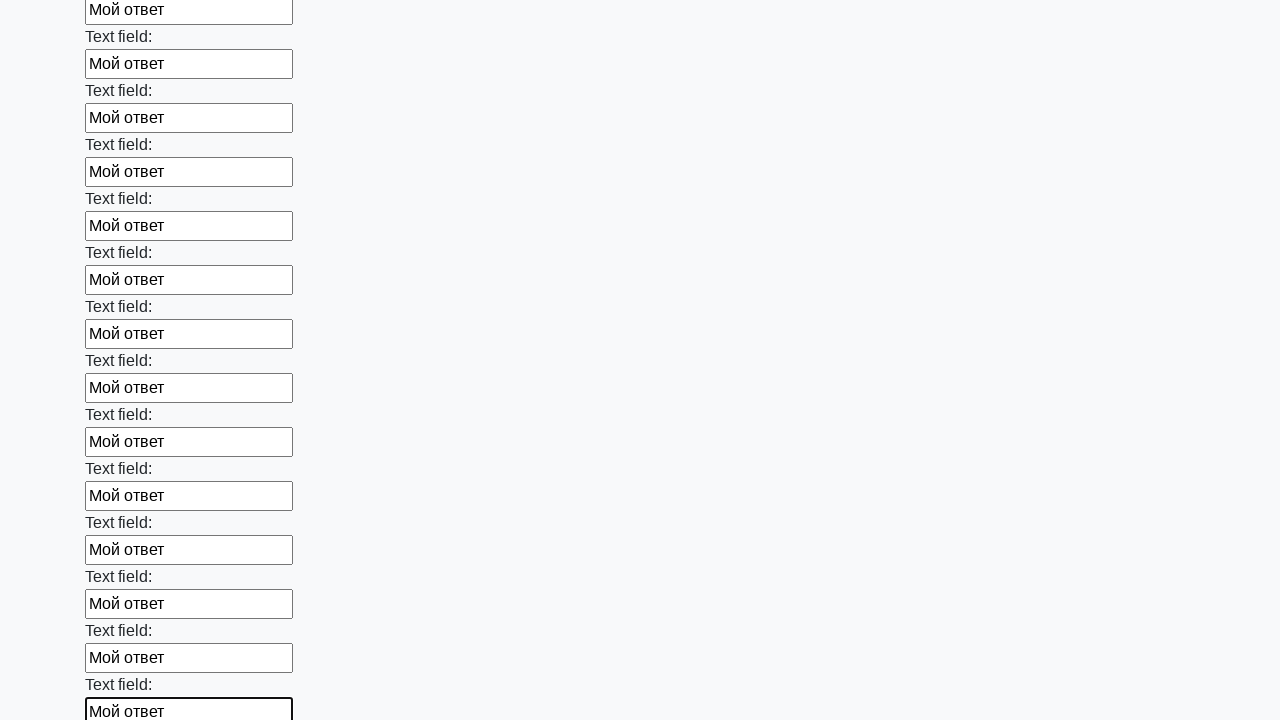

Filled input field with 'Мой ответ' on input >> nth=83
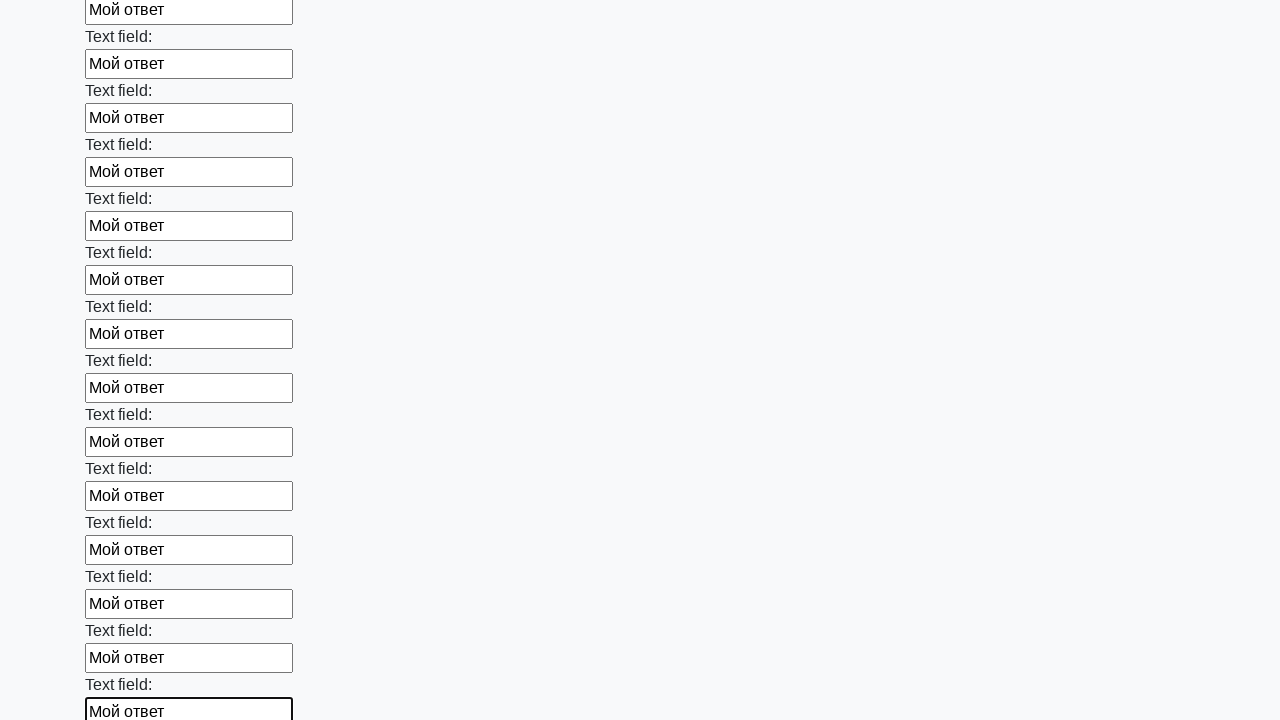

Filled input field with 'Мой ответ' on input >> nth=84
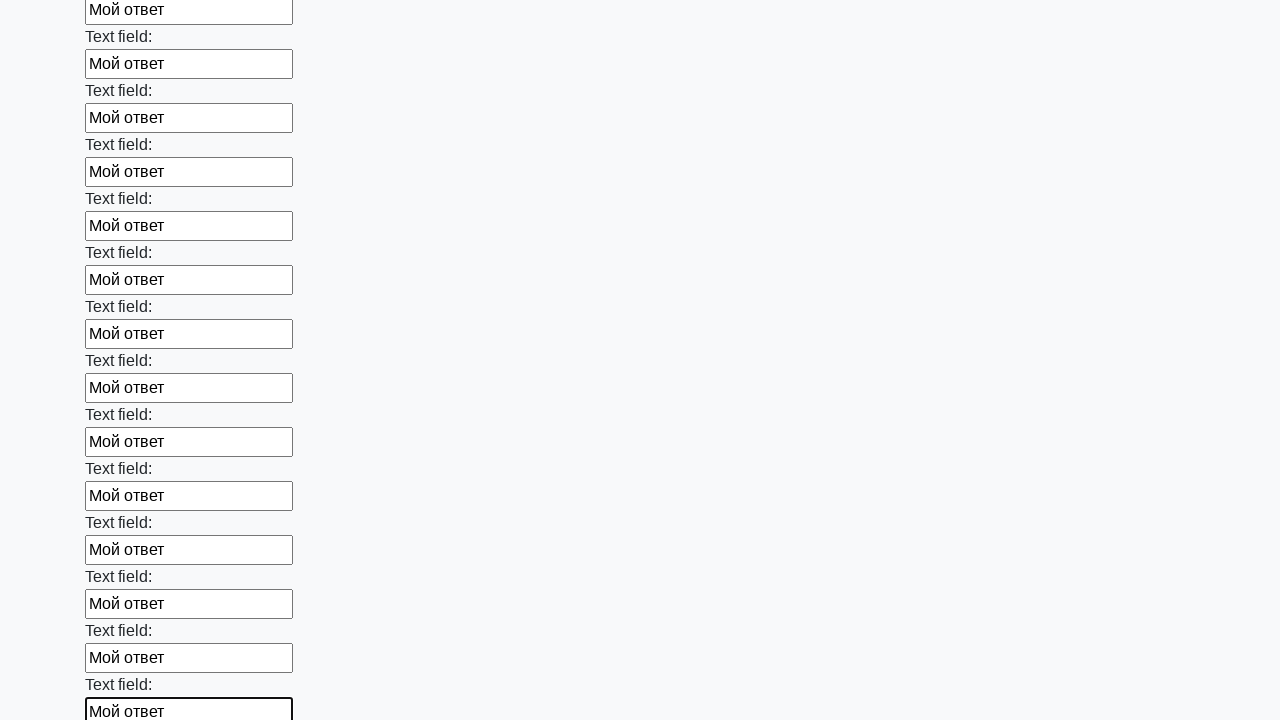

Filled input field with 'Мой ответ' on input >> nth=85
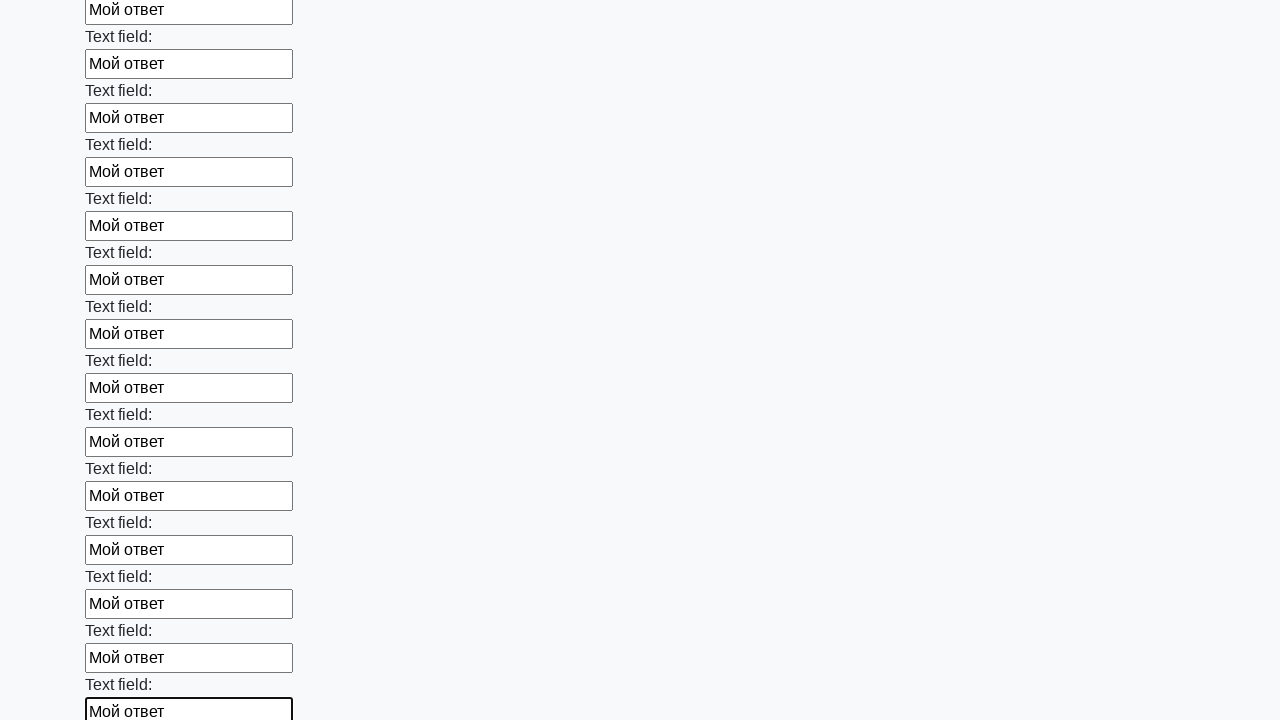

Filled input field with 'Мой ответ' on input >> nth=86
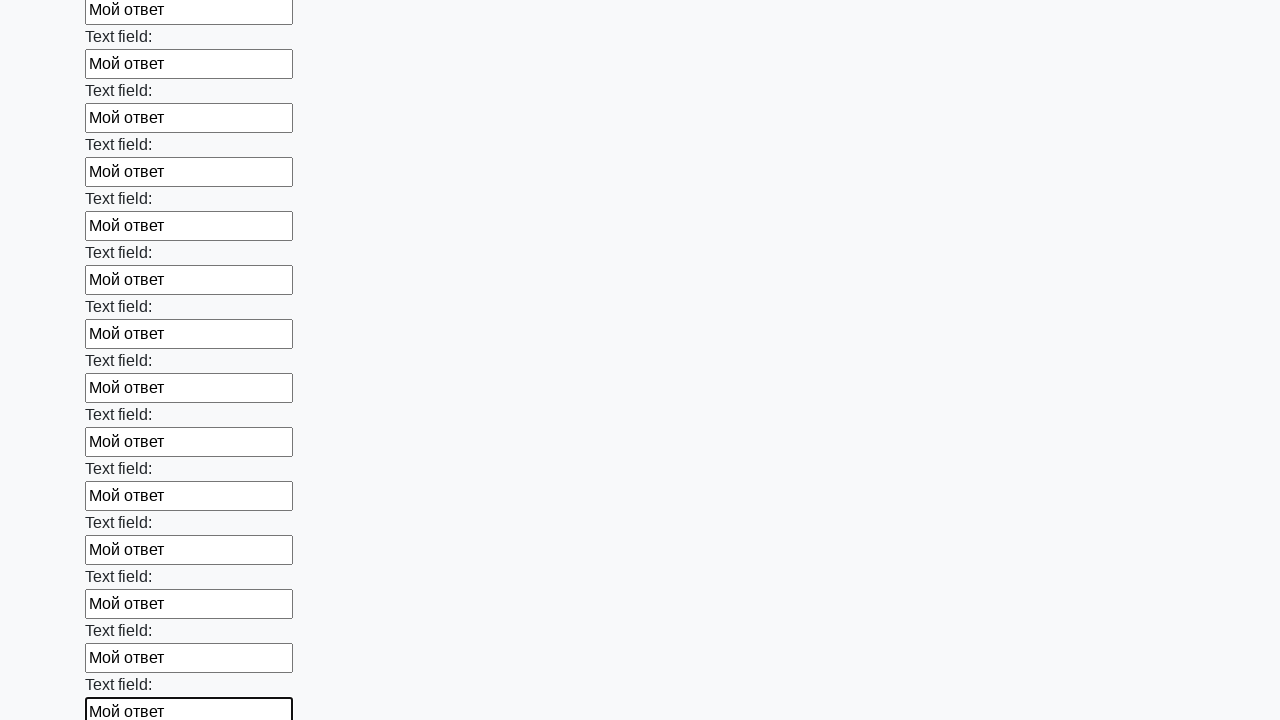

Filled input field with 'Мой ответ' on input >> nth=87
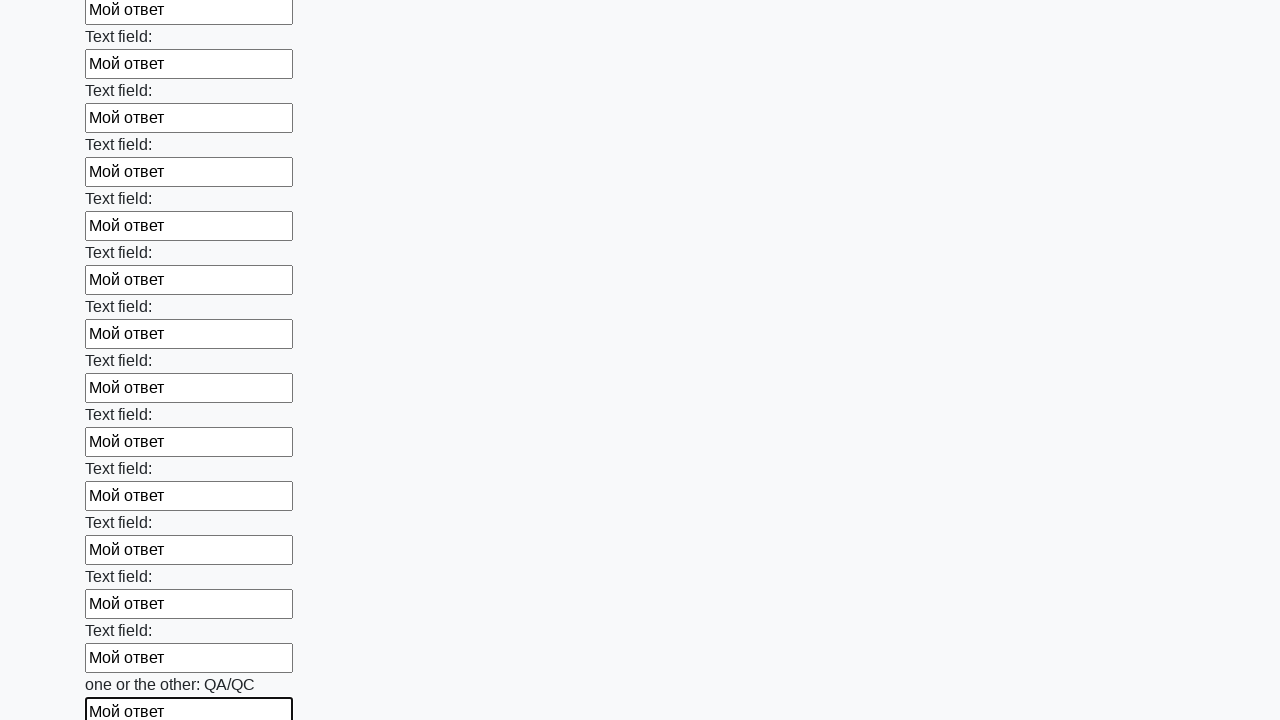

Filled input field with 'Мой ответ' on input >> nth=88
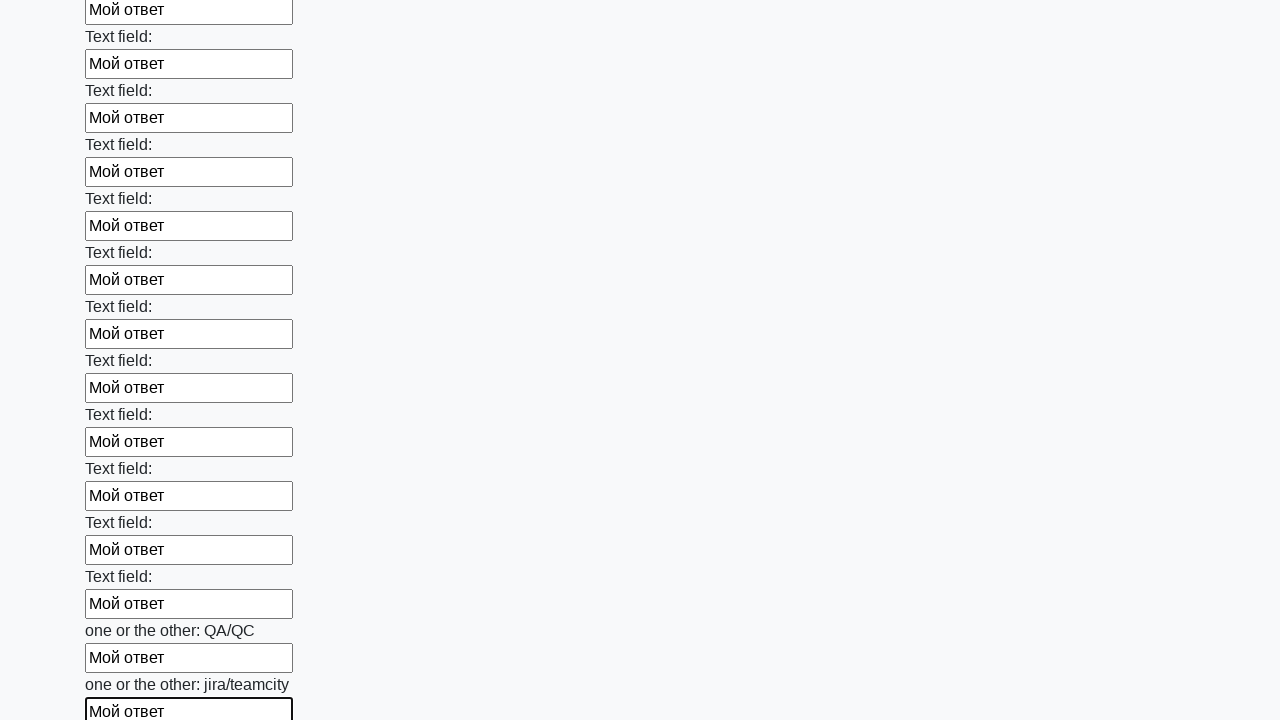

Filled input field with 'Мой ответ' on input >> nth=89
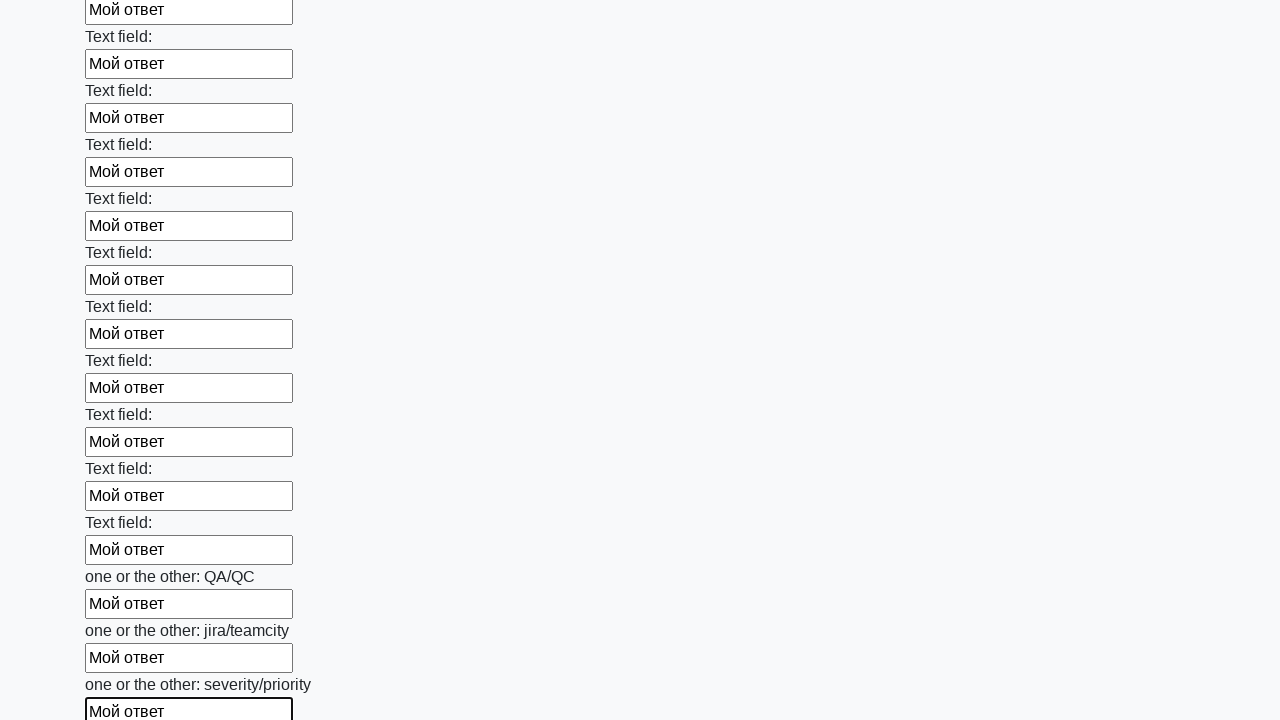

Filled input field with 'Мой ответ' on input >> nth=90
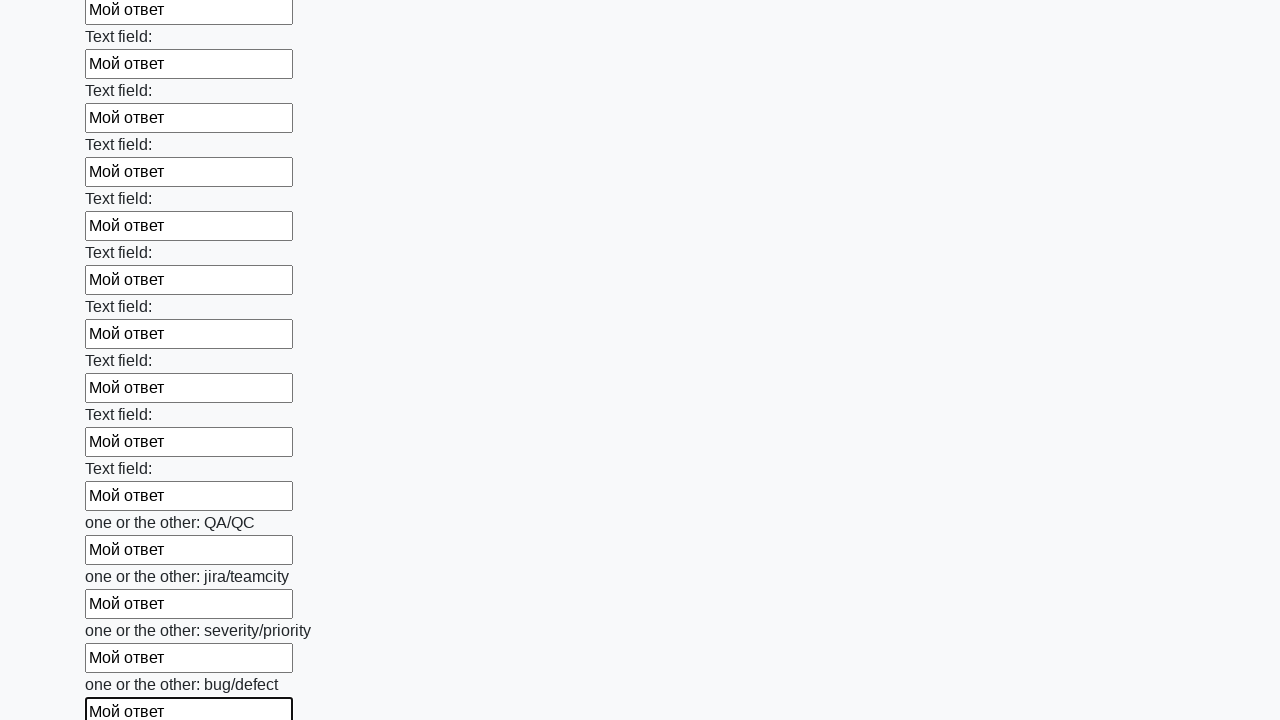

Filled input field with 'Мой ответ' on input >> nth=91
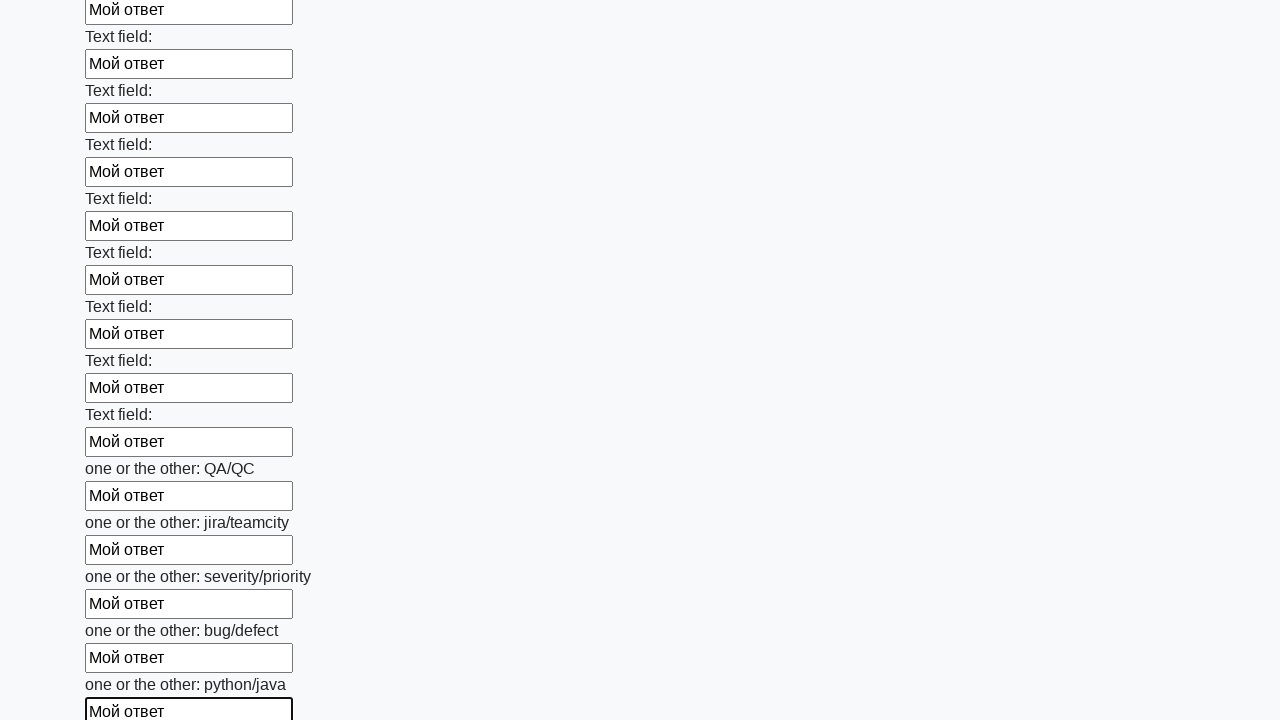

Filled input field with 'Мой ответ' on input >> nth=92
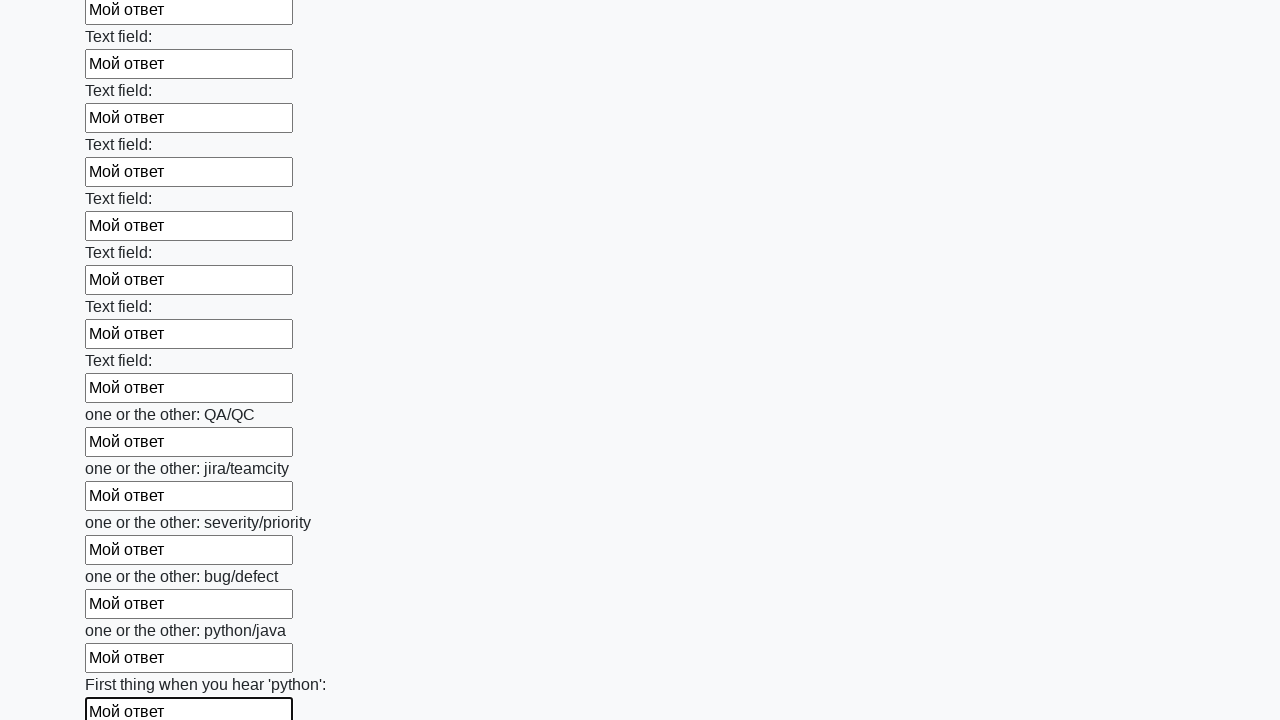

Filled input field with 'Мой ответ' on input >> nth=93
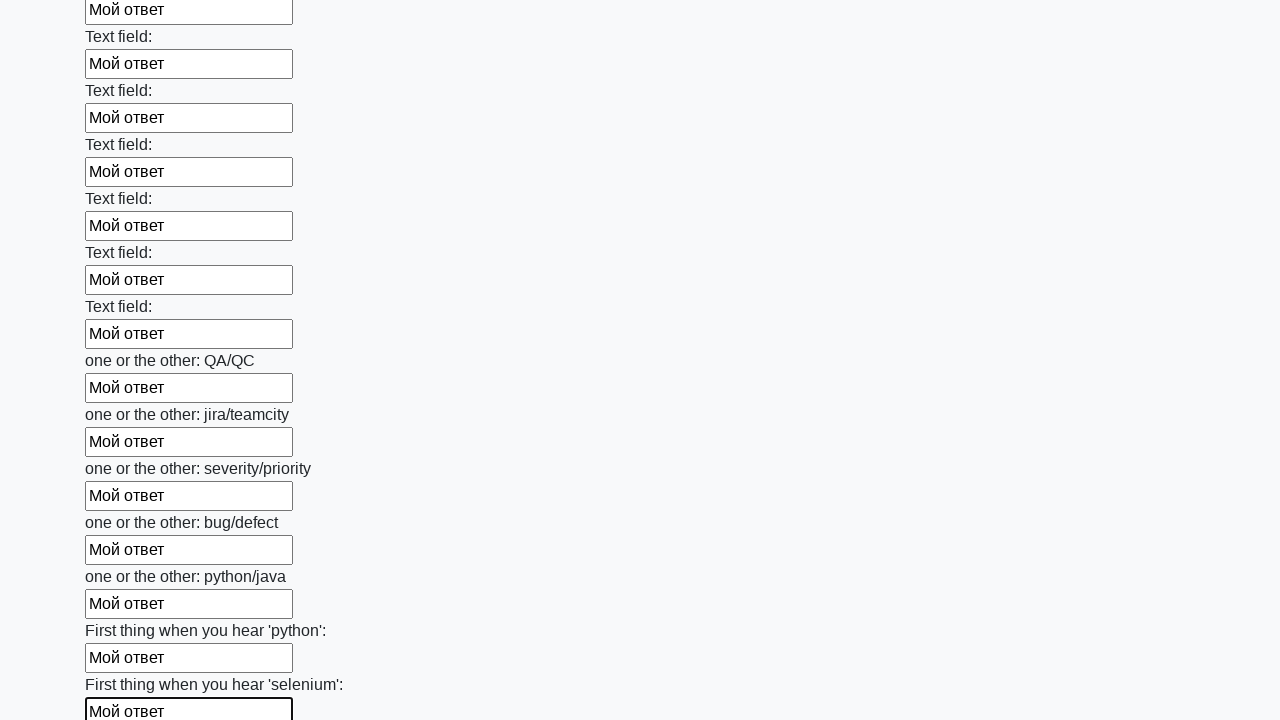

Filled input field with 'Мой ответ' on input >> nth=94
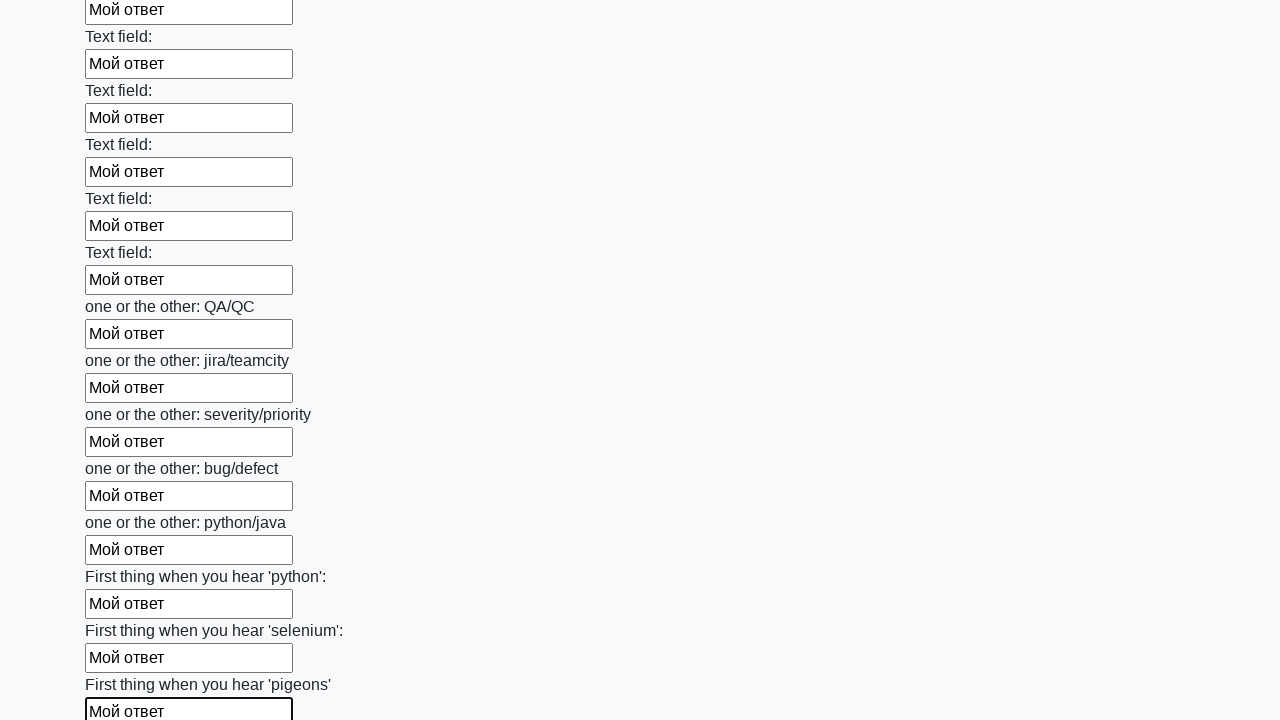

Filled input field with 'Мой ответ' on input >> nth=95
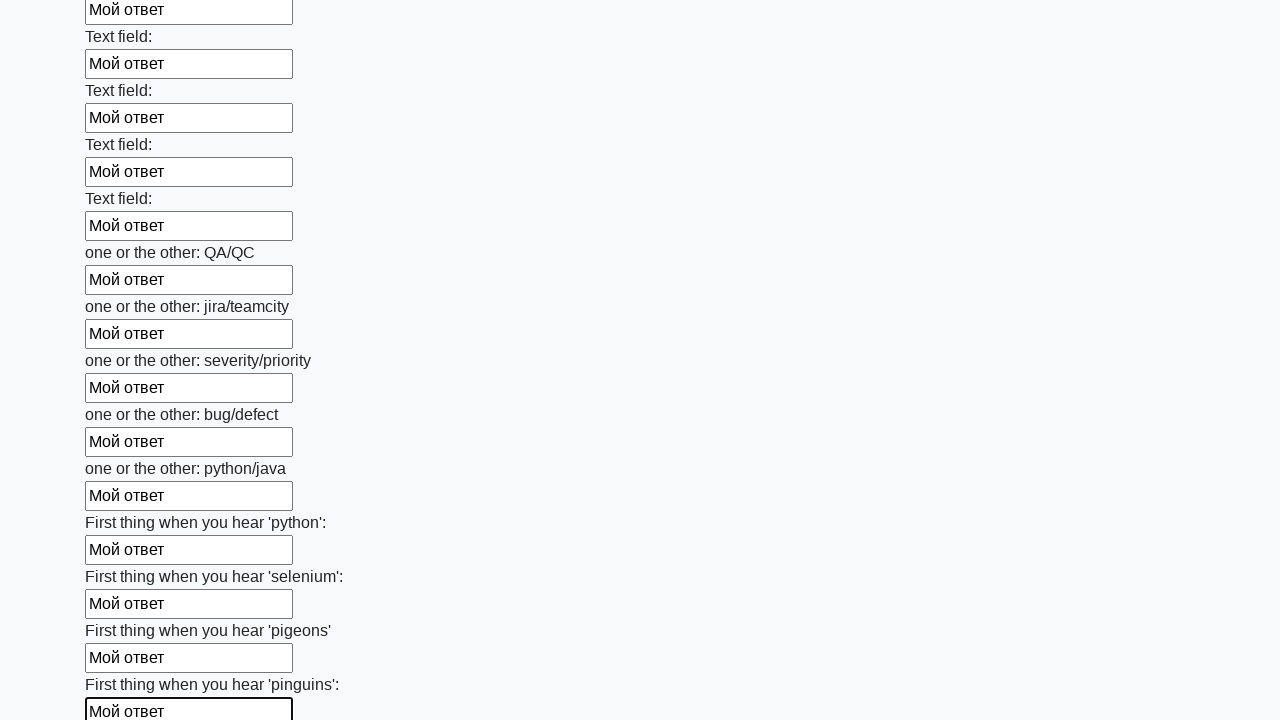

Filled input field with 'Мой ответ' on input >> nth=96
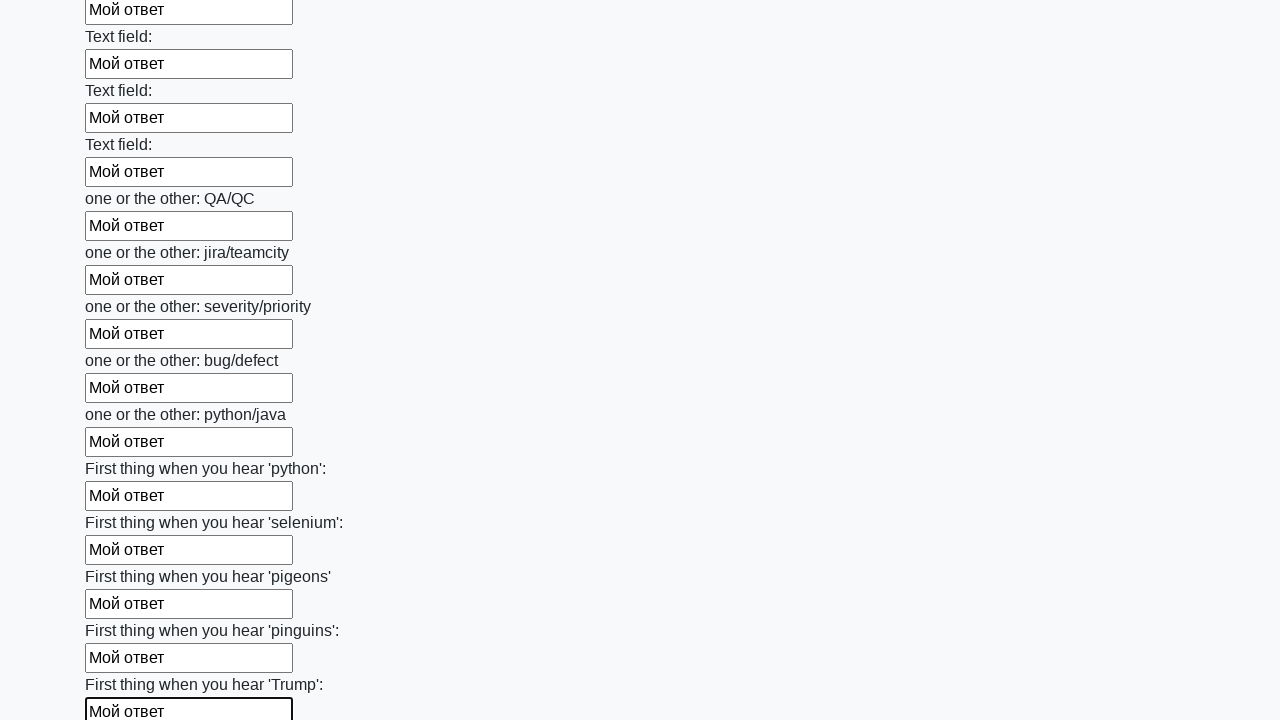

Filled input field with 'Мой ответ' on input >> nth=97
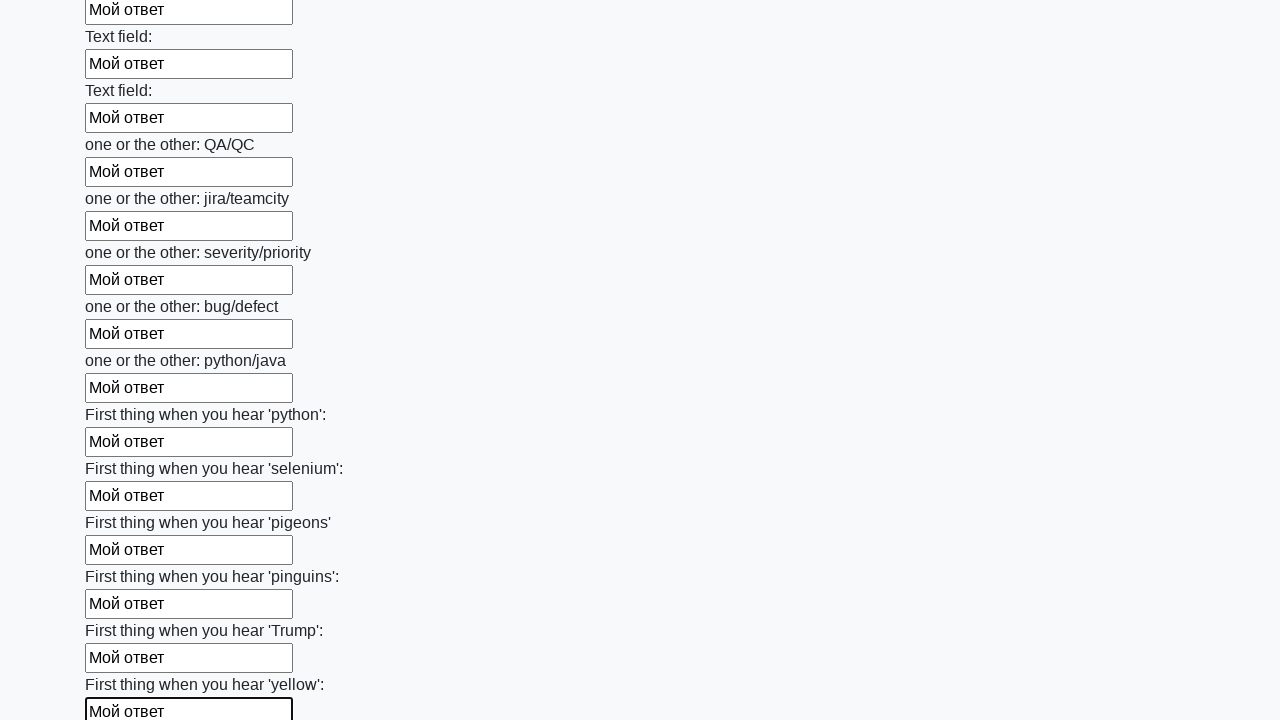

Filled input field with 'Мой ответ' on input >> nth=98
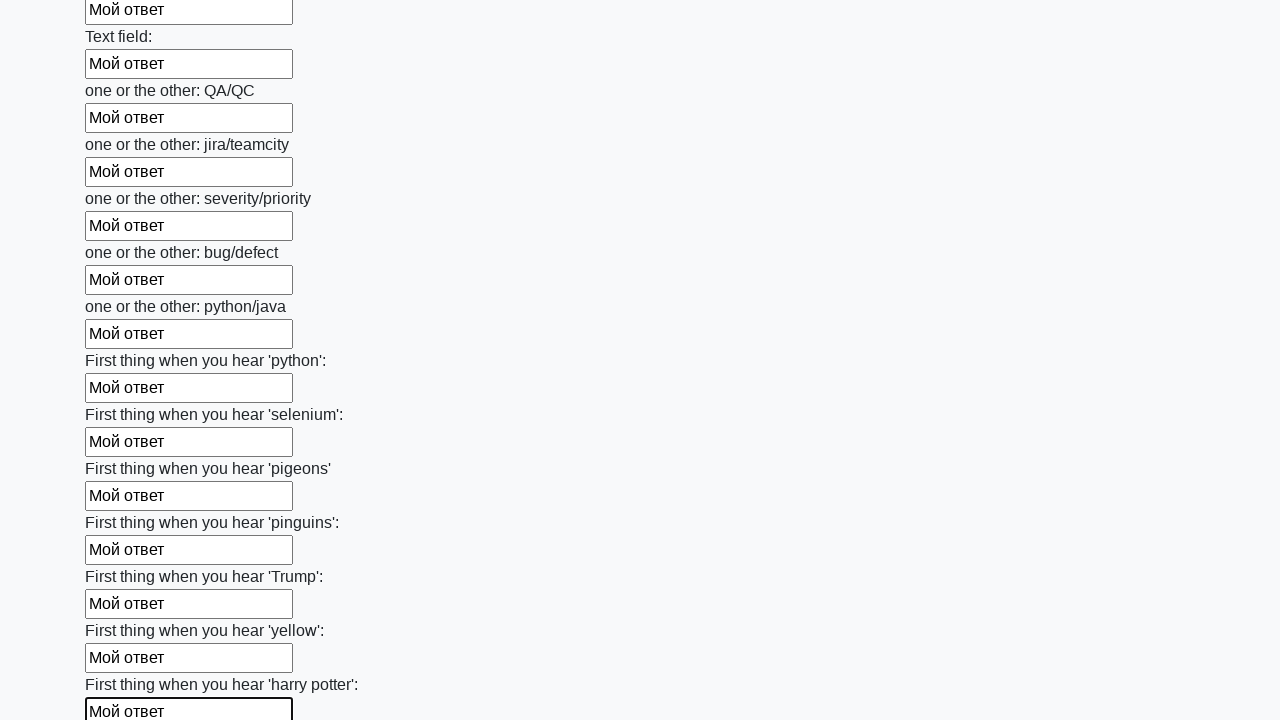

Filled input field with 'Мой ответ' on input >> nth=99
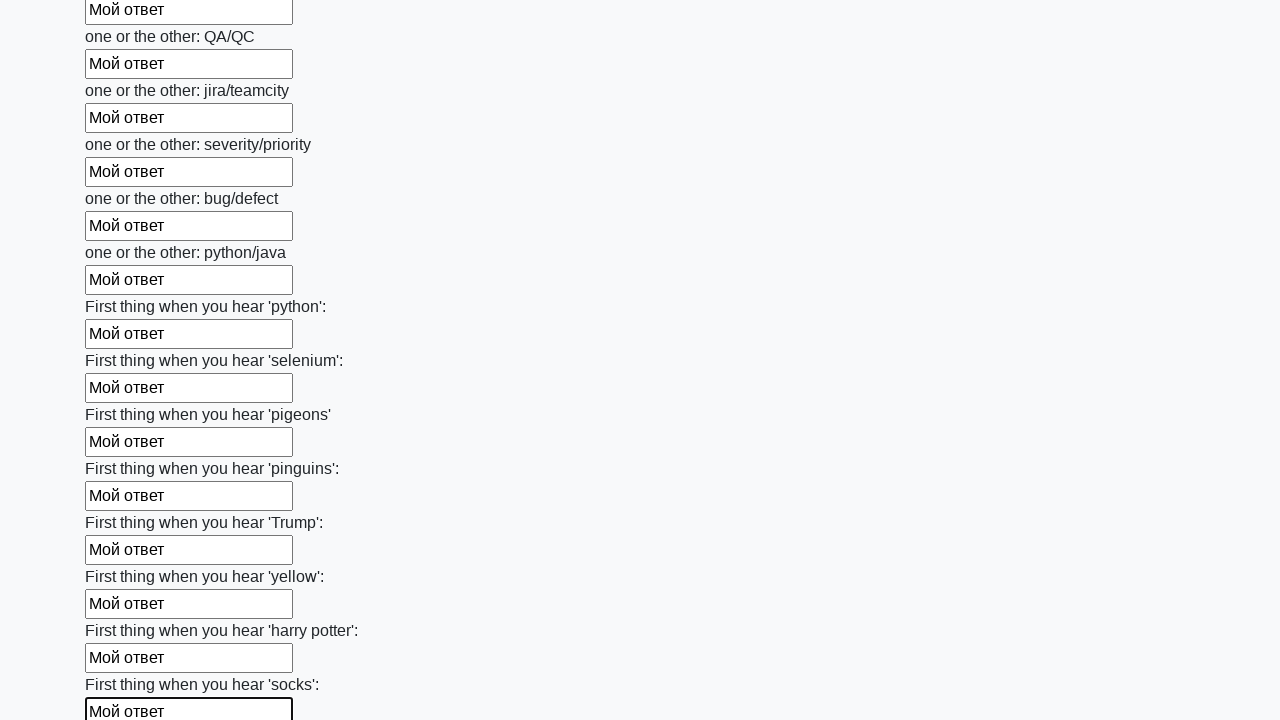

Clicked submit button to submit the form at (123, 611) on button.btn
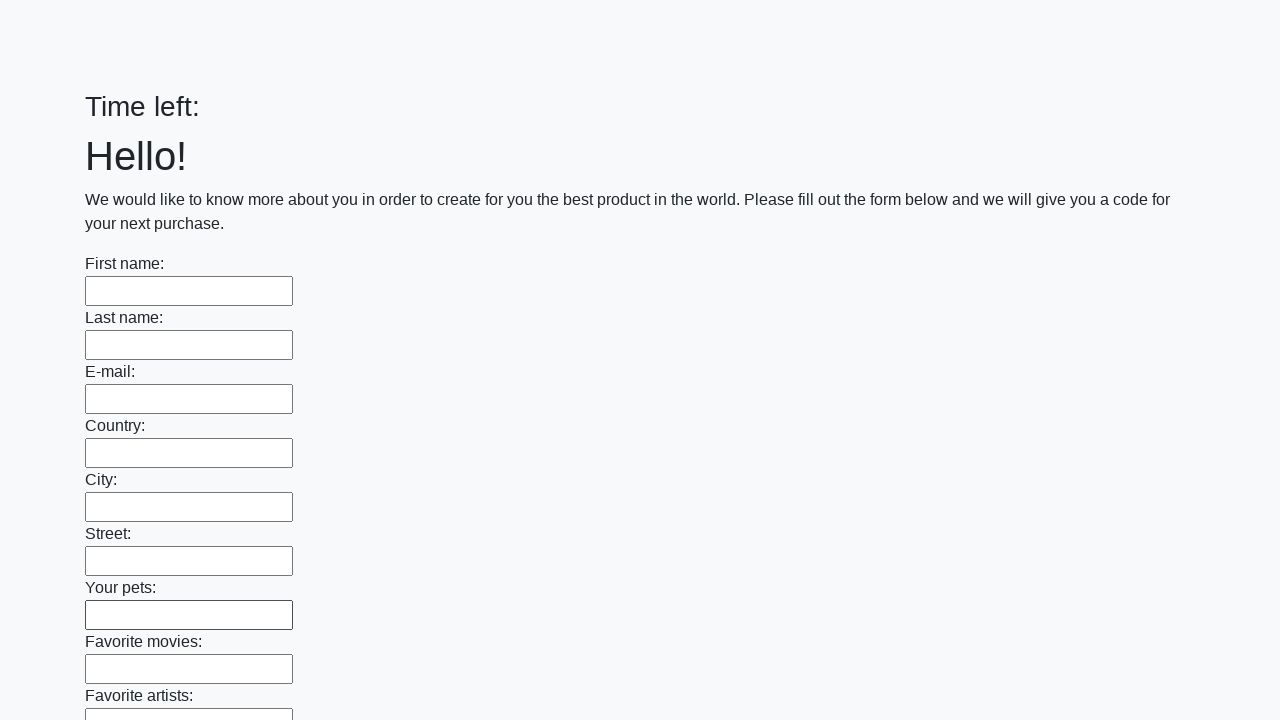

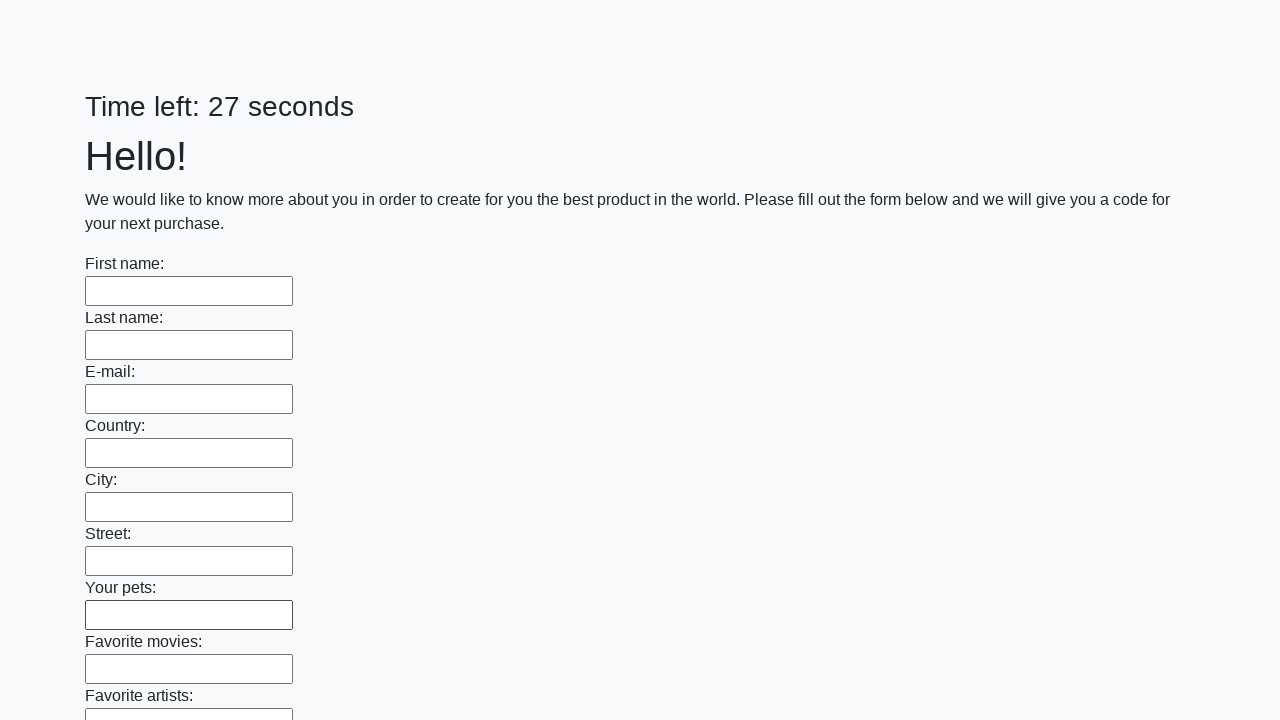